Automated gameplay of 2048 game that analyzes game state and makes strategic moves using arrow keys

Starting URL: https://wayneyeye.github.io/2048/

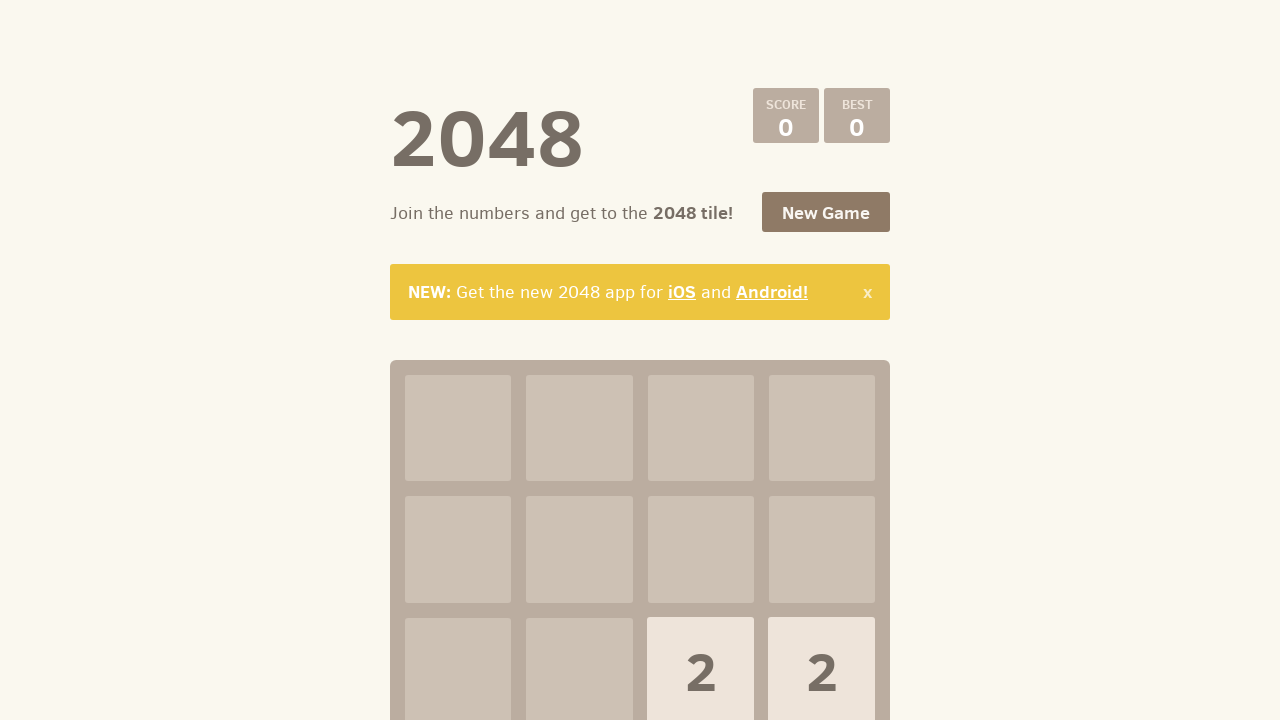

Selected next move: ArrowLeft
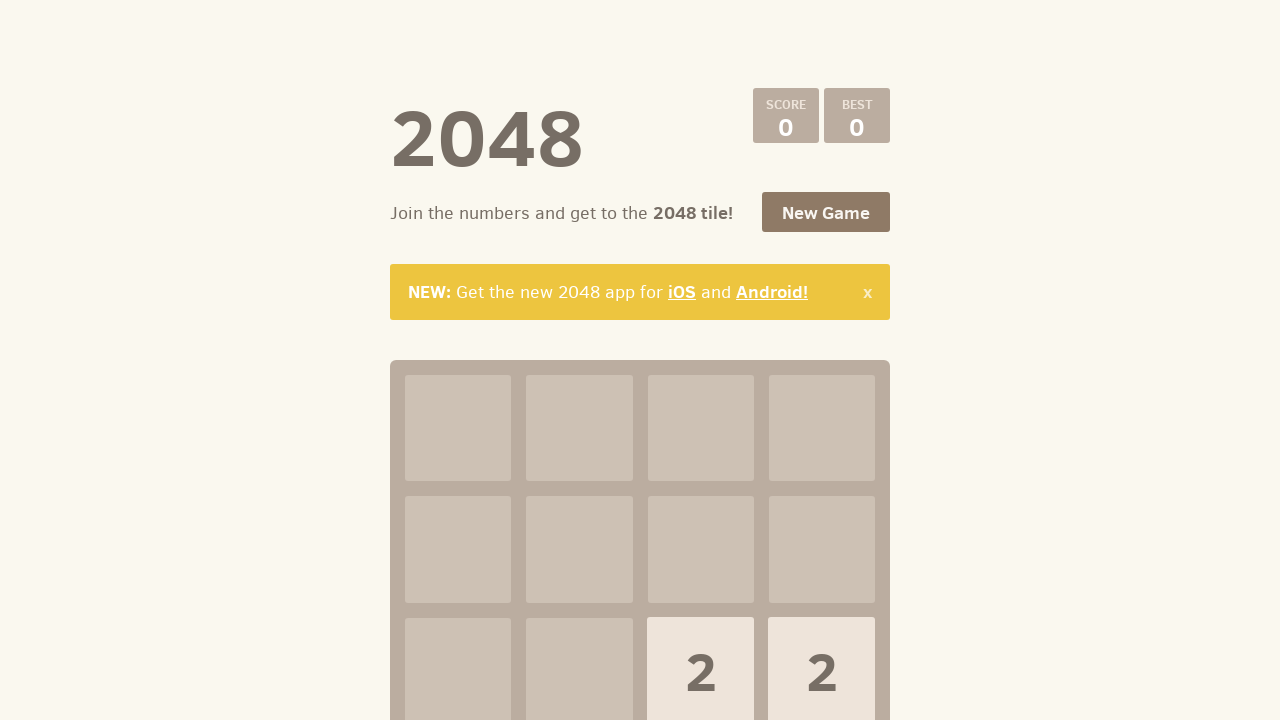

Pressed ArrowLeft to make game move on .container
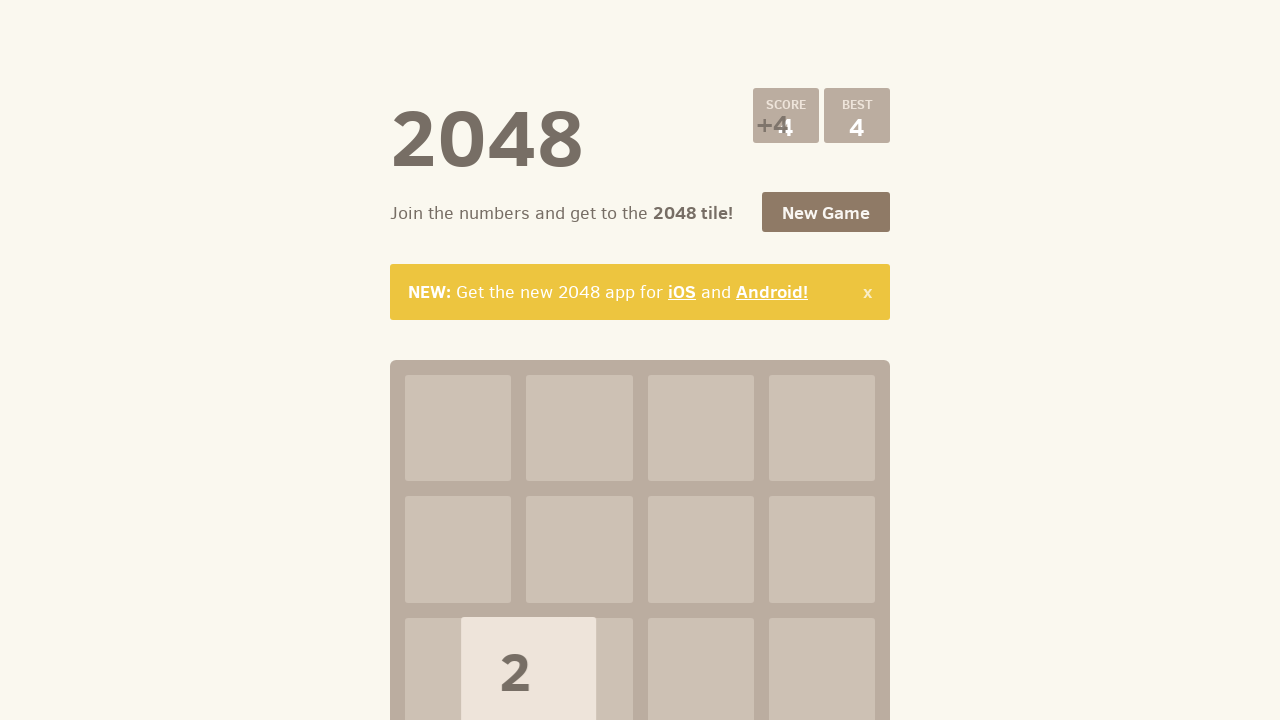

Checked current score: 4
+4
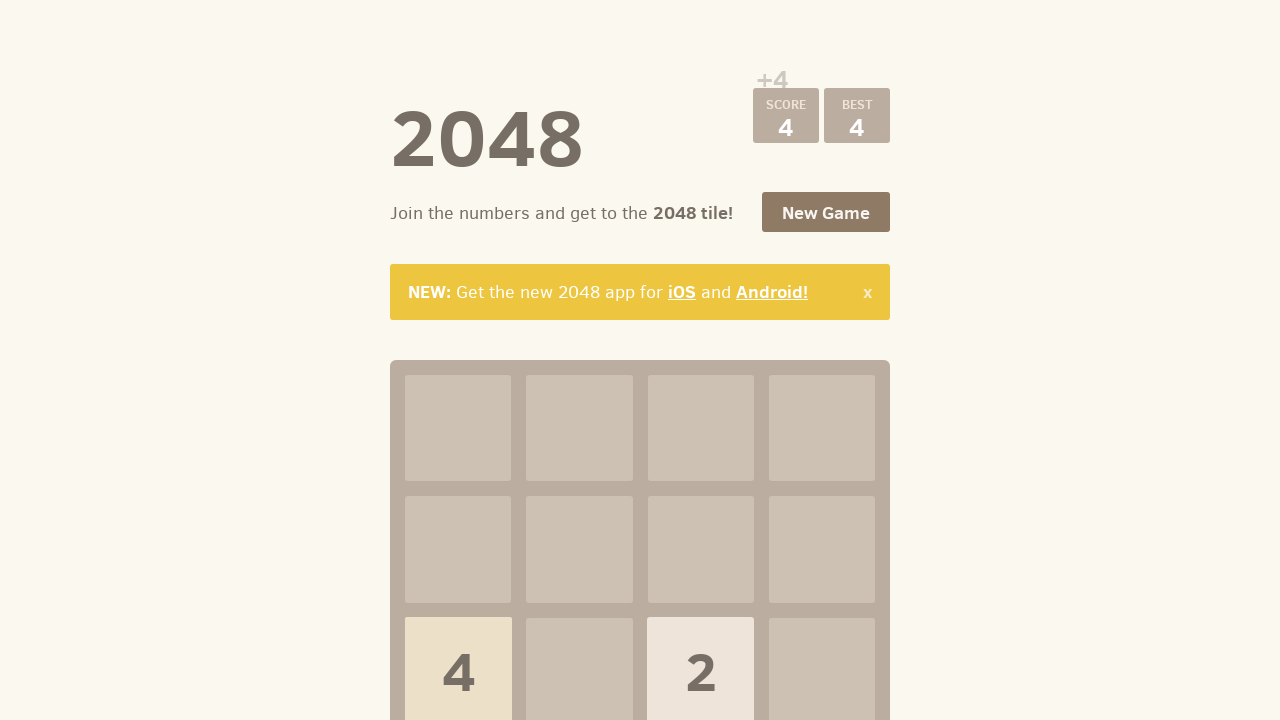

Selected next move: ArrowDown
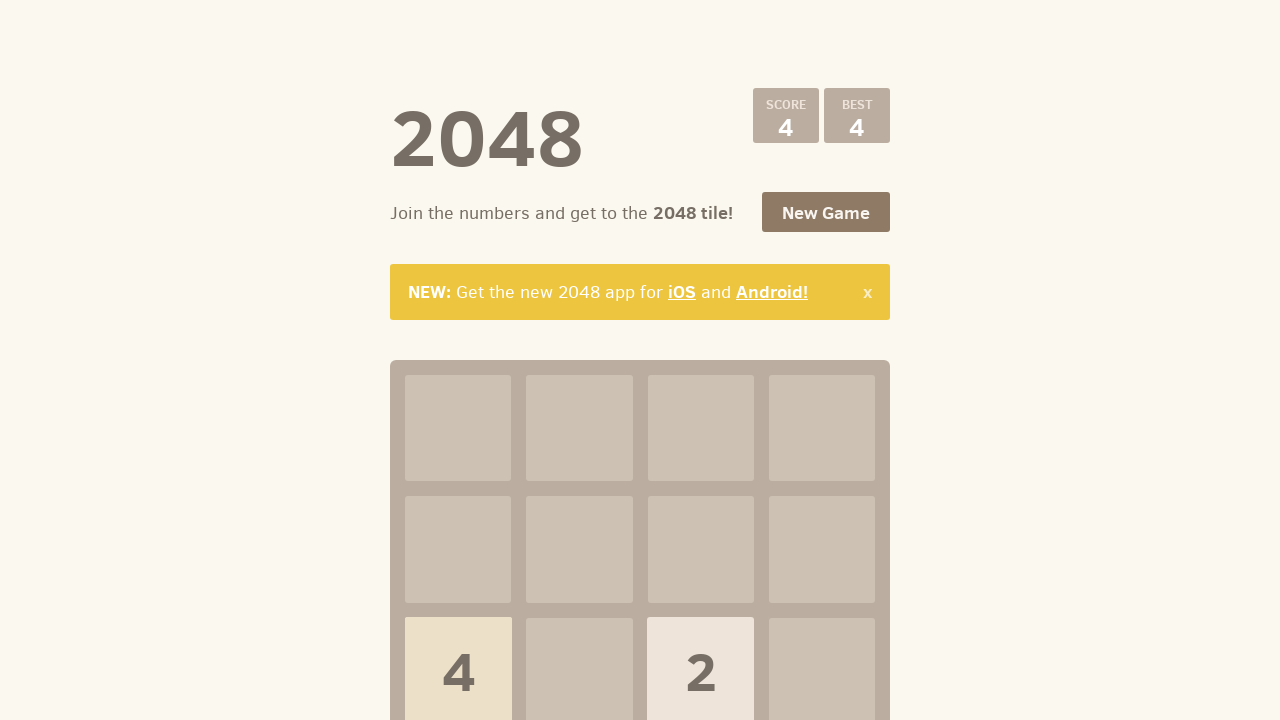

Pressed ArrowDown to make game move on .container
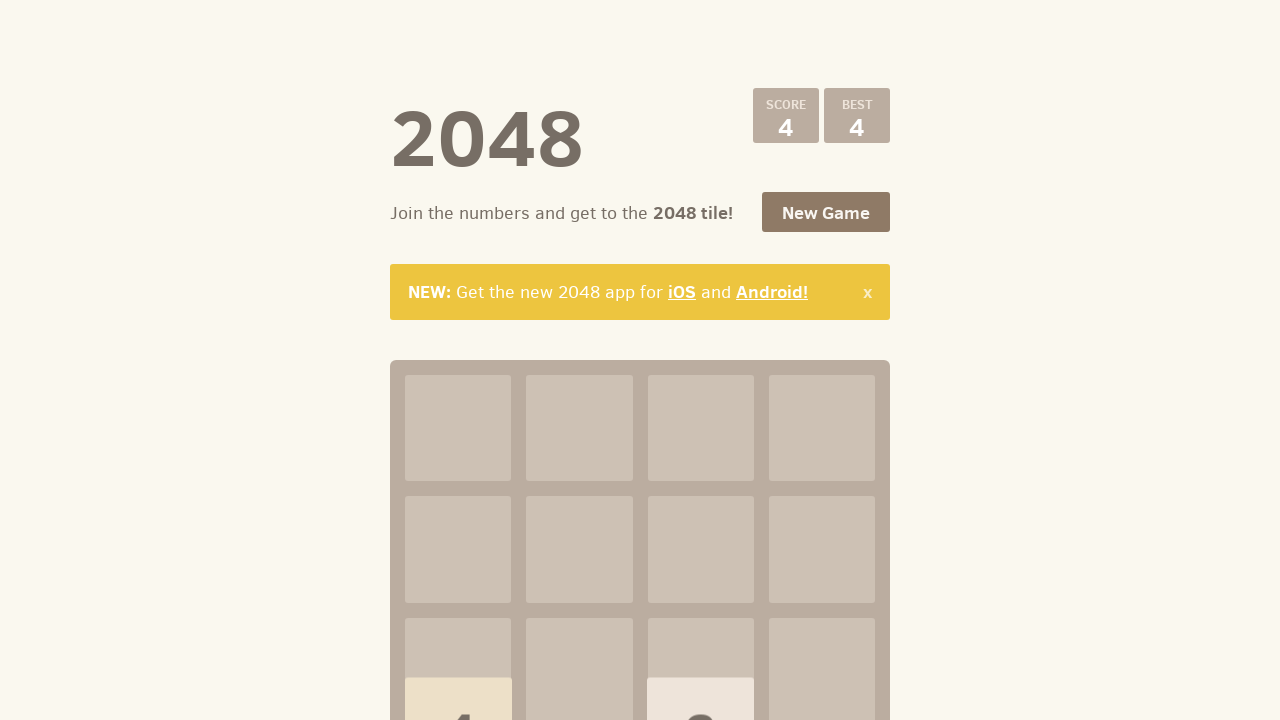

Selected next move: ArrowRight
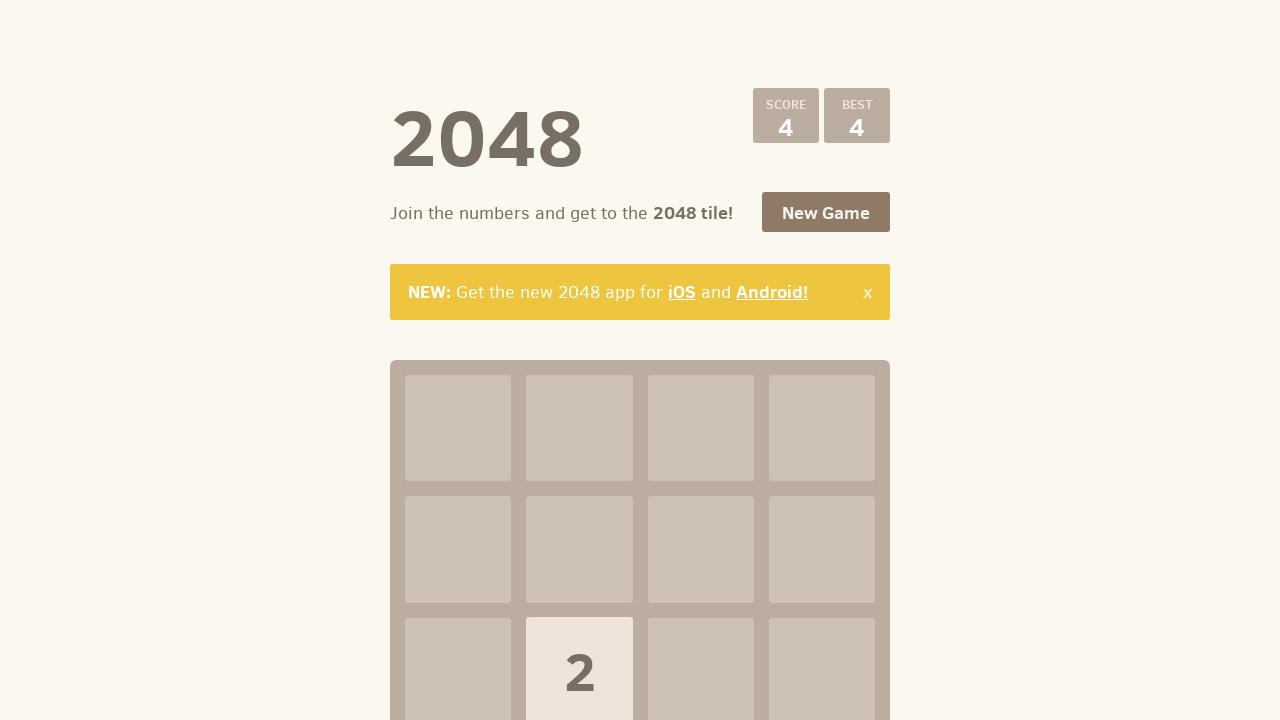

Pressed ArrowRight to make game move on .container
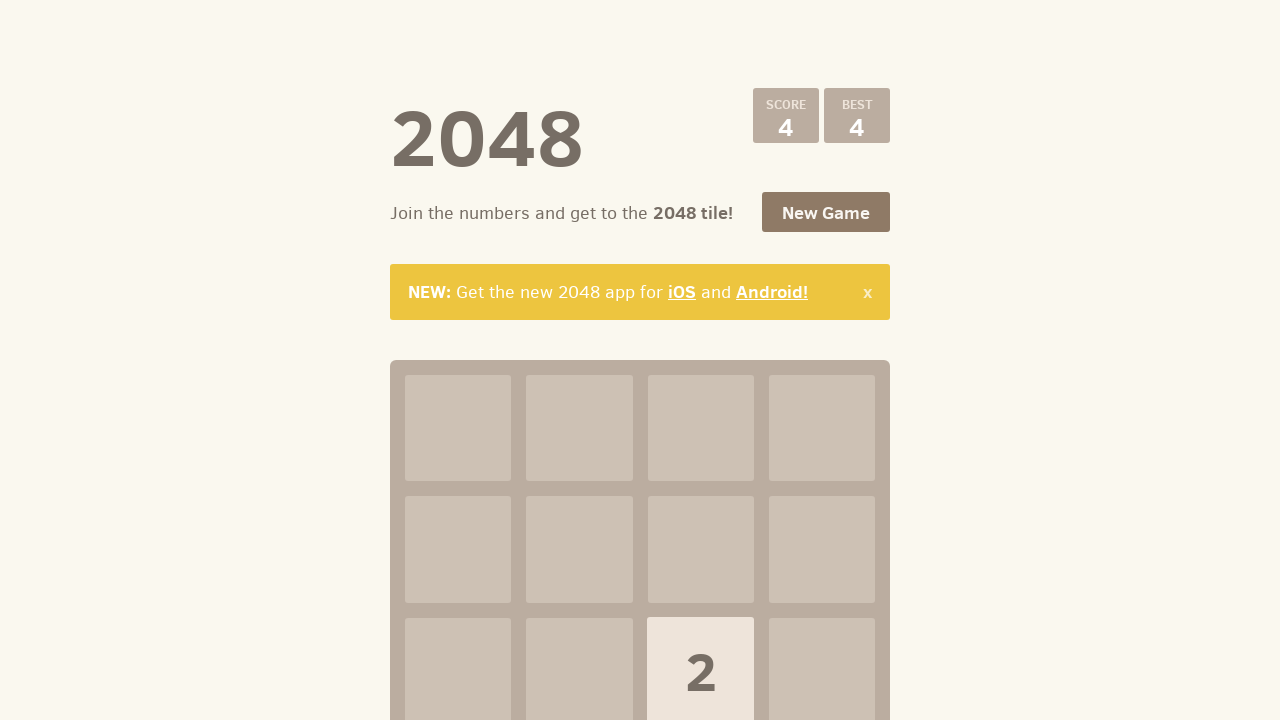

Selected next move: ArrowUp
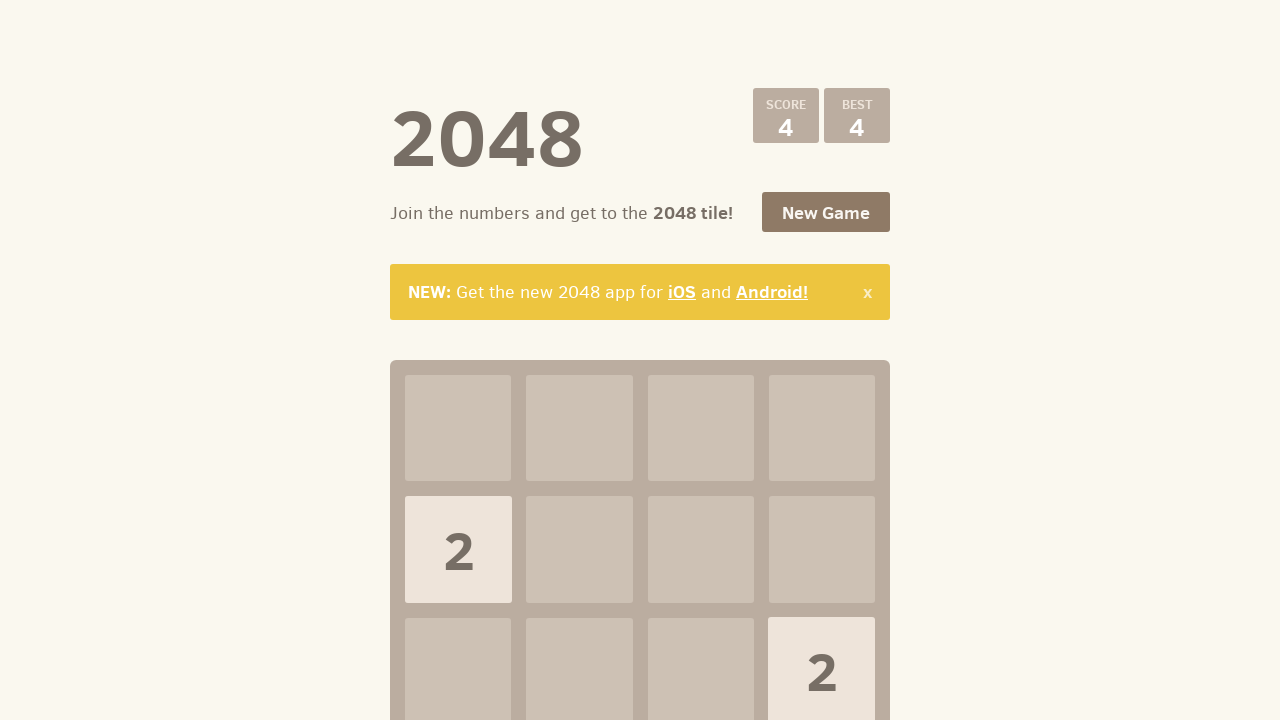

Pressed ArrowUp to make game move on .container
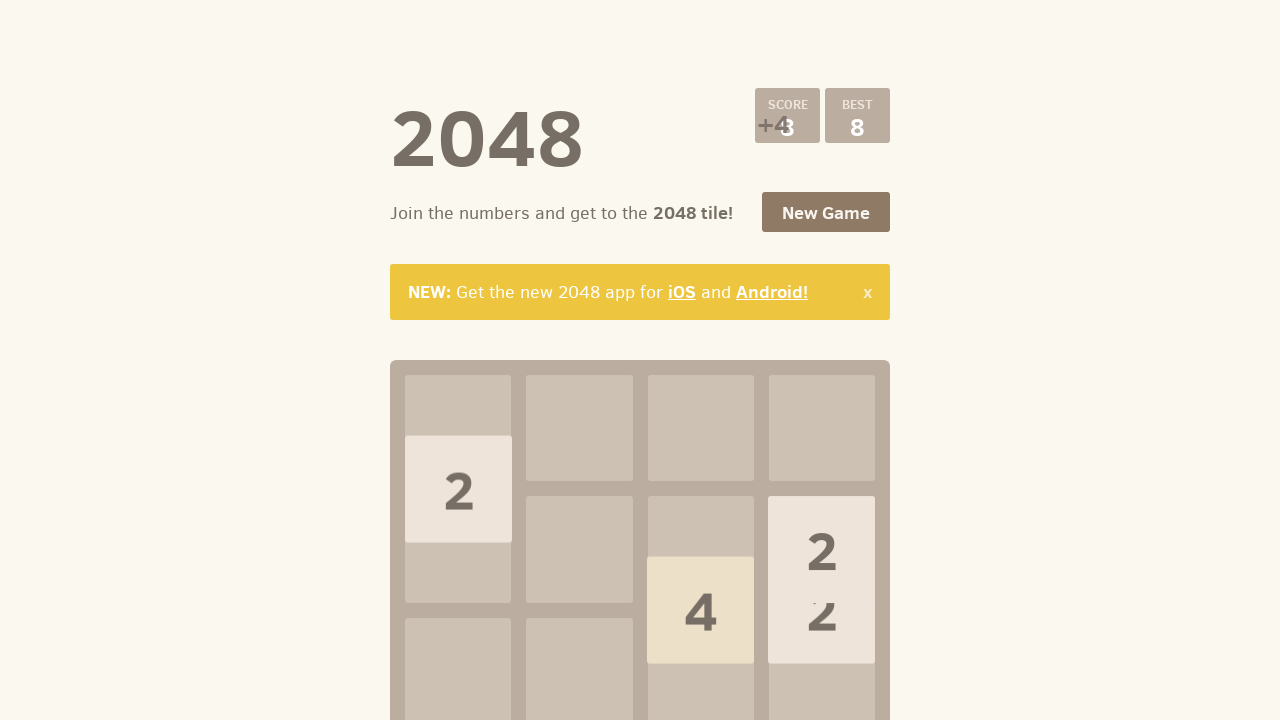

Selected next move: ArrowRight
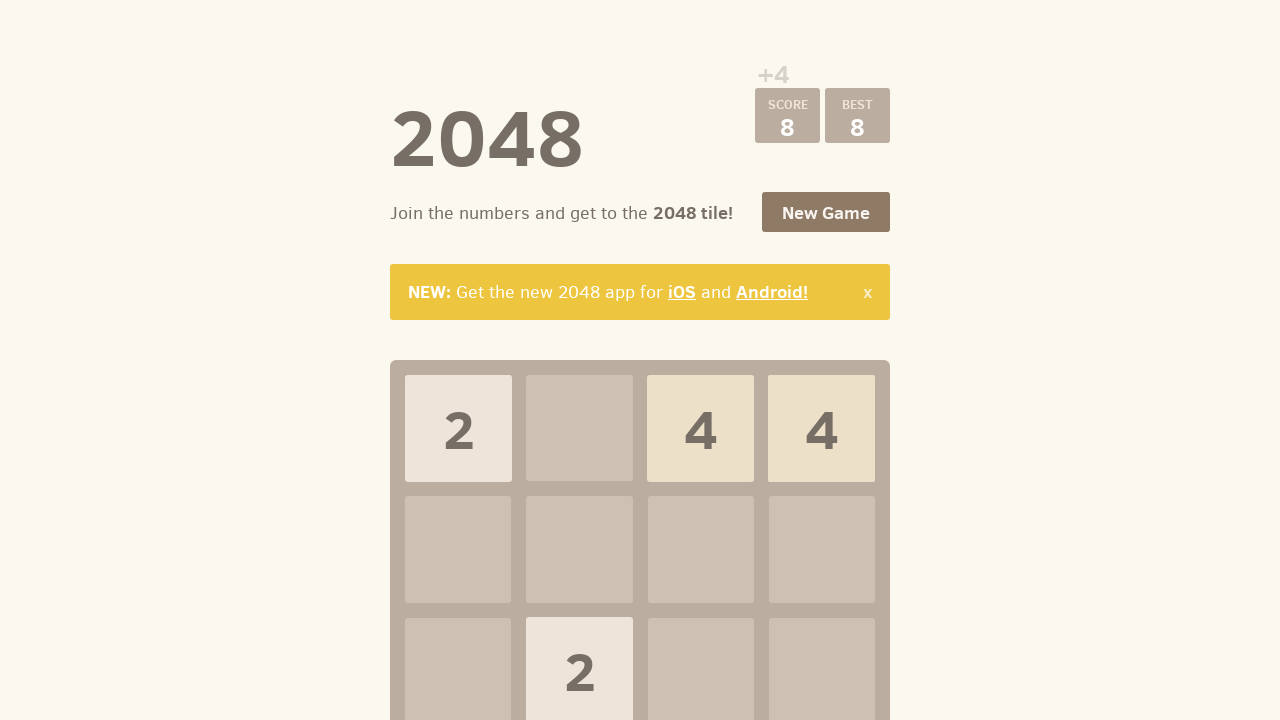

Pressed ArrowRight to make game move on .container
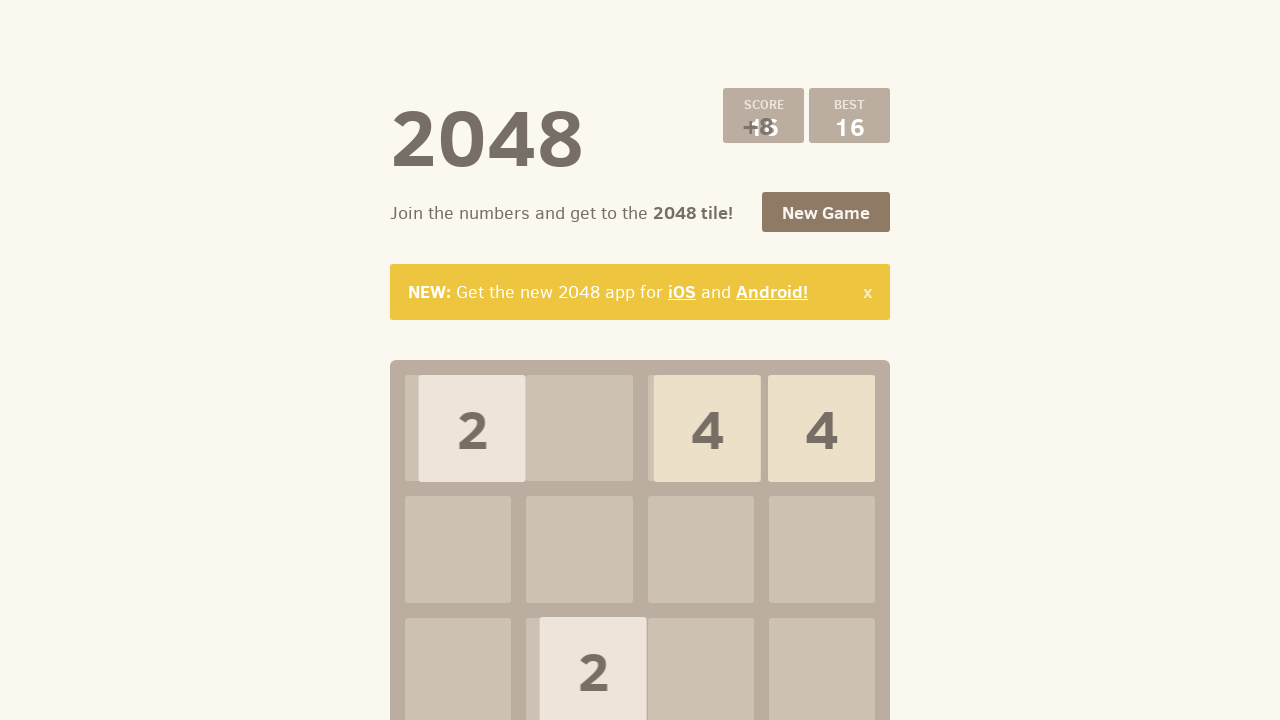

Selected next move: ArrowLeft
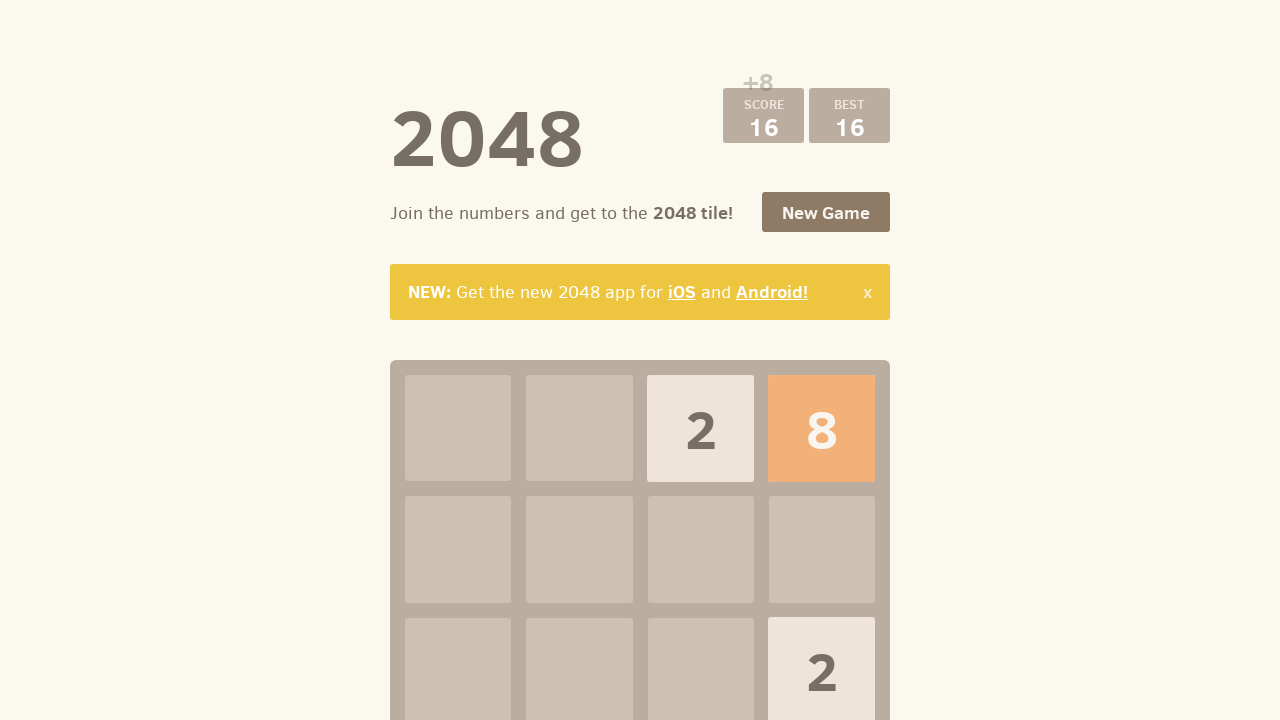

Pressed ArrowLeft to make game move on .container
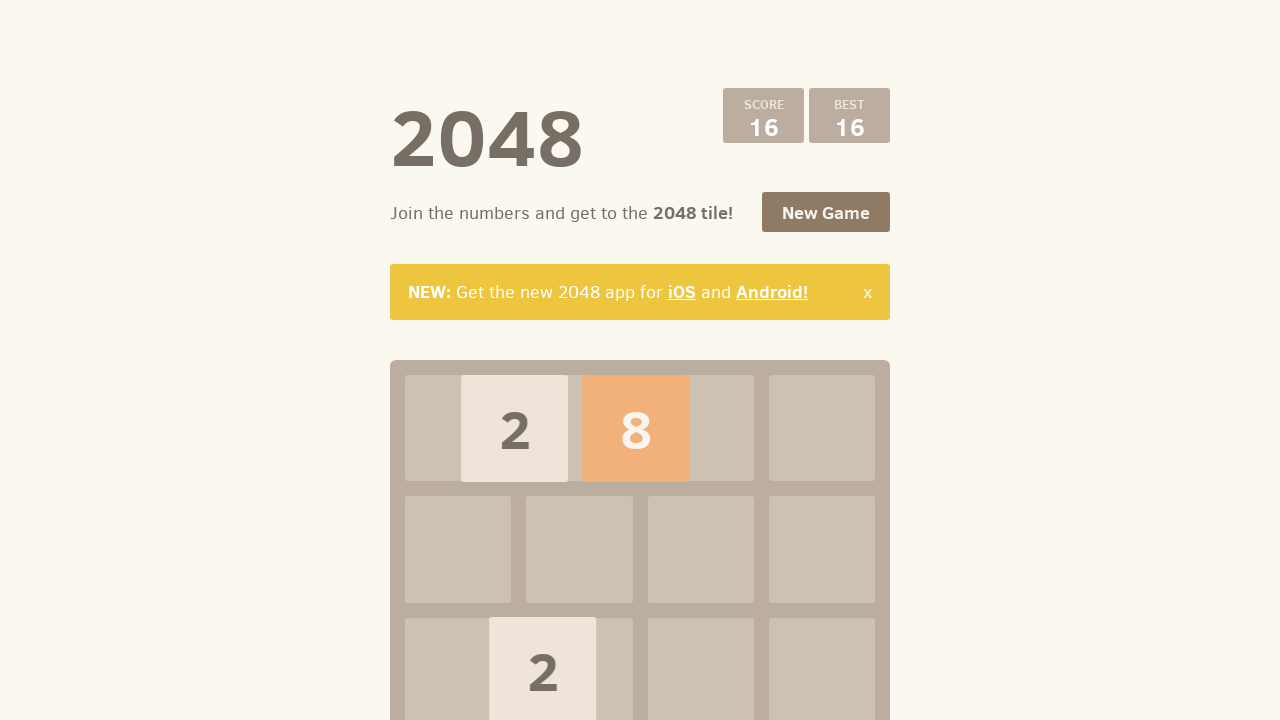

Selected next move: ArrowUp
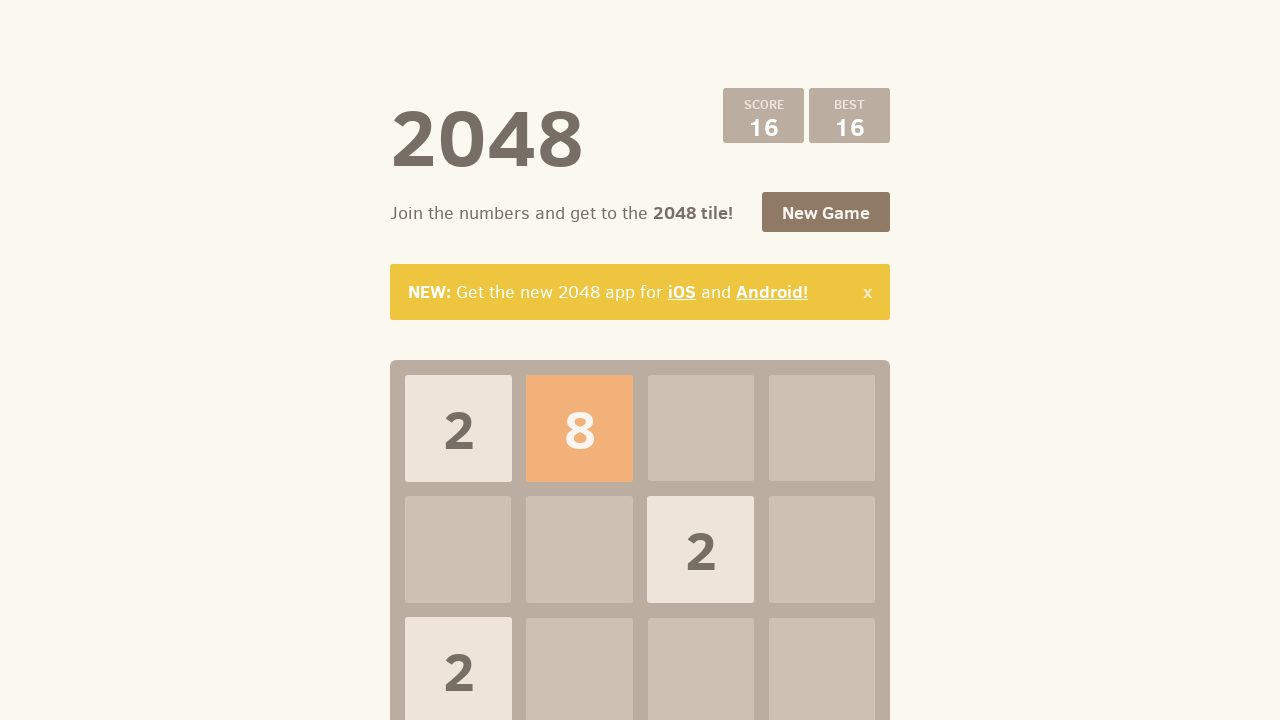

Pressed ArrowUp to make game move on .container
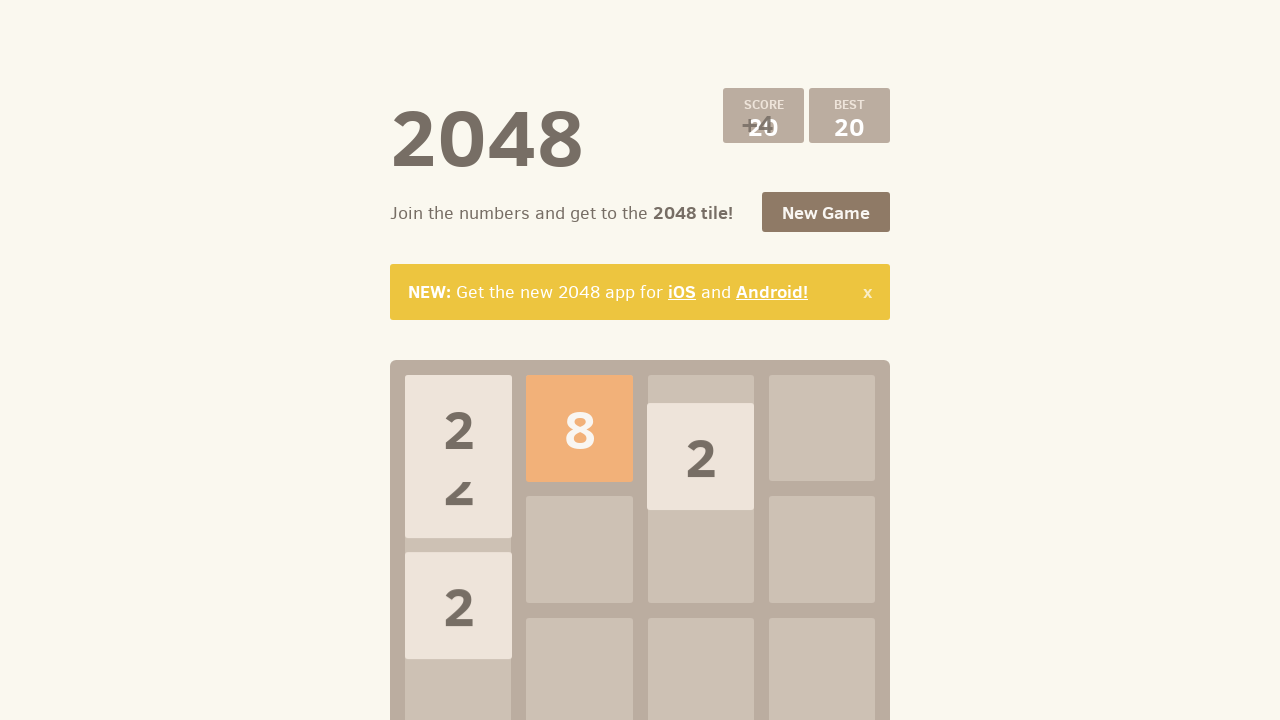

Selected next move: ArrowUp
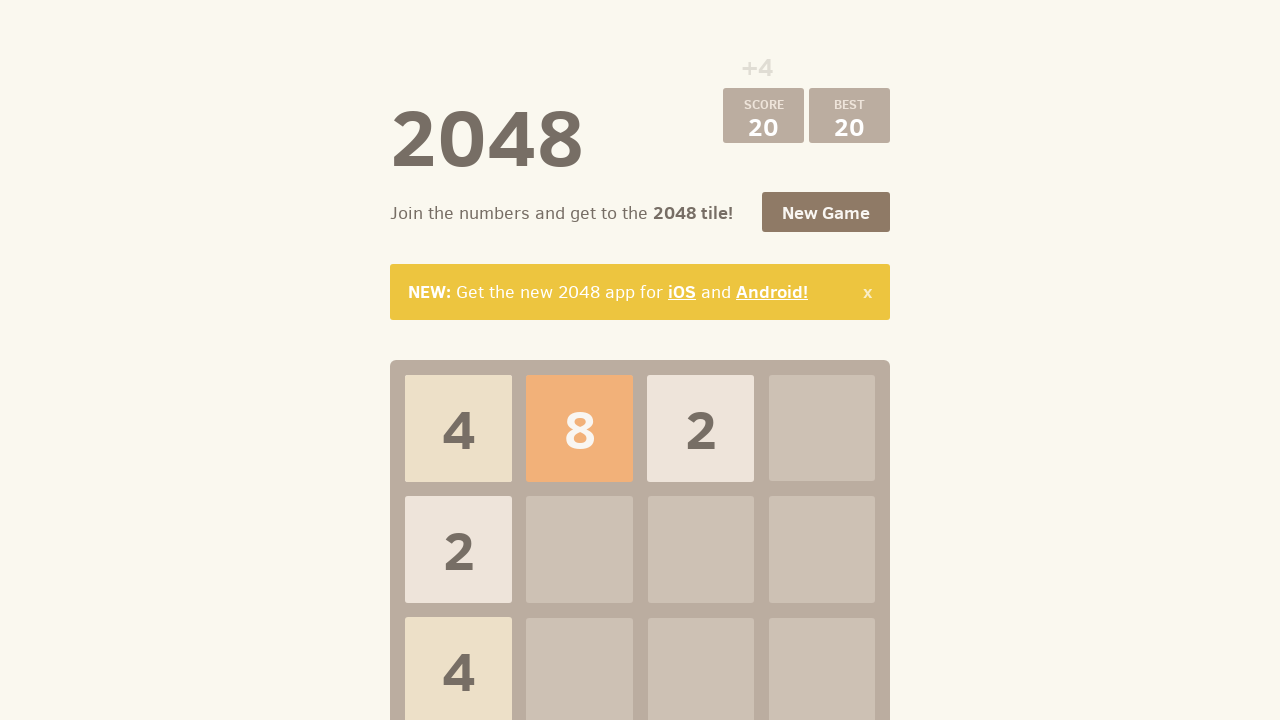

Pressed ArrowUp to make game move on .container
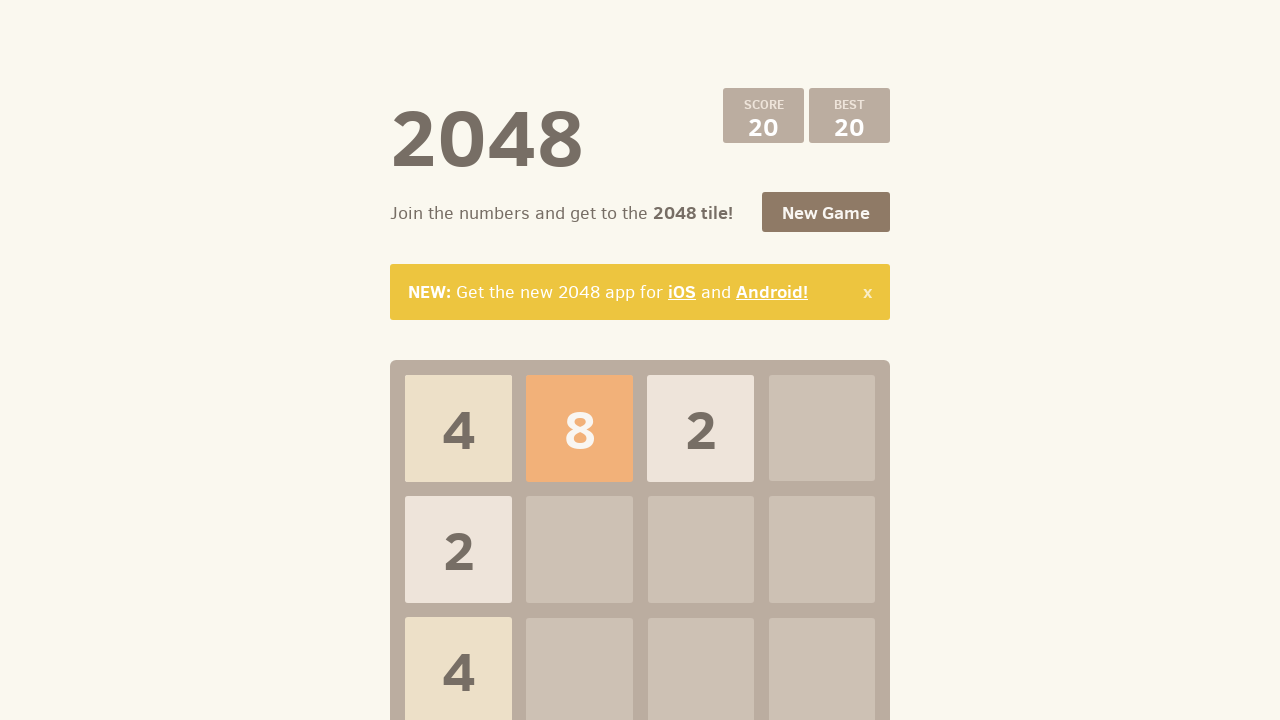

Selected next move: ArrowUp
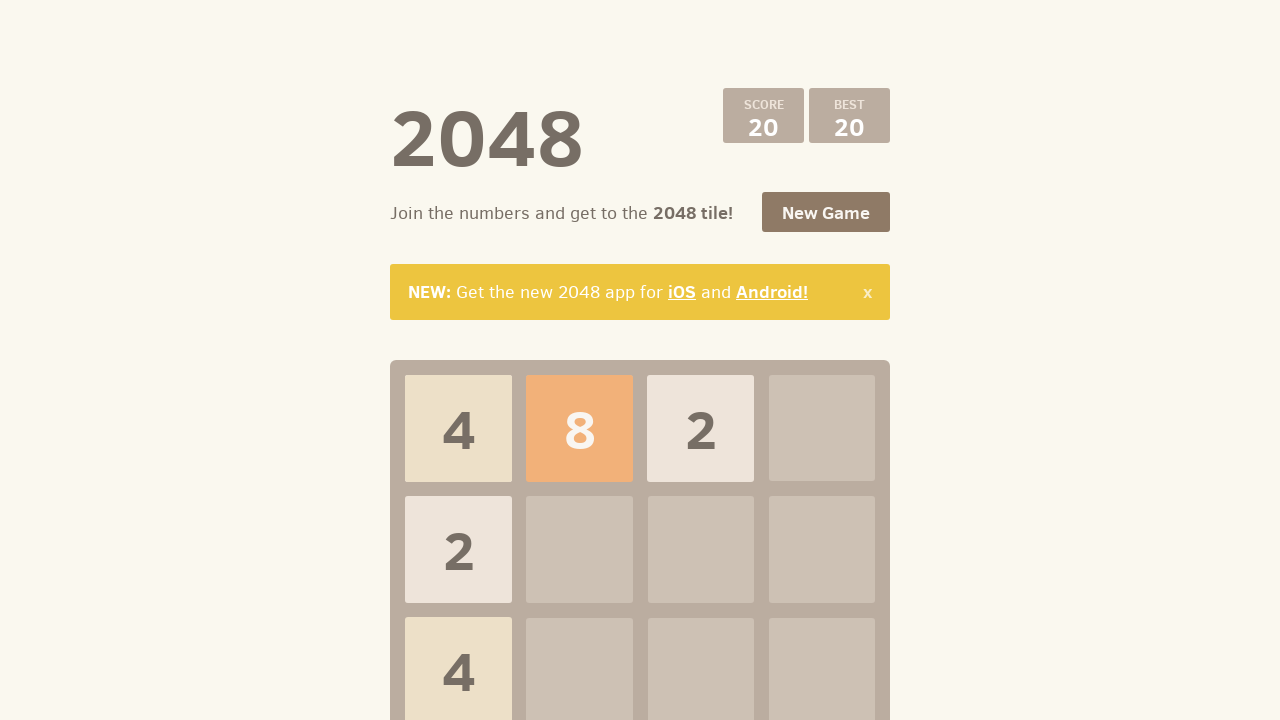

Pressed ArrowUp to make game move on .container
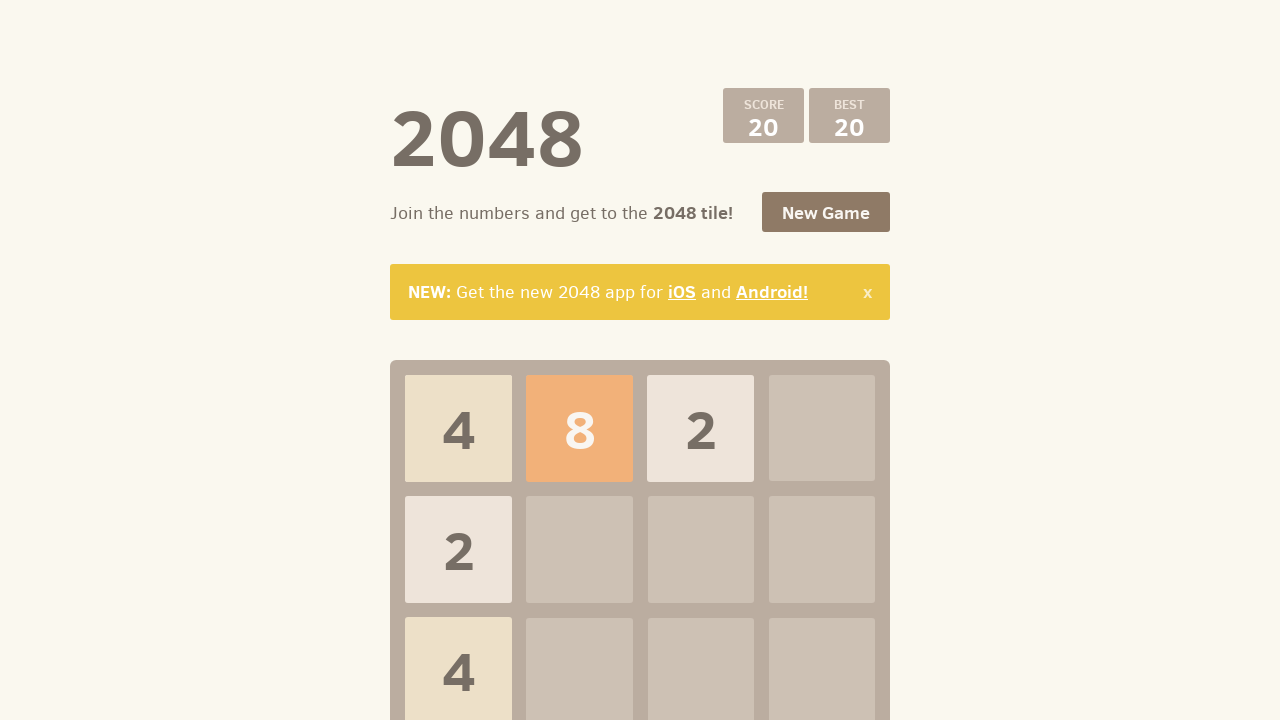

Selected next move: ArrowRight
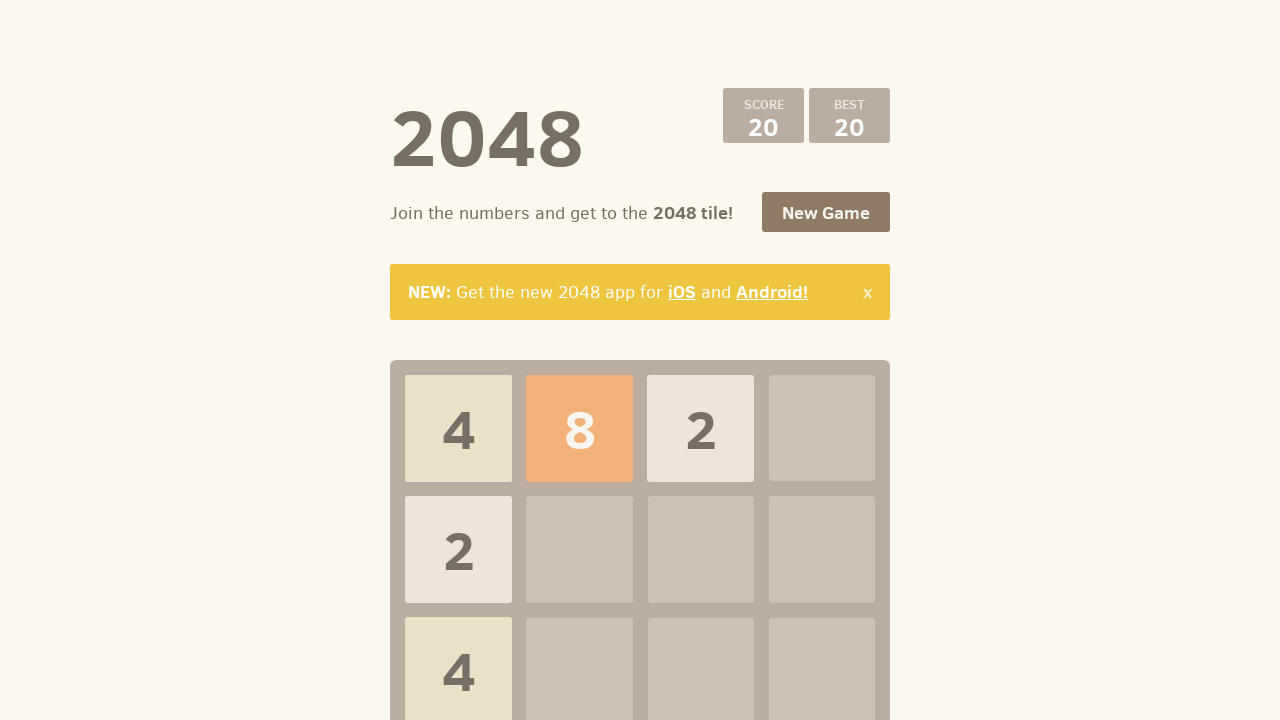

Pressed ArrowRight to make game move on .container
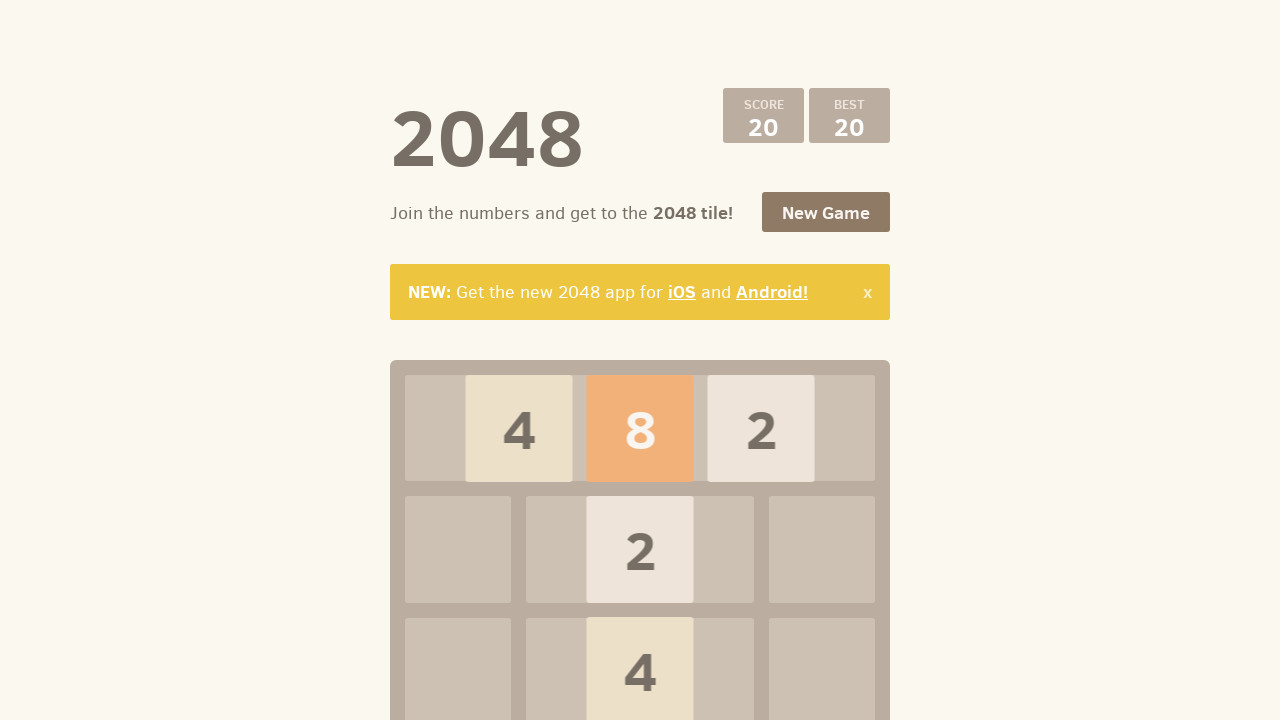

Selected next move: ArrowUp
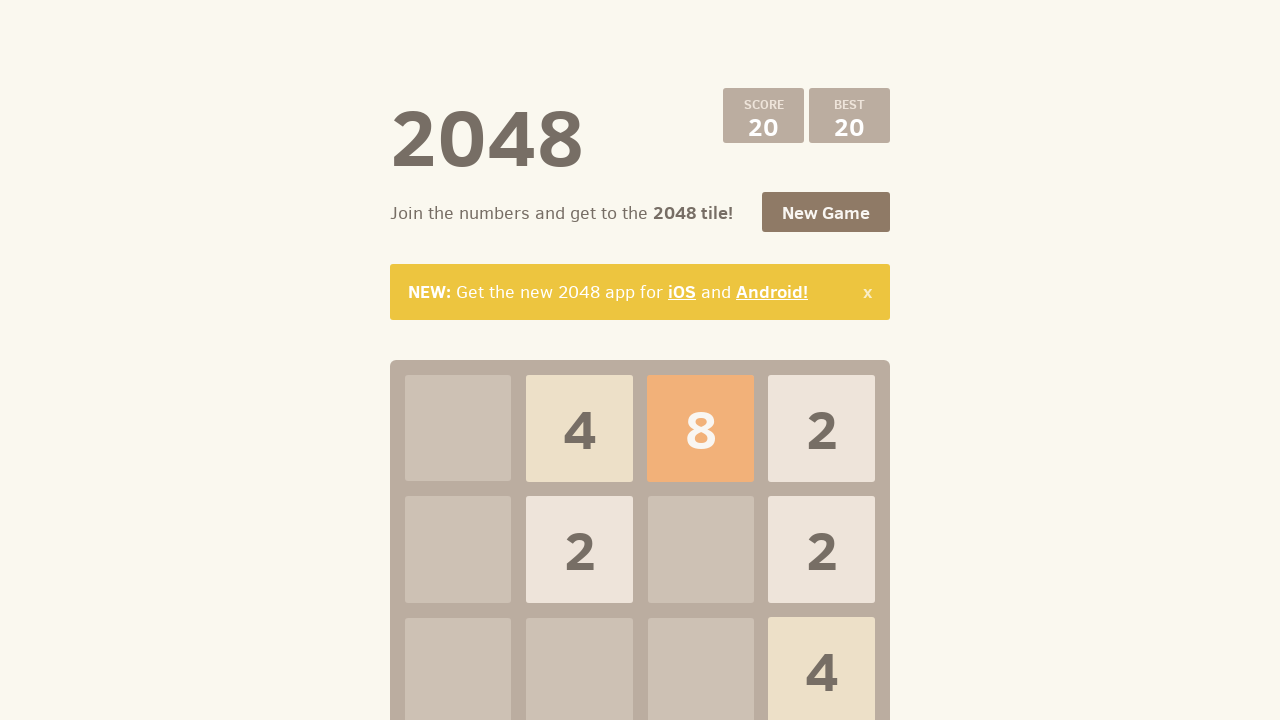

Pressed ArrowUp to make game move on .container
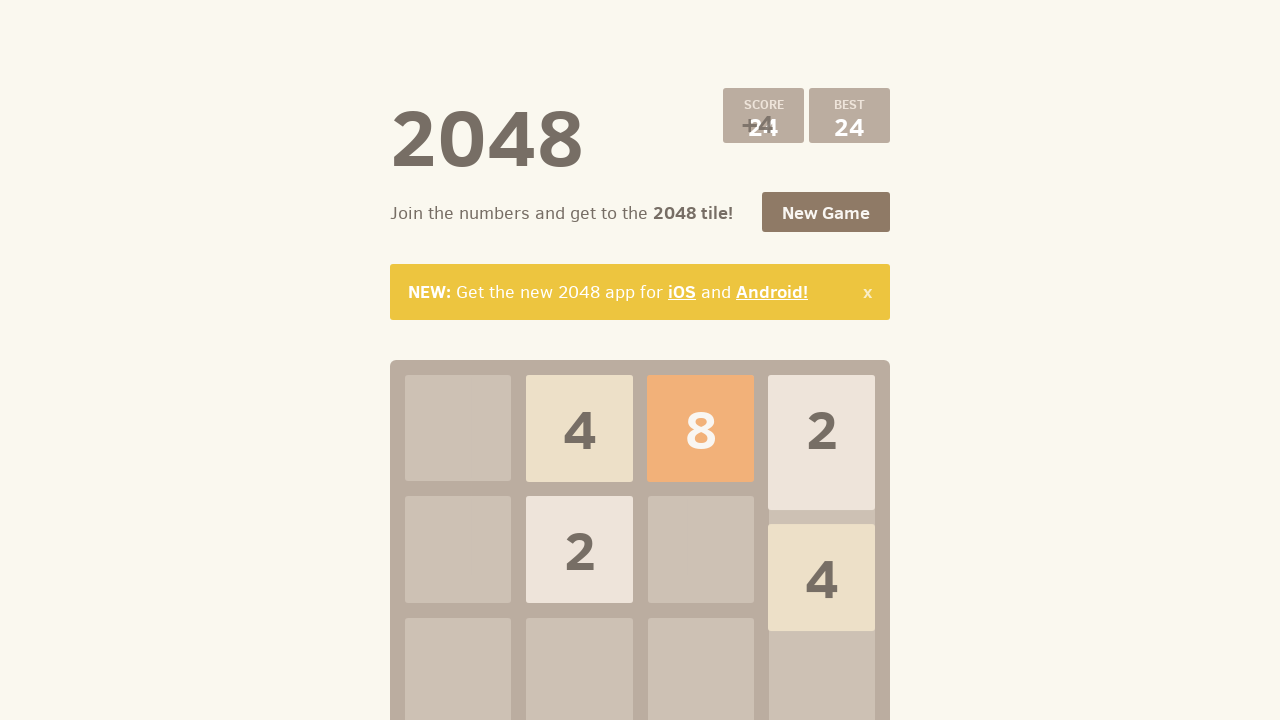

Checked current score: 24
+4
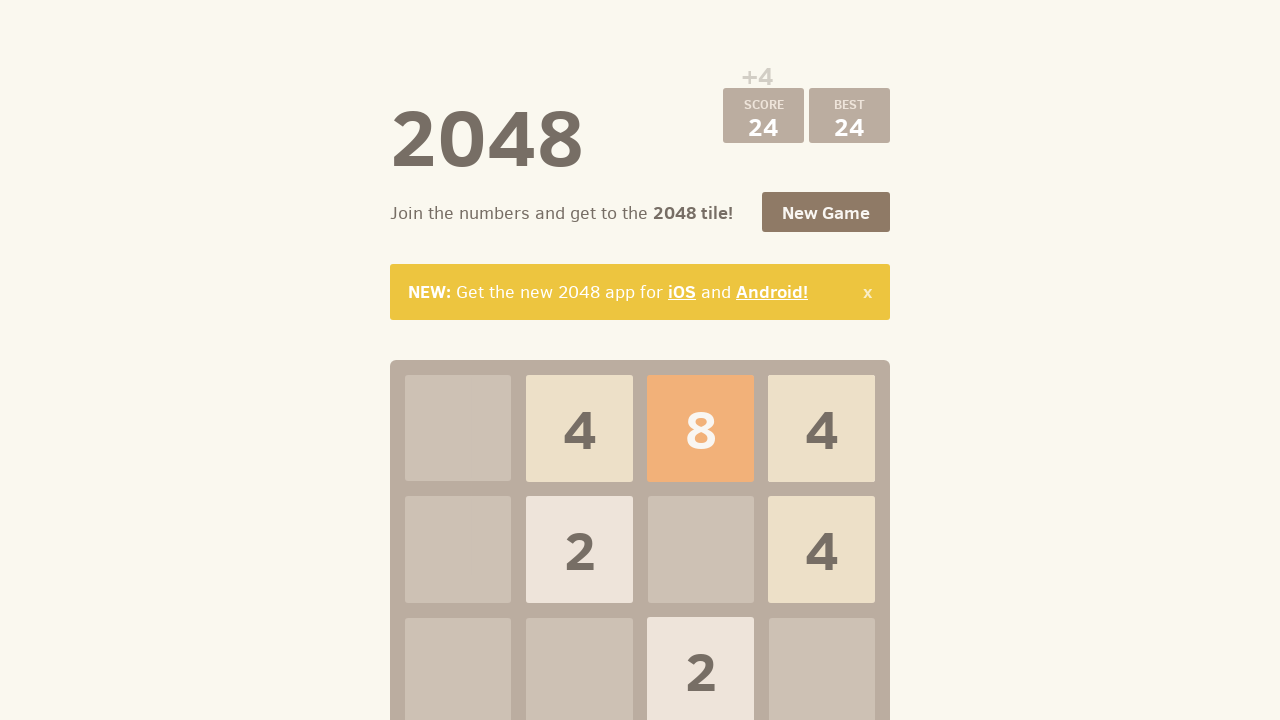

Selected next move: ArrowUp
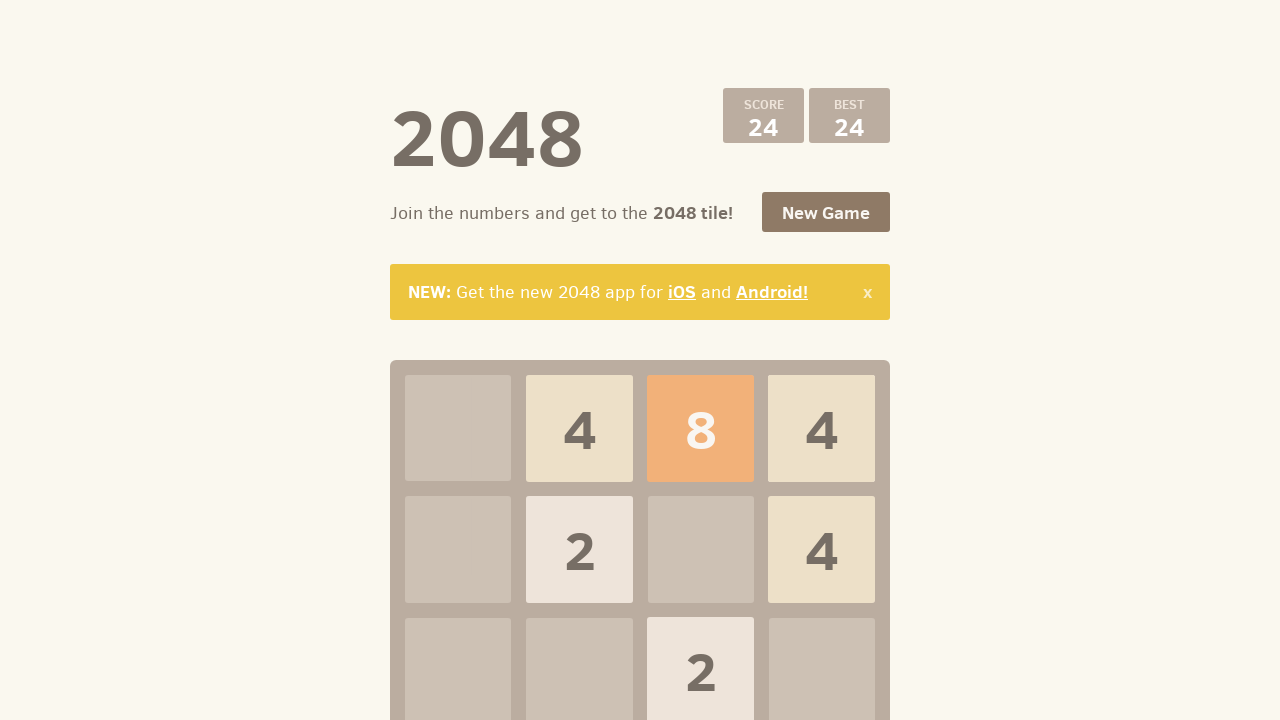

Pressed ArrowUp to make game move on .container
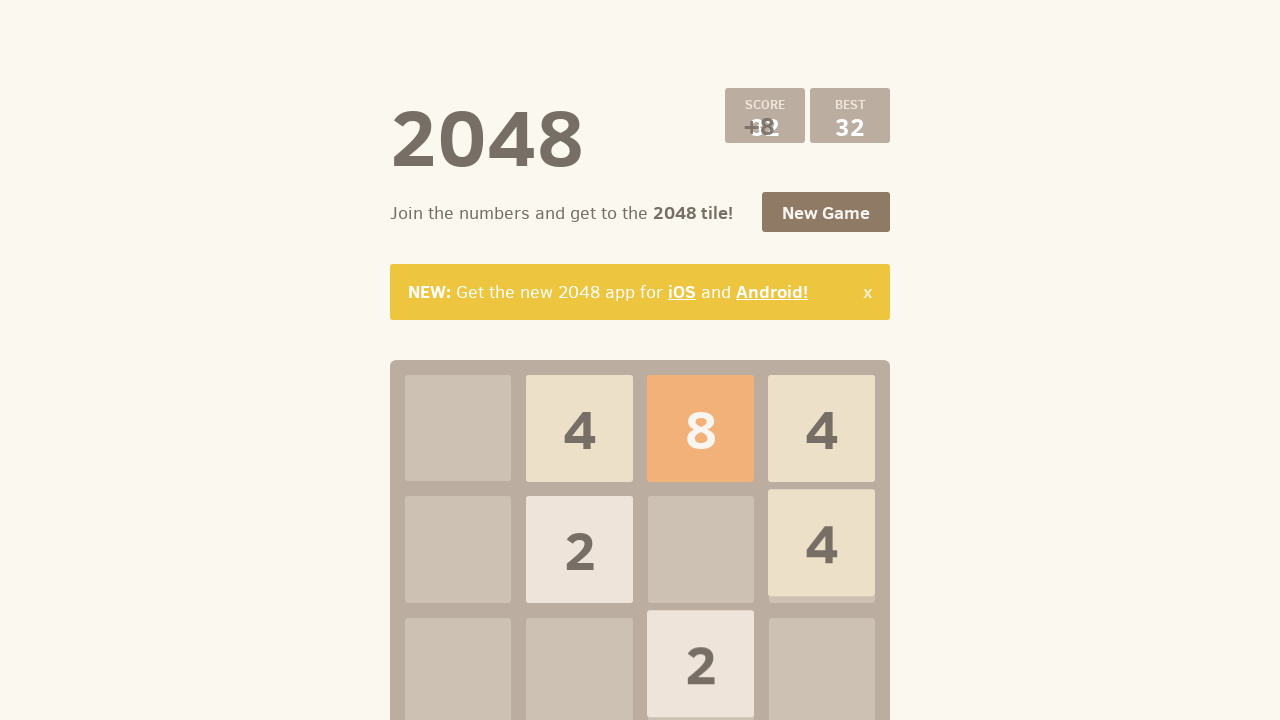

Selected next move: ArrowRight
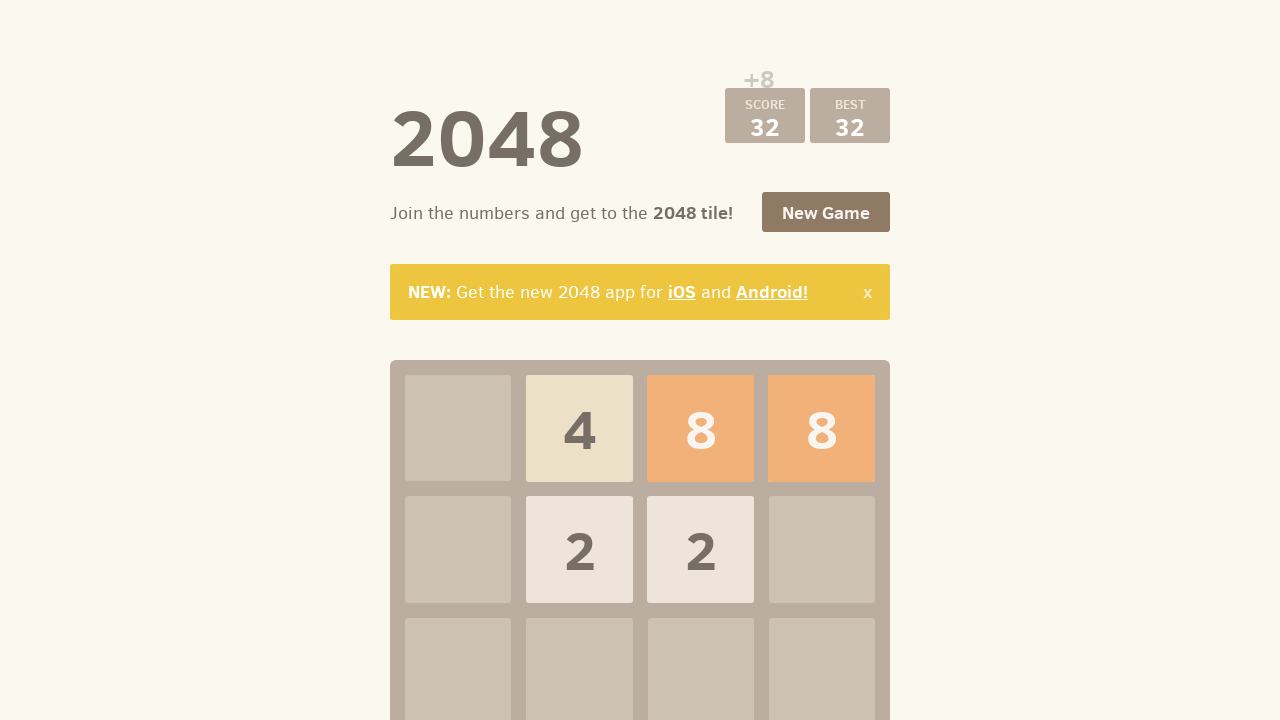

Pressed ArrowRight to make game move on .container
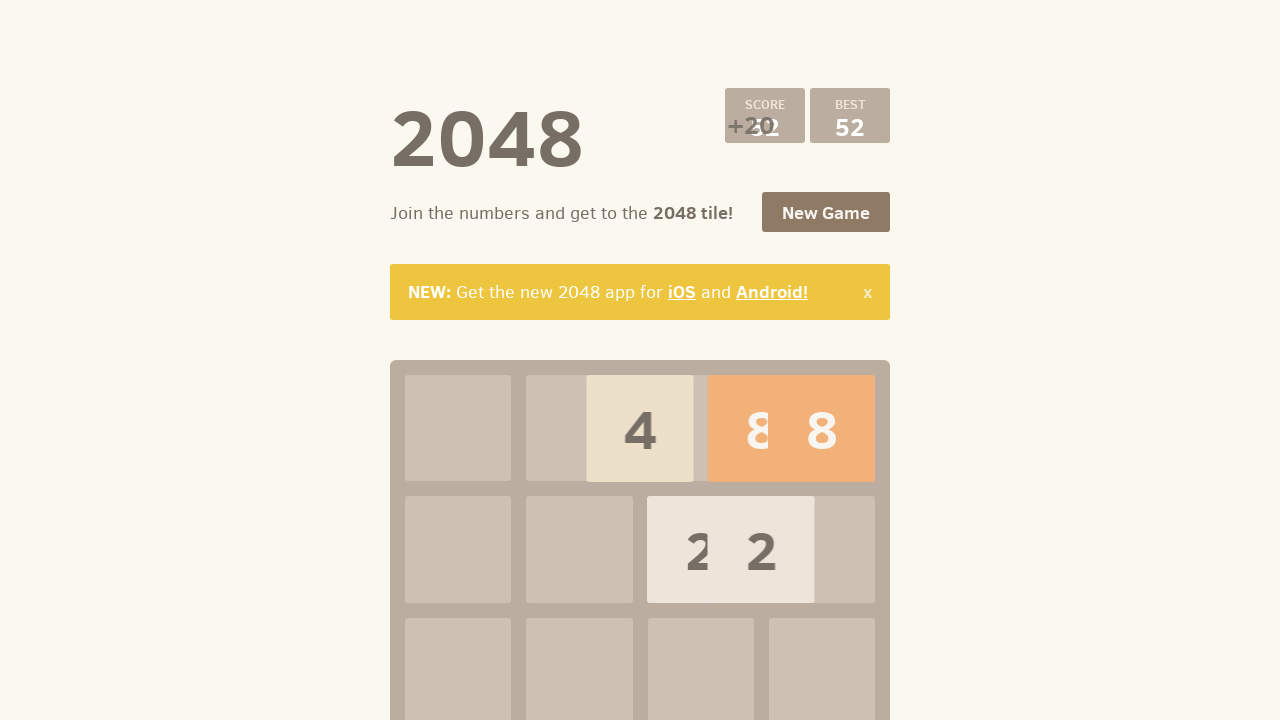

Selected next move: ArrowDown
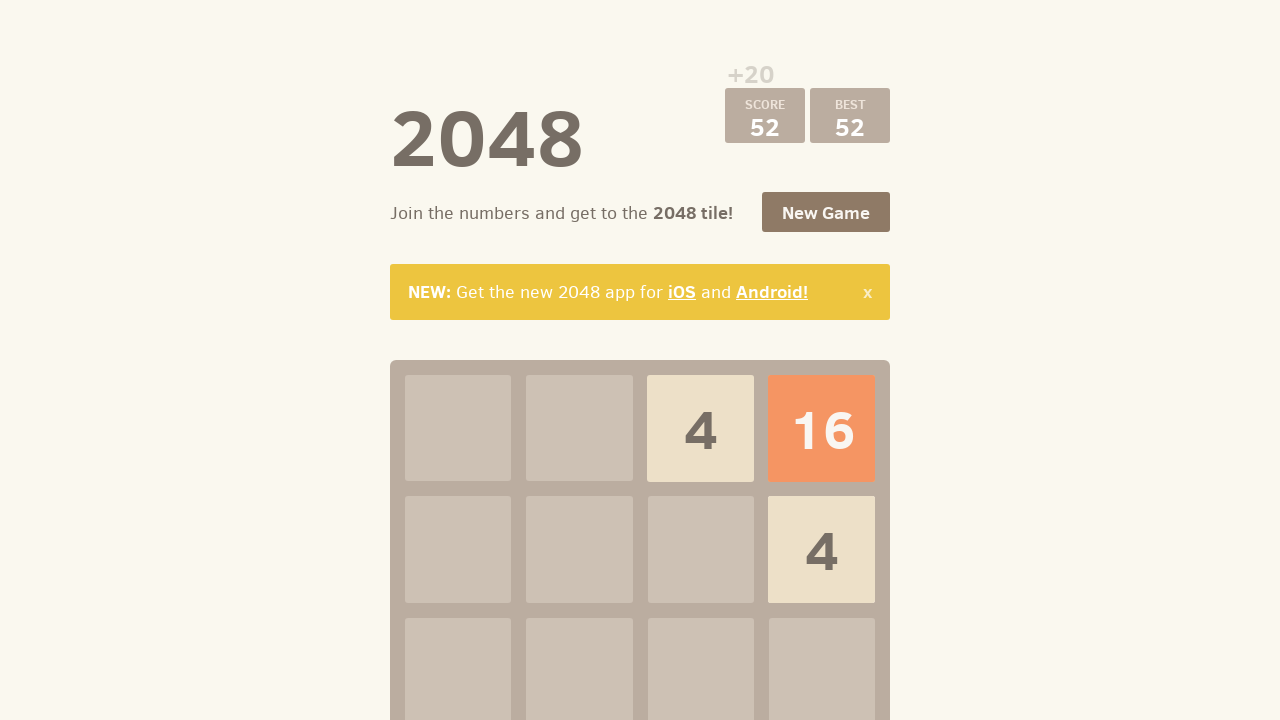

Pressed ArrowDown to make game move on .container
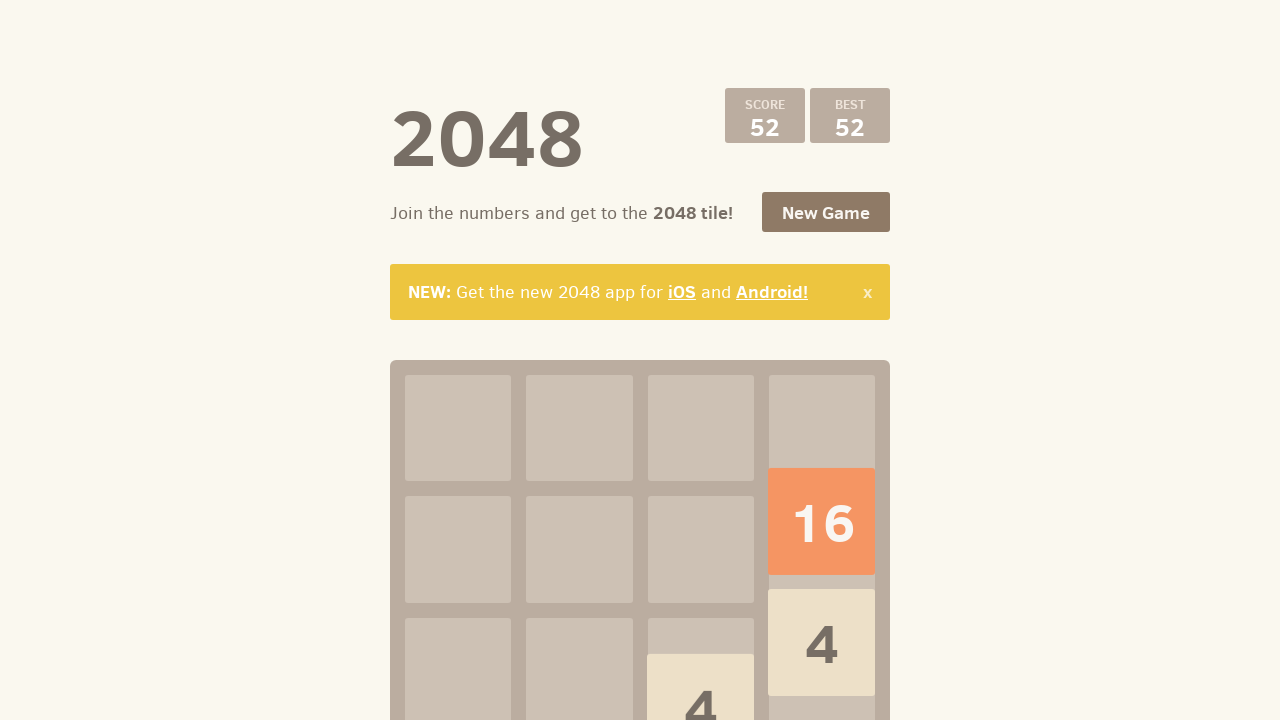

Selected next move: ArrowDown
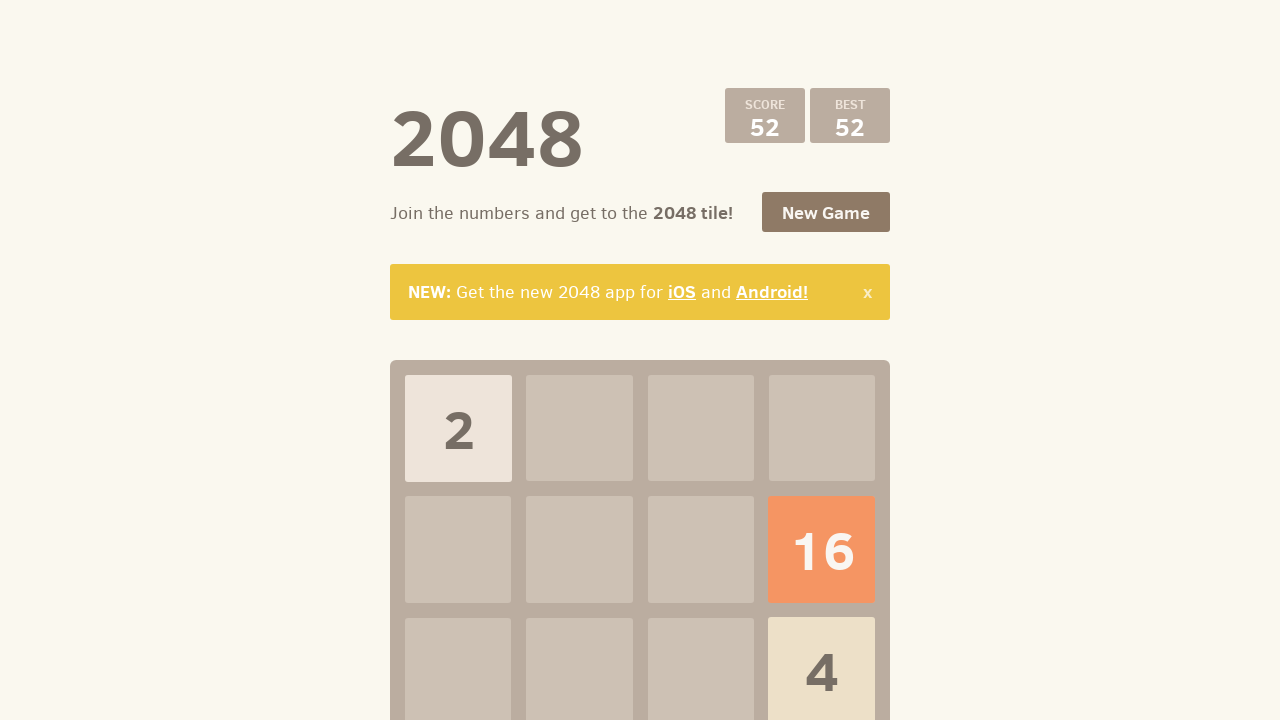

Pressed ArrowDown to make game move on .container
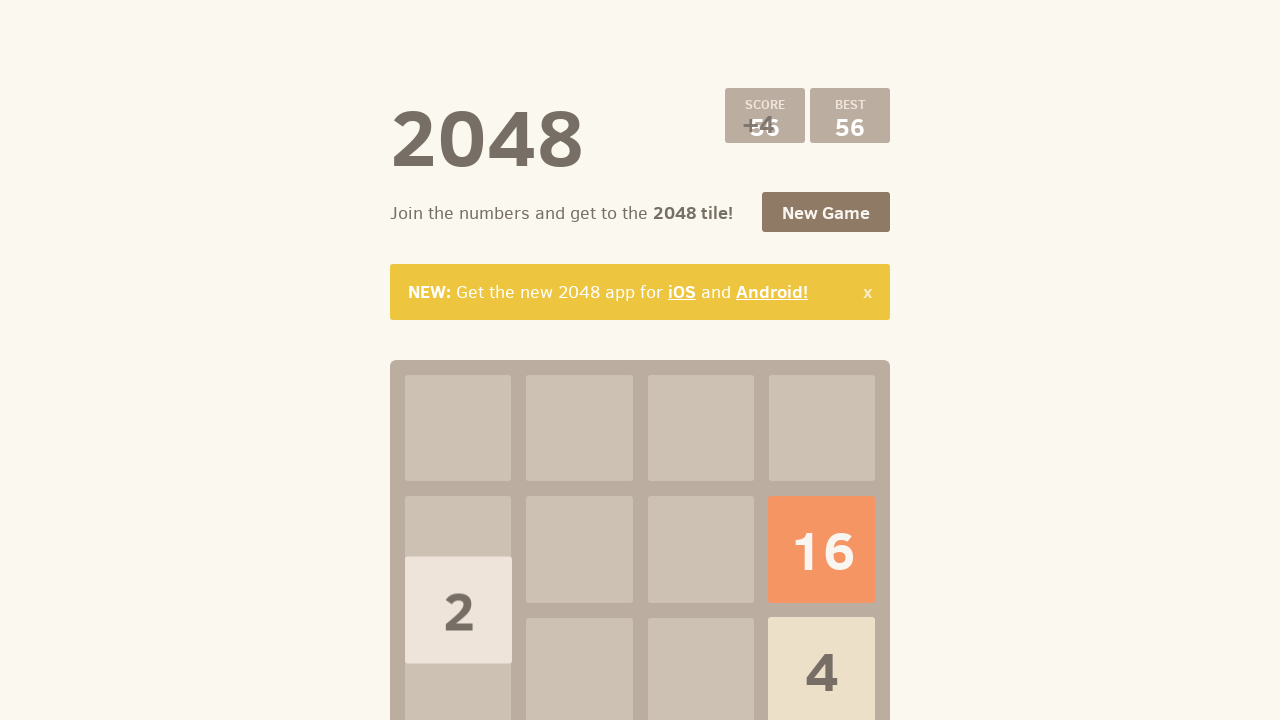

Selected next move: ArrowLeft
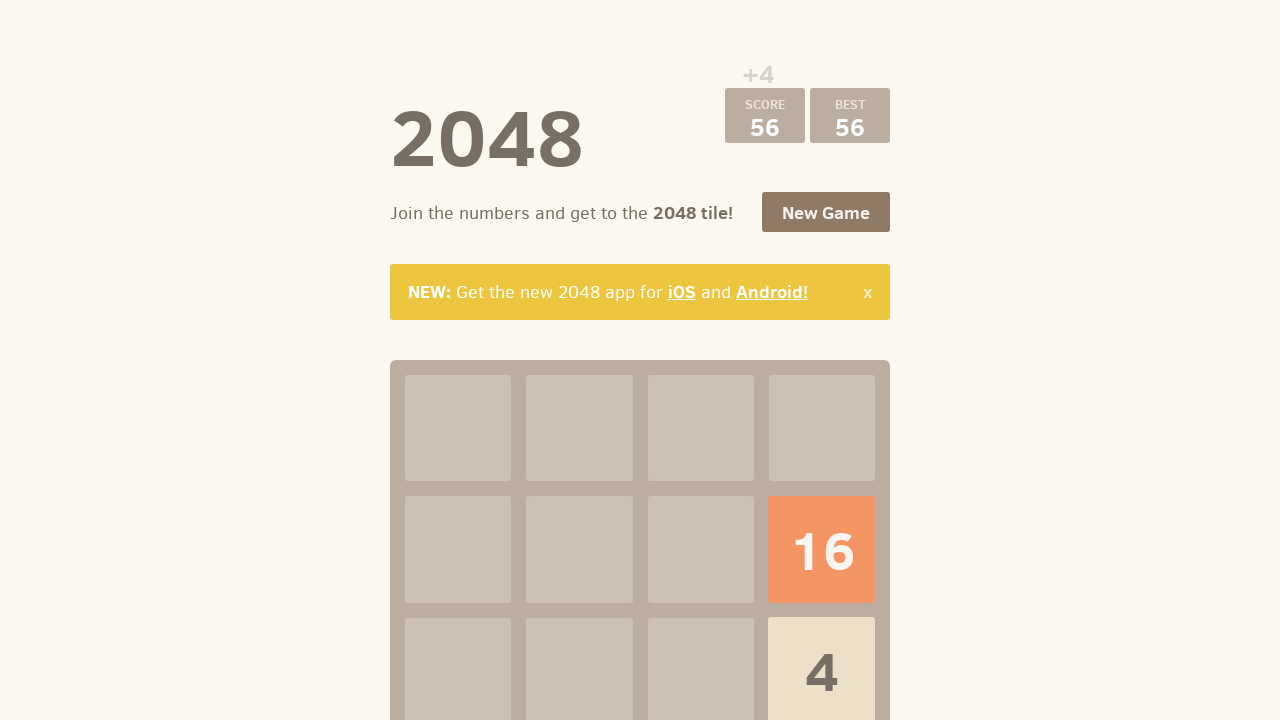

Pressed ArrowLeft to make game move on .container
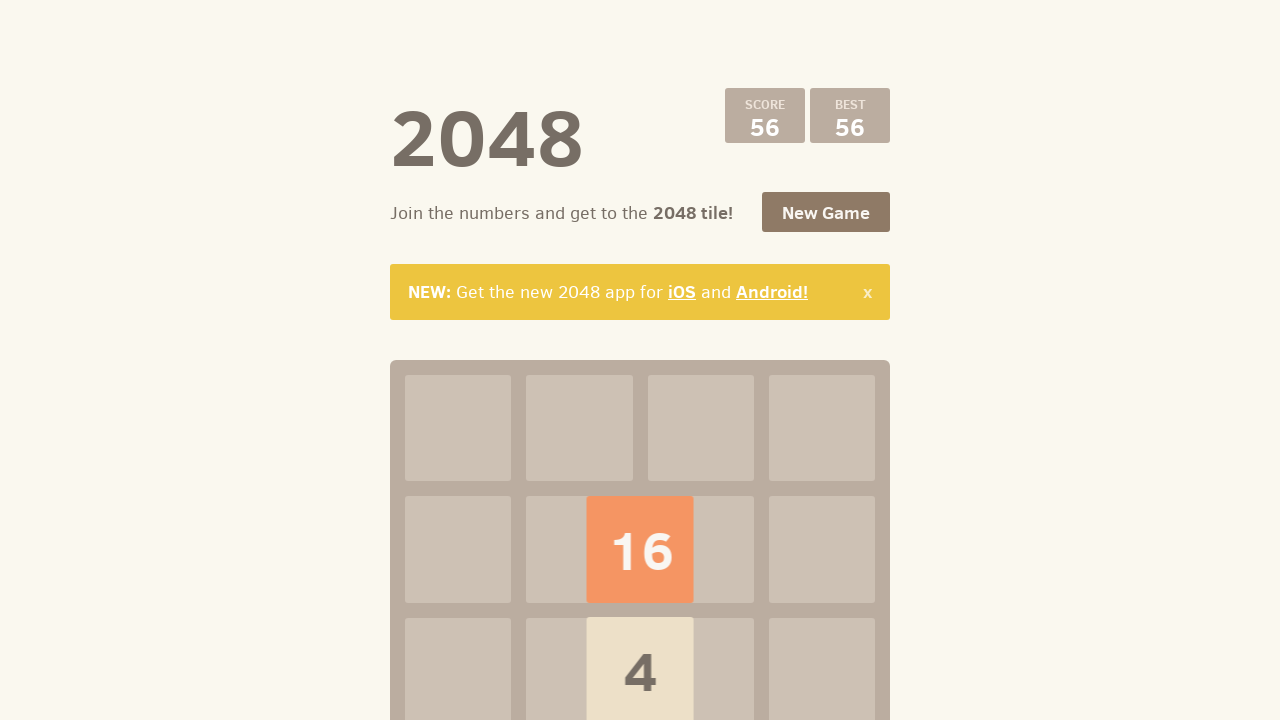

Selected next move: ArrowRight
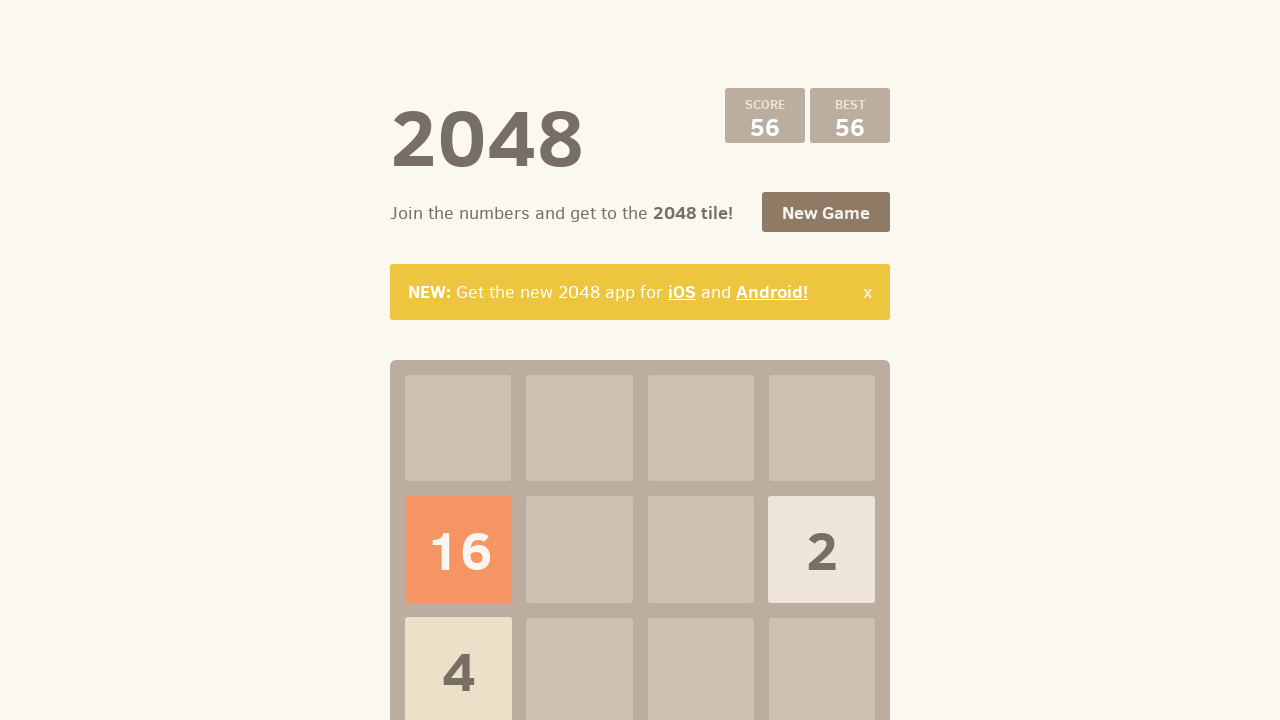

Pressed ArrowRight to make game move on .container
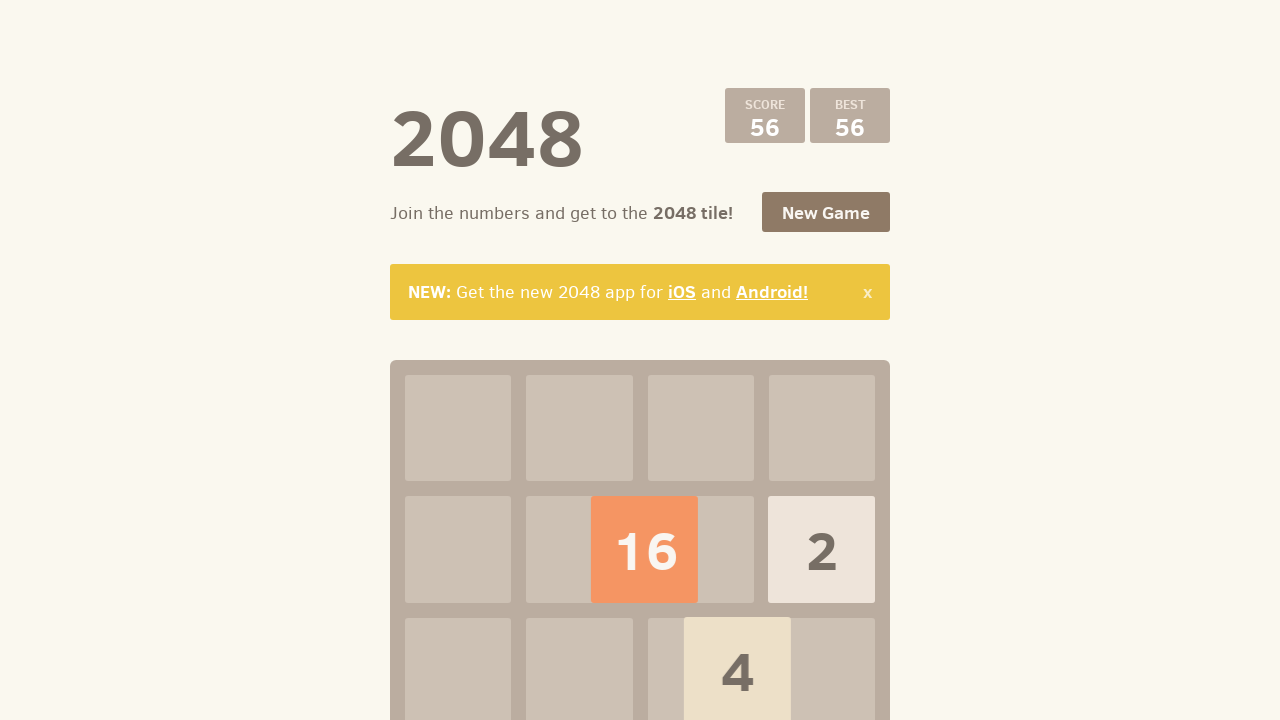

Selected next move: ArrowUp
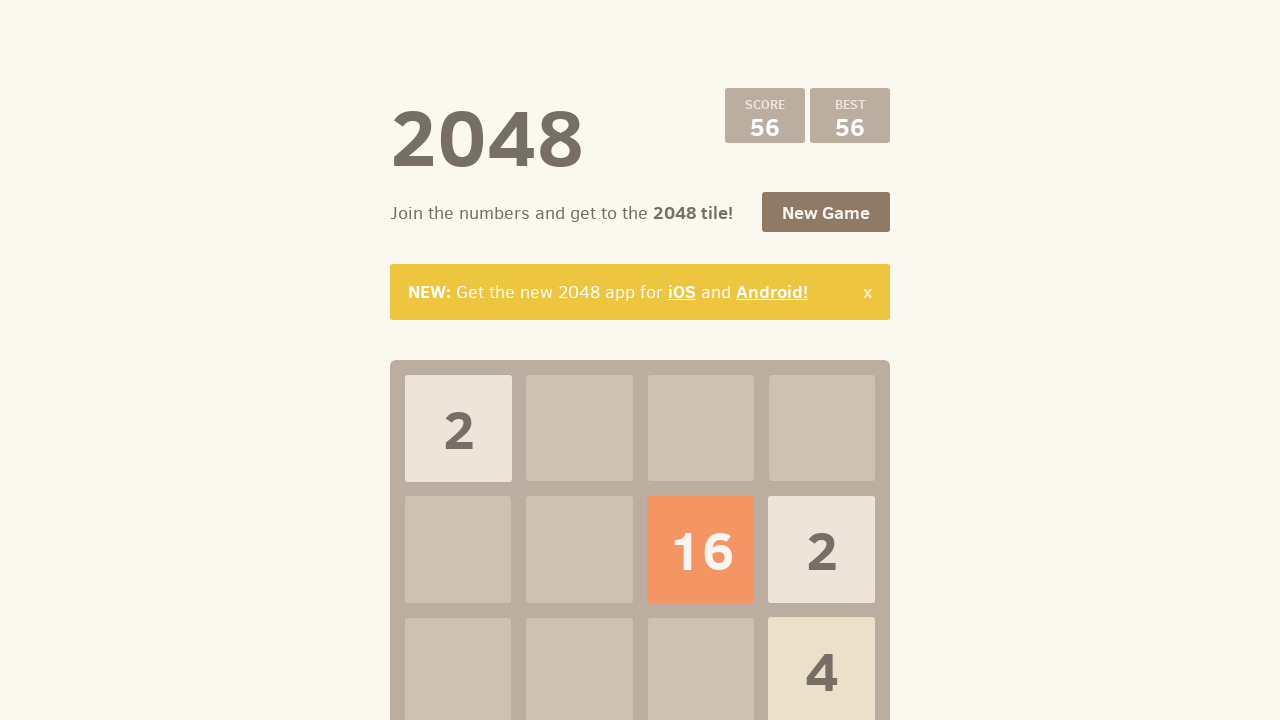

Pressed ArrowUp to make game move on .container
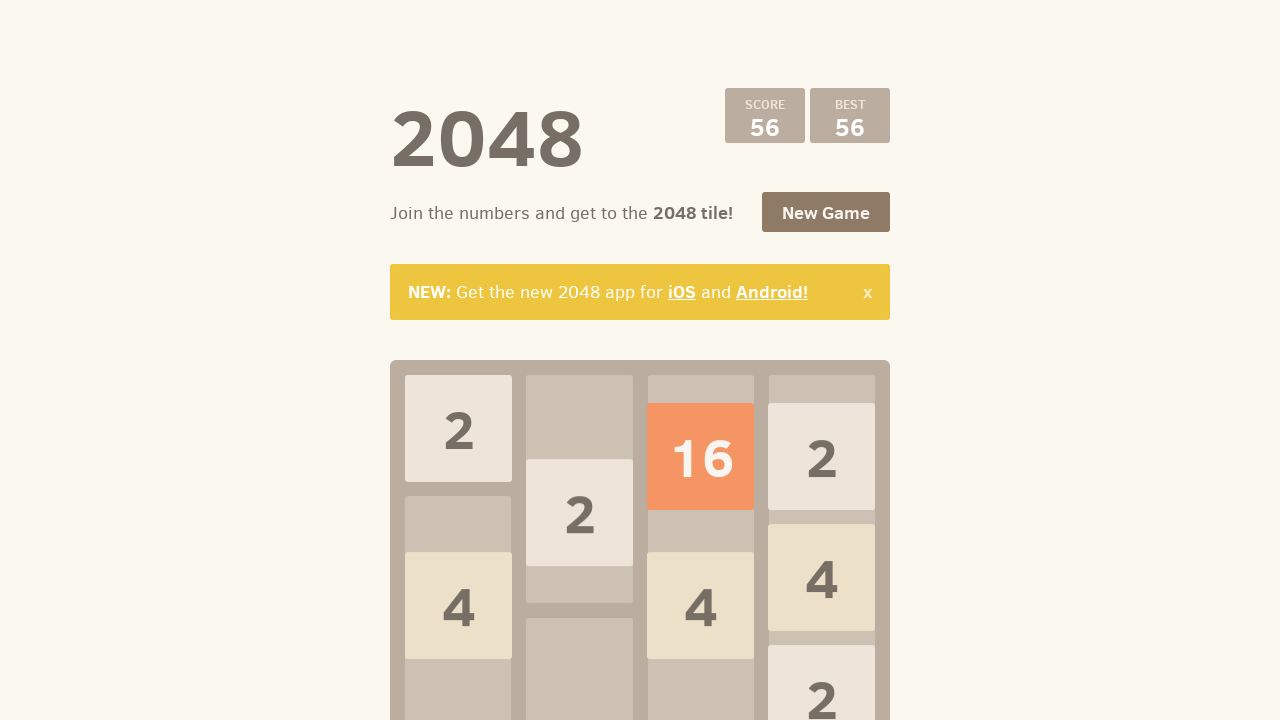

Selected next move: ArrowUp
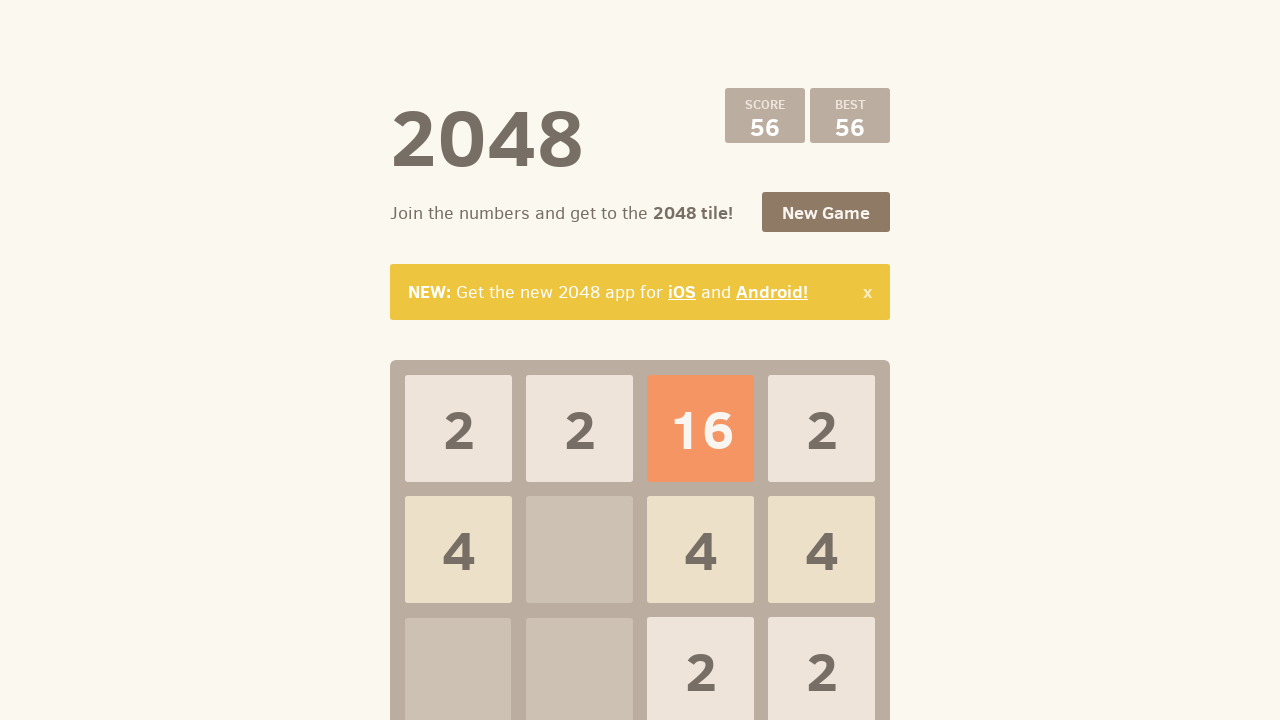

Pressed ArrowUp to make game move on .container
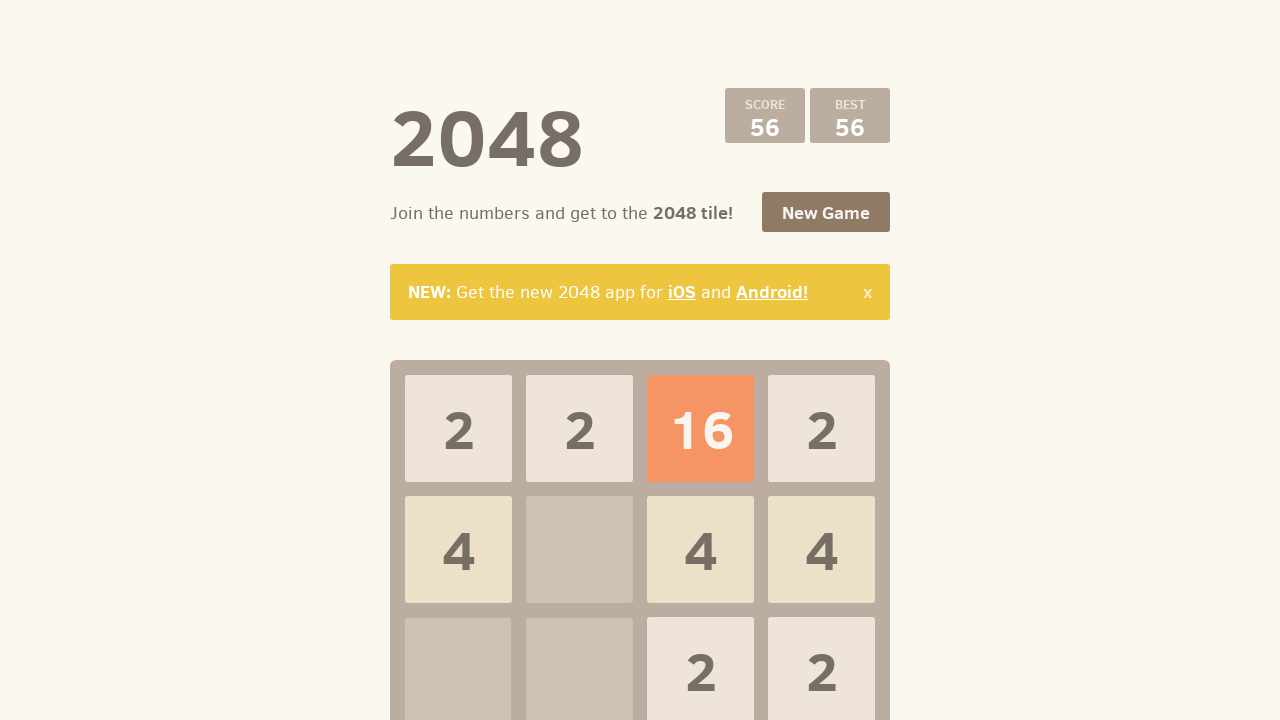

Selected next move: ArrowDown
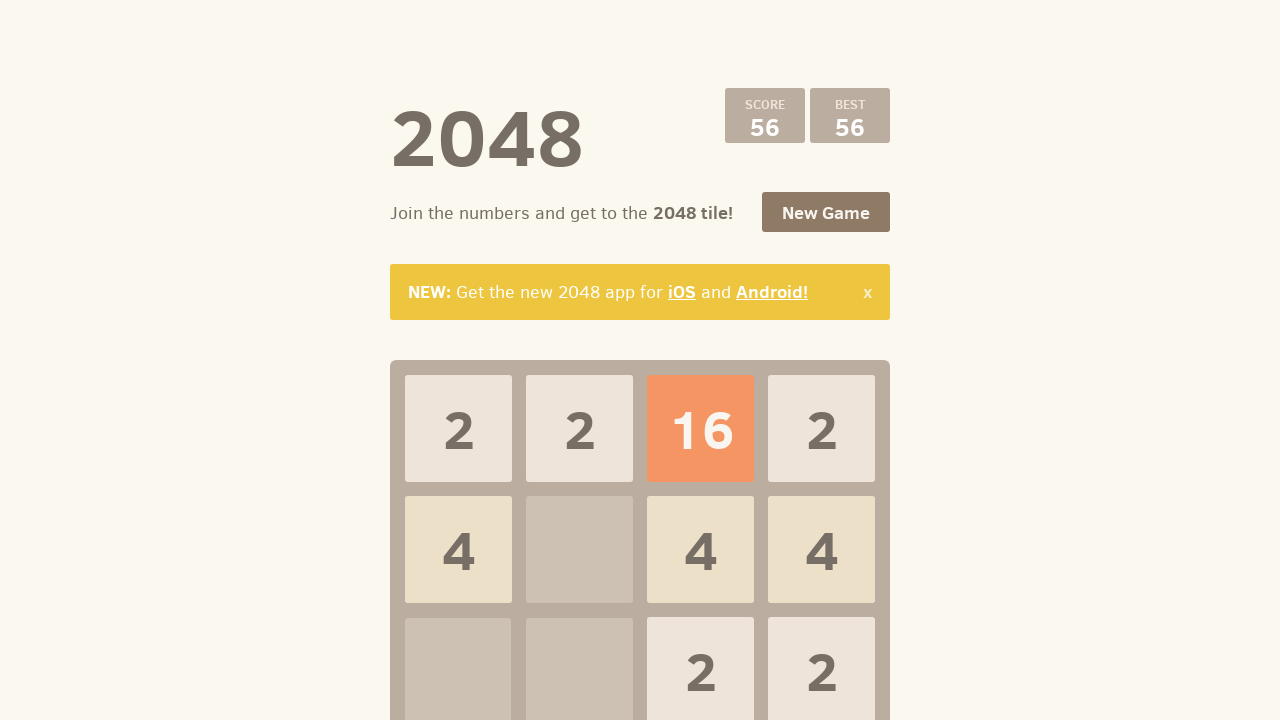

Pressed ArrowDown to make game move on .container
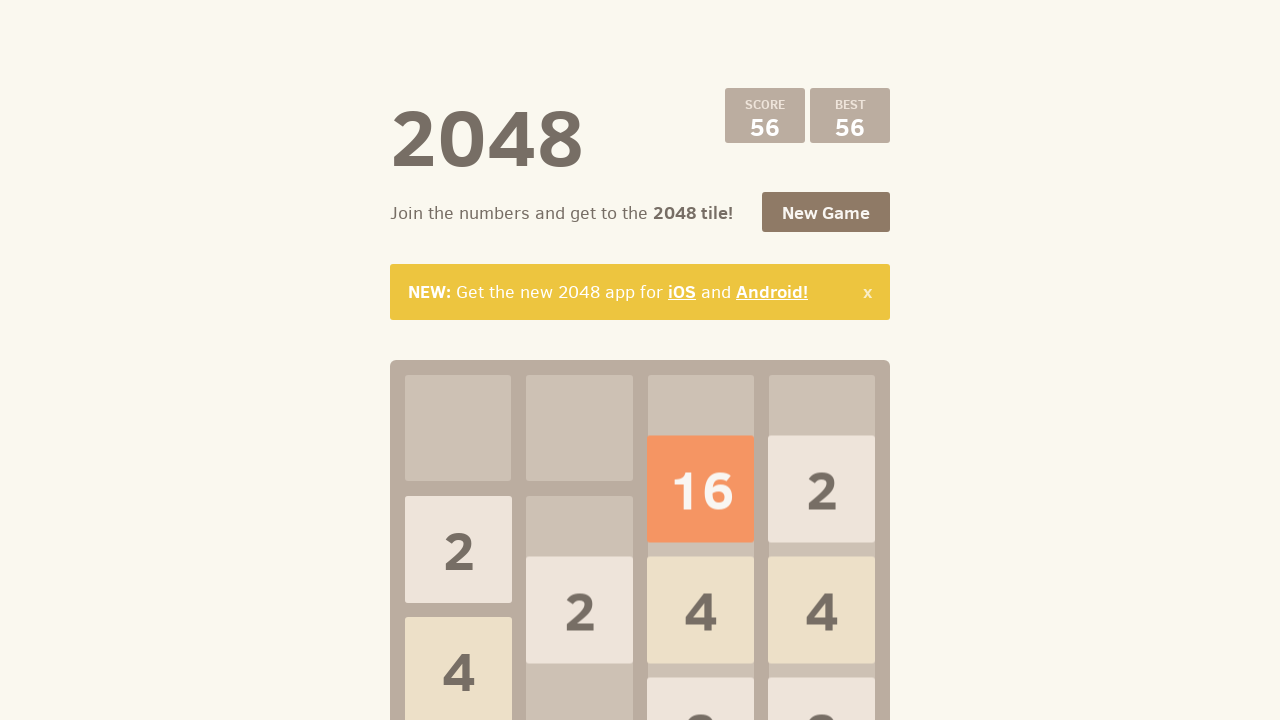

Selected next move: ArrowLeft
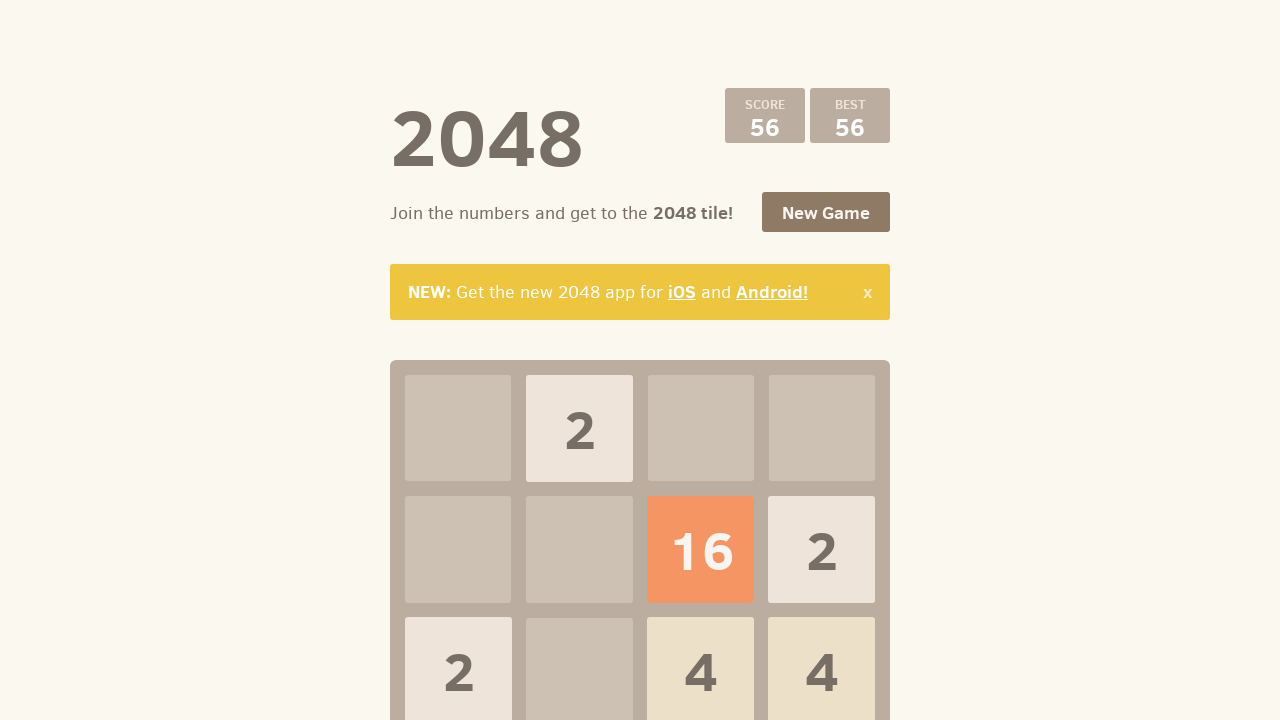

Pressed ArrowLeft to make game move on .container
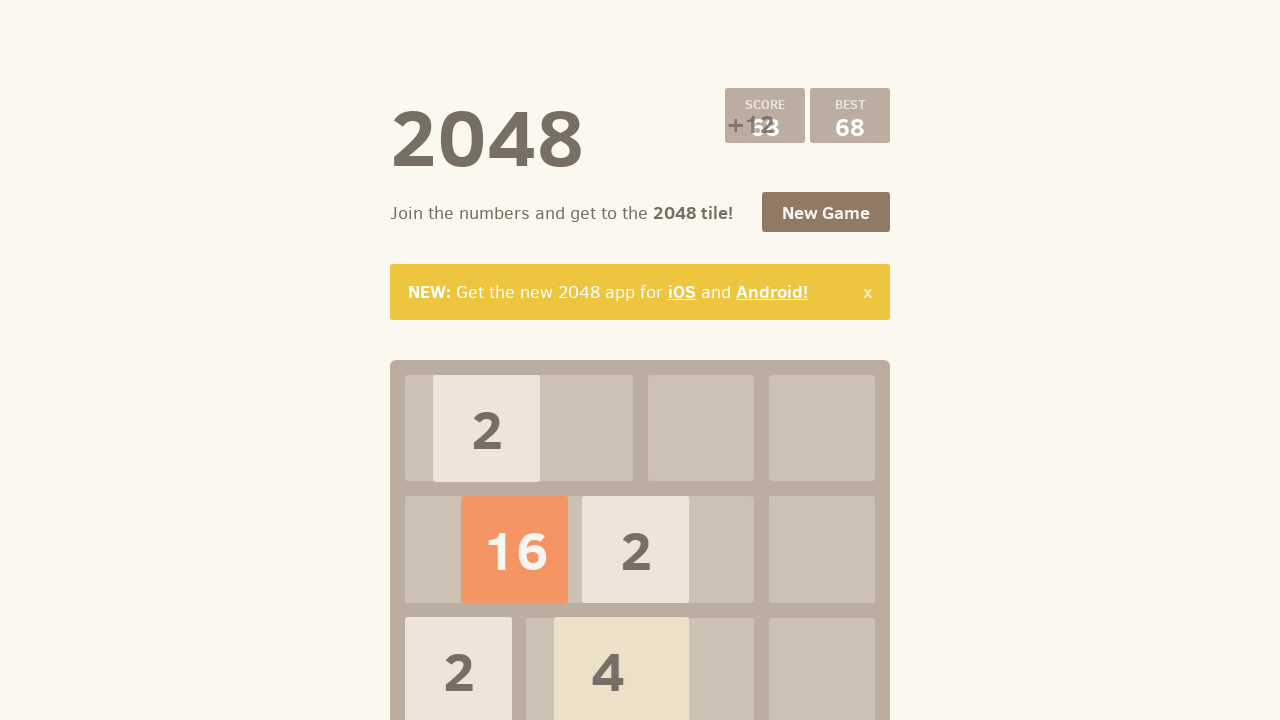

Checked current score: 68
+12
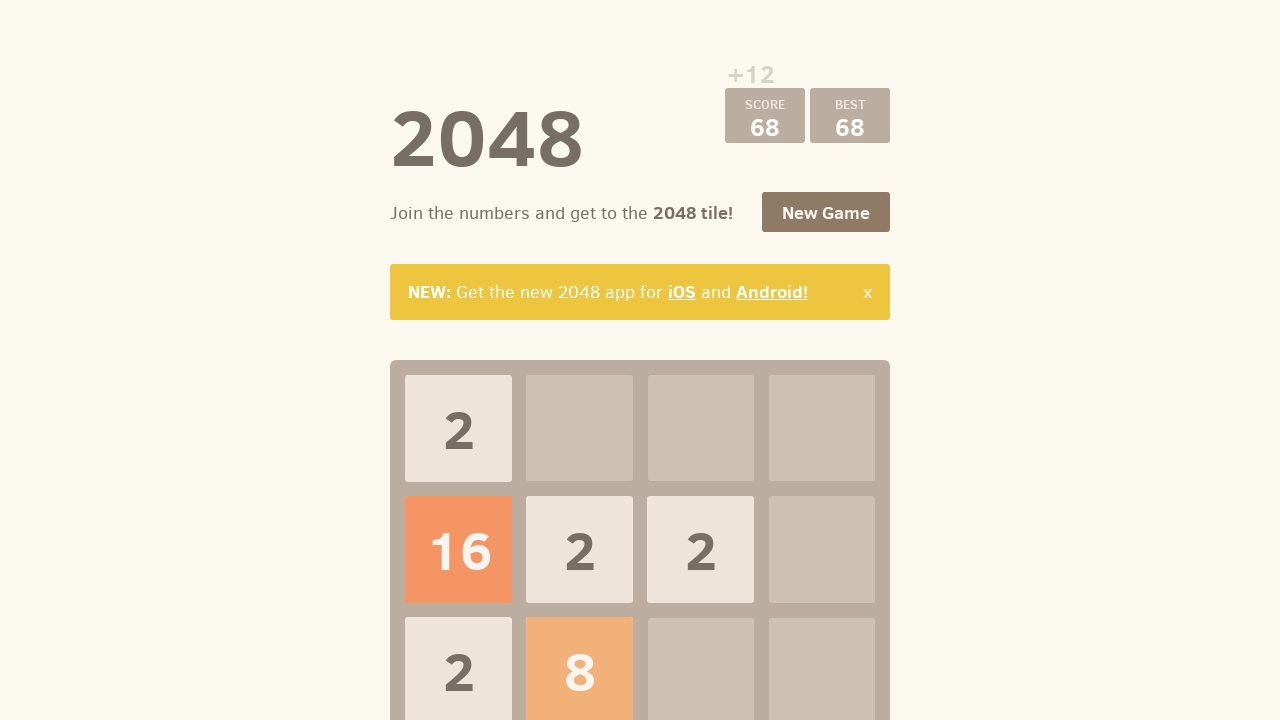

Selected next move: ArrowRight
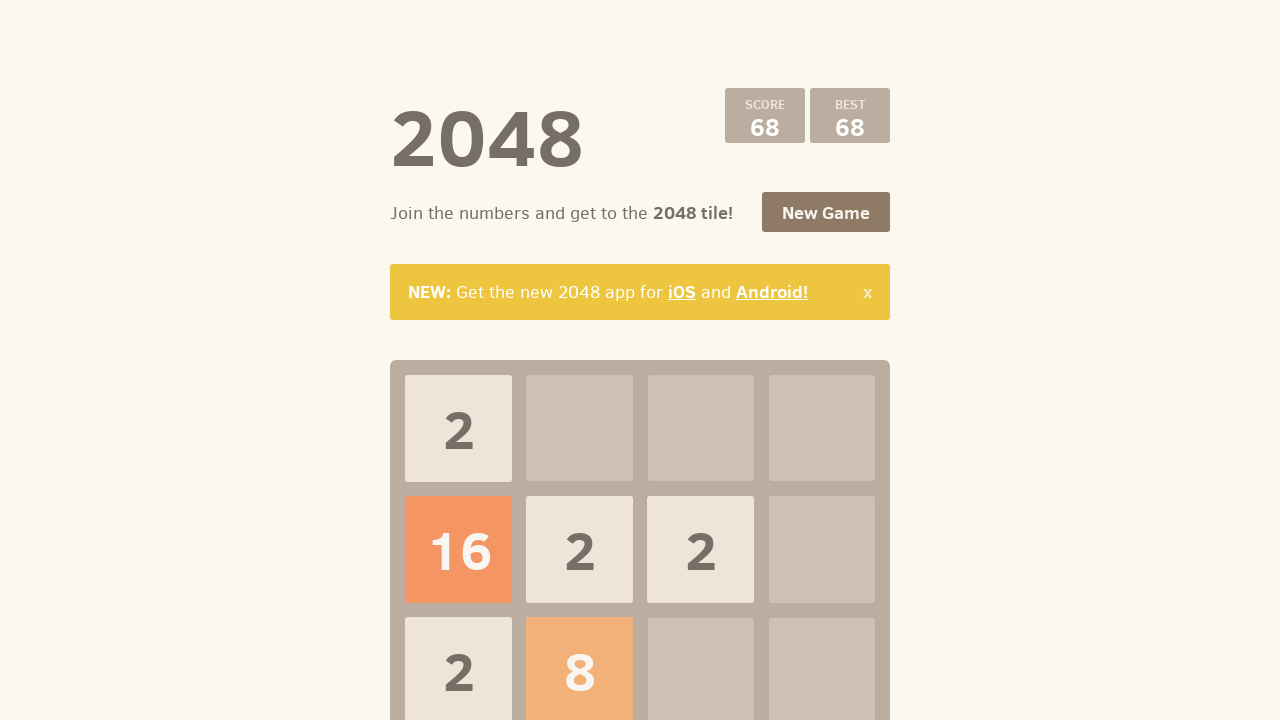

Pressed ArrowRight to make game move on .container
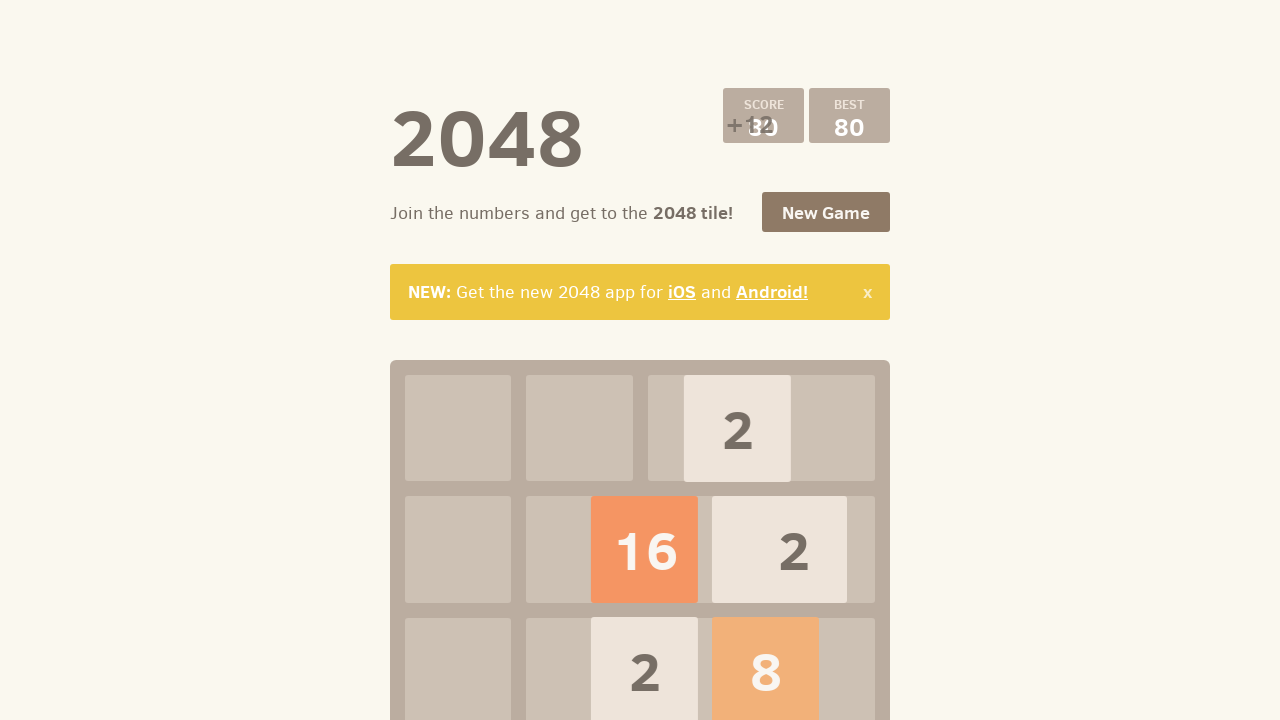

Selected next move: ArrowLeft
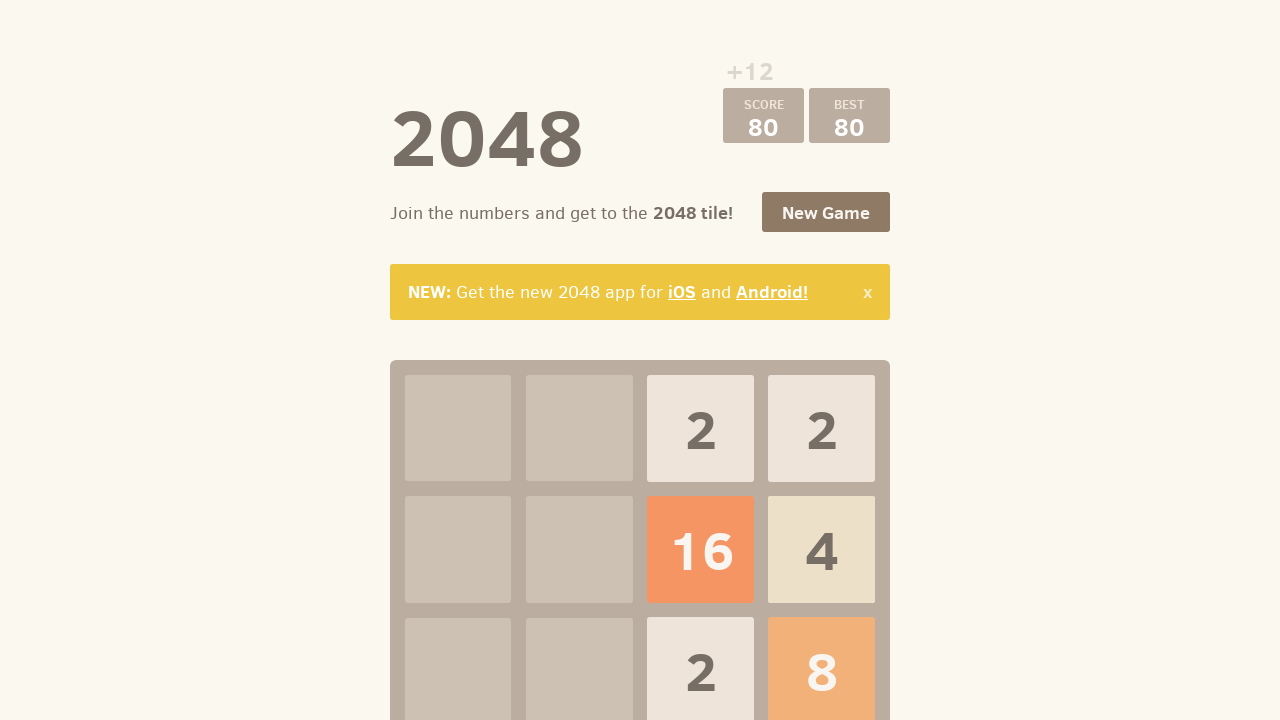

Pressed ArrowLeft to make game move on .container
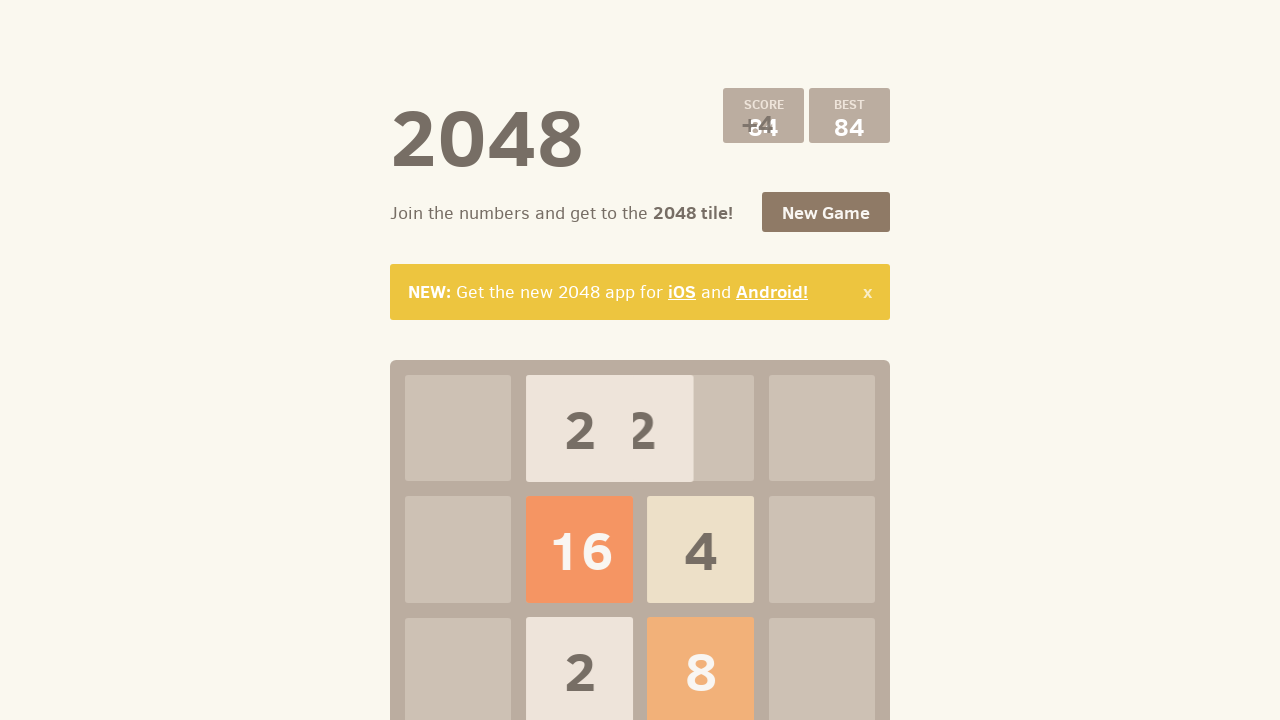

Selected next move: ArrowRight
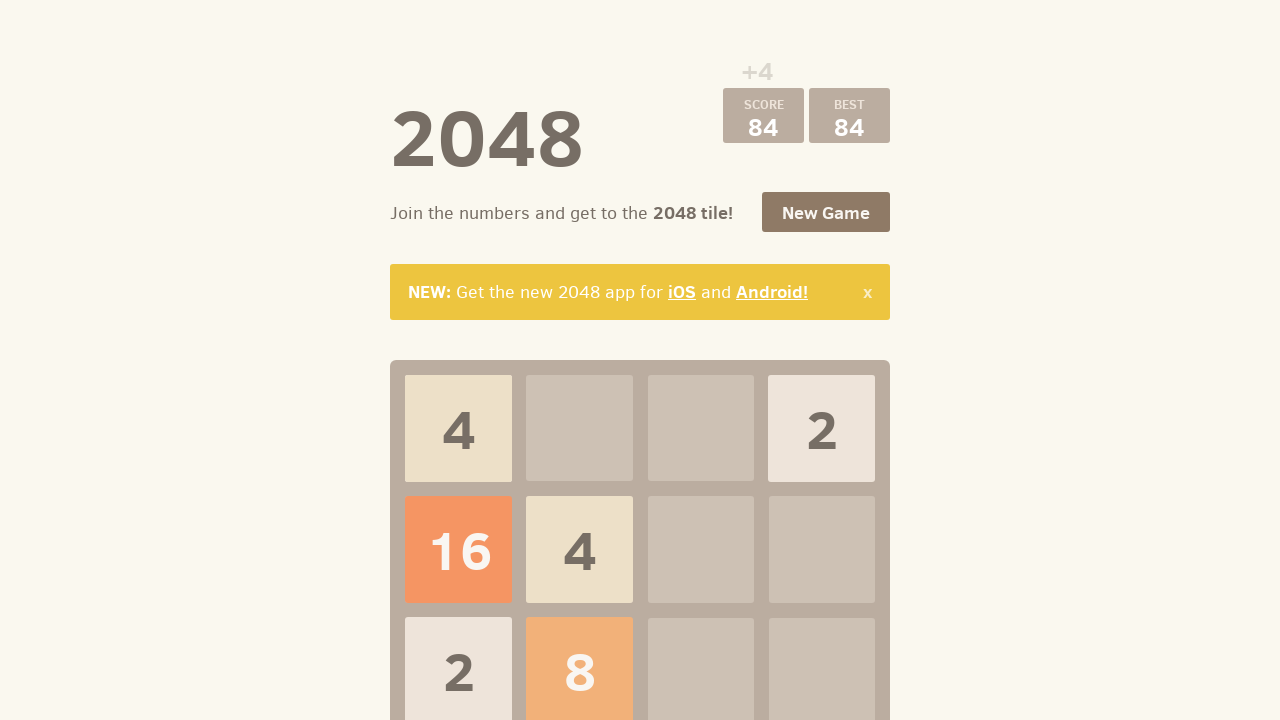

Pressed ArrowRight to make game move on .container
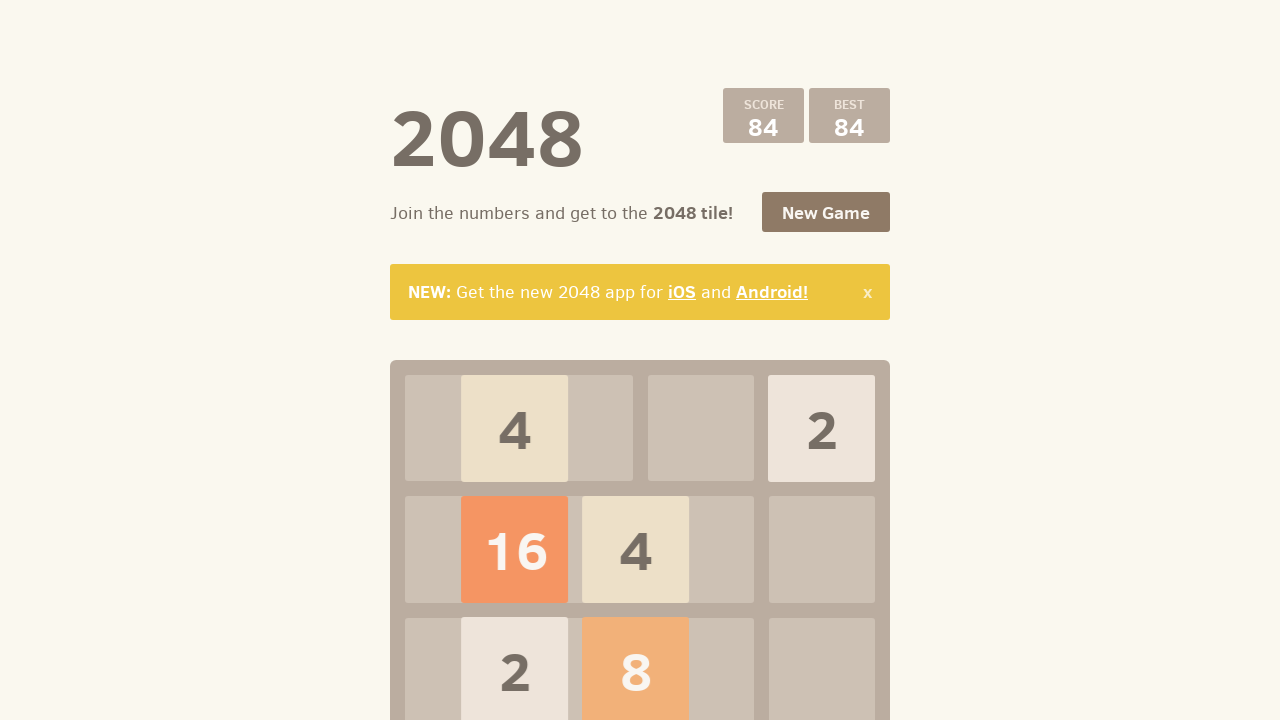

Selected next move: ArrowLeft
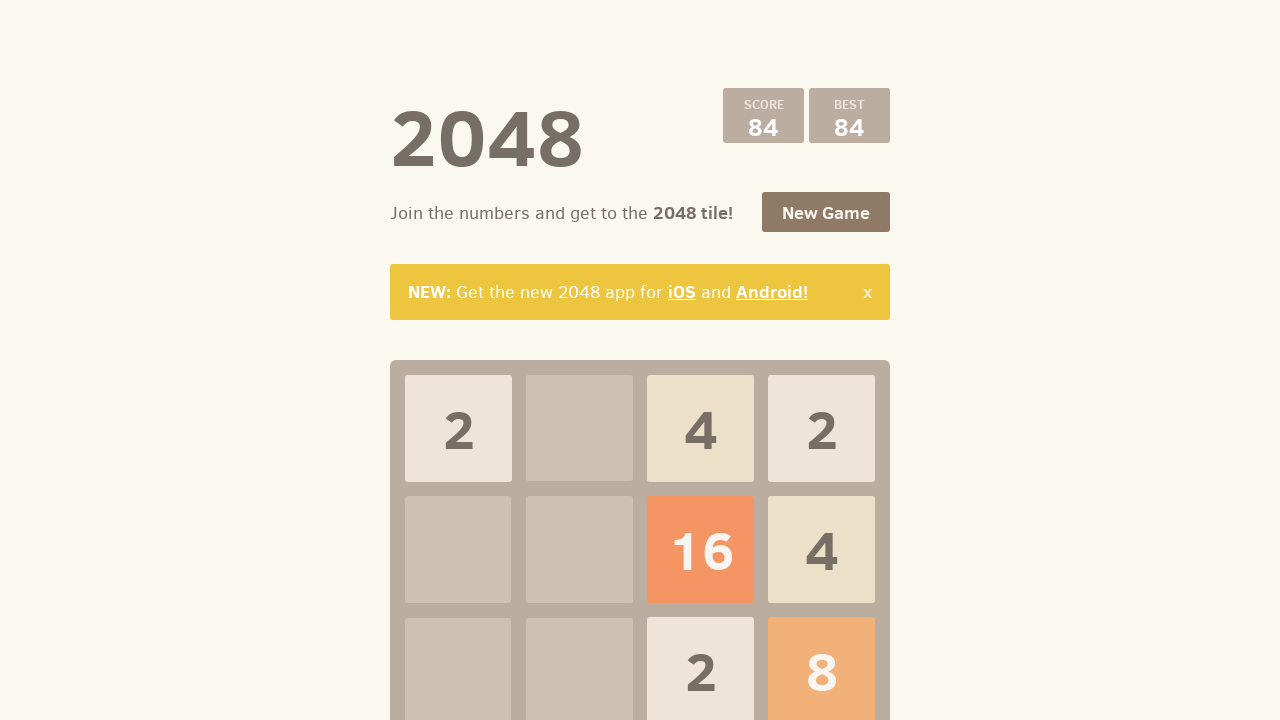

Pressed ArrowLeft to make game move on .container
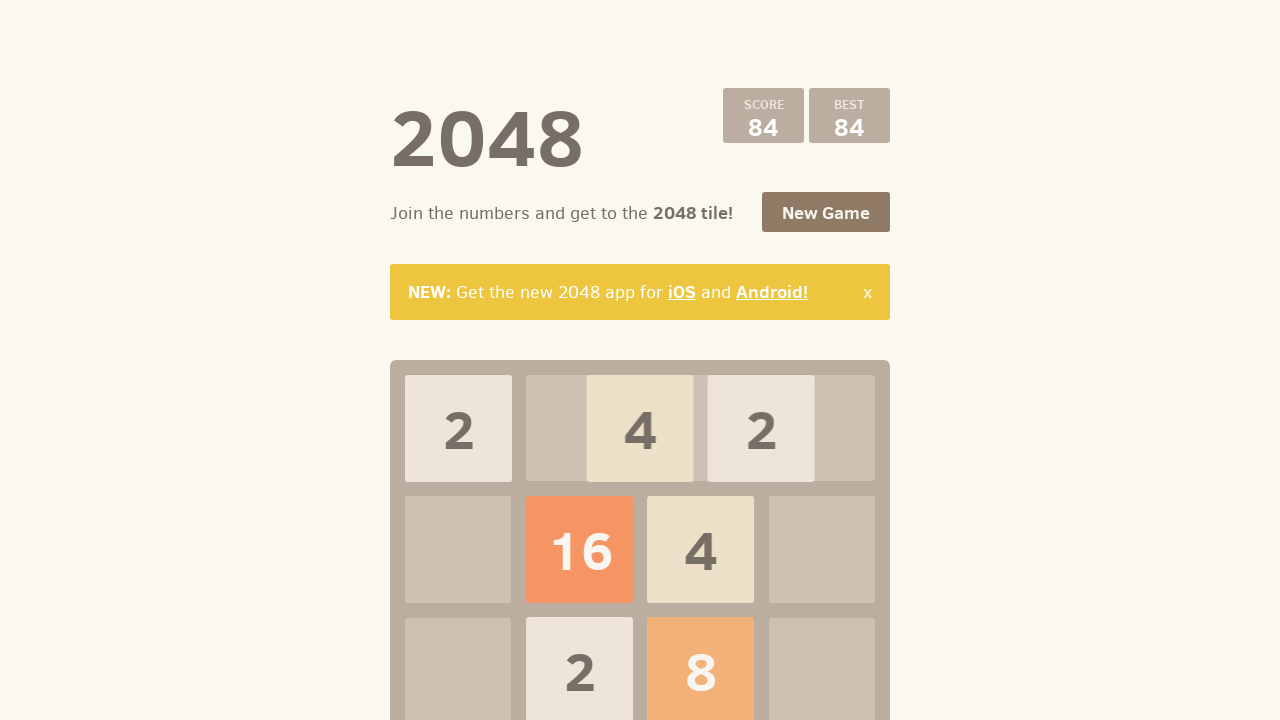

Selected next move: ArrowUp
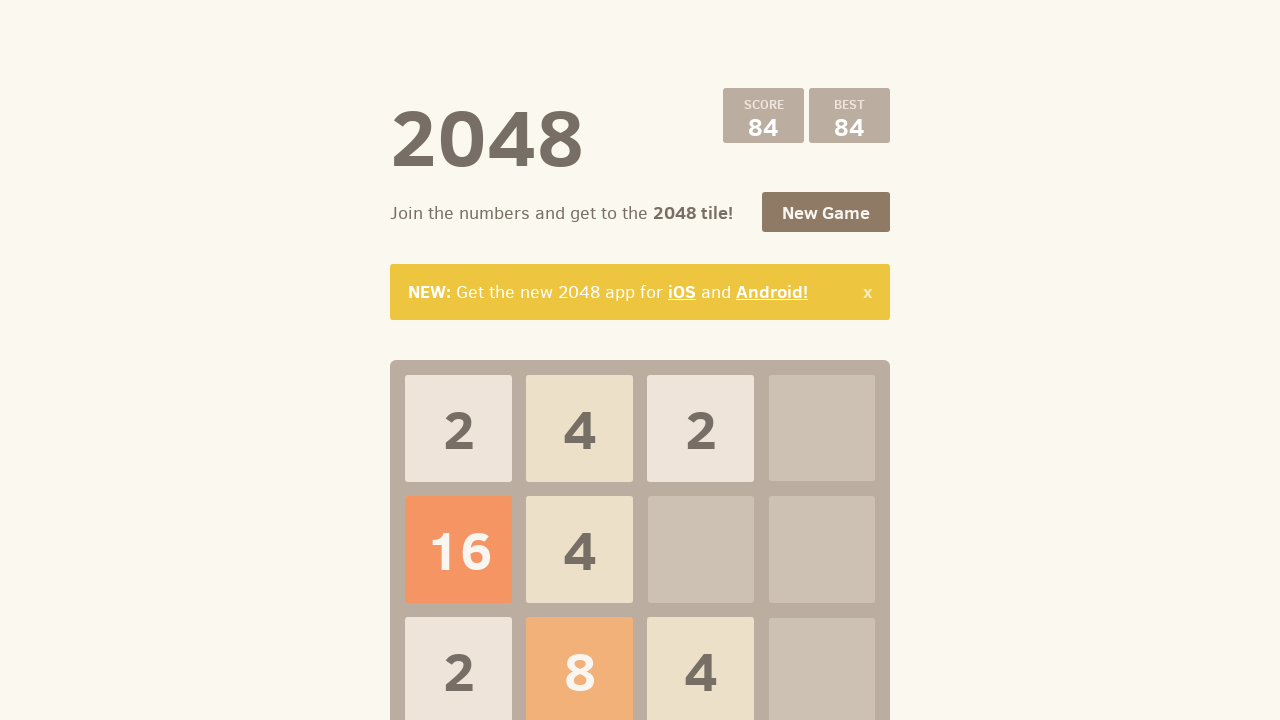

Pressed ArrowUp to make game move on .container
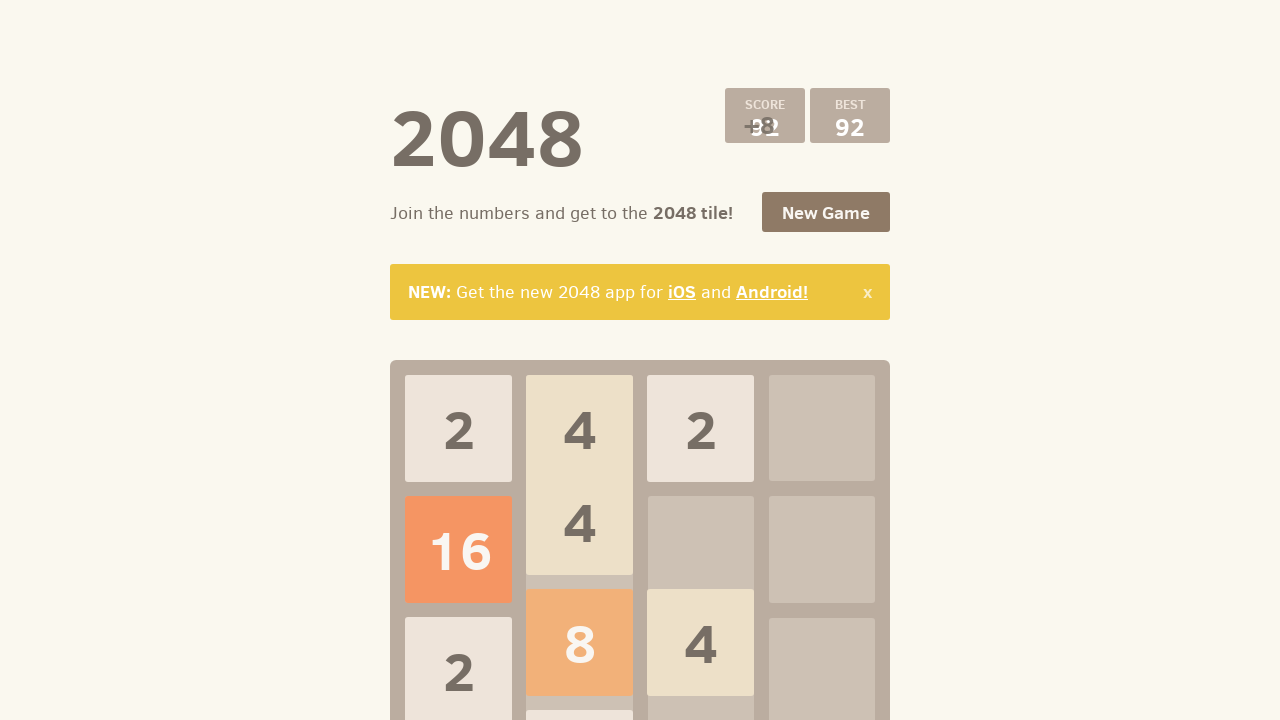

Selected next move: ArrowRight
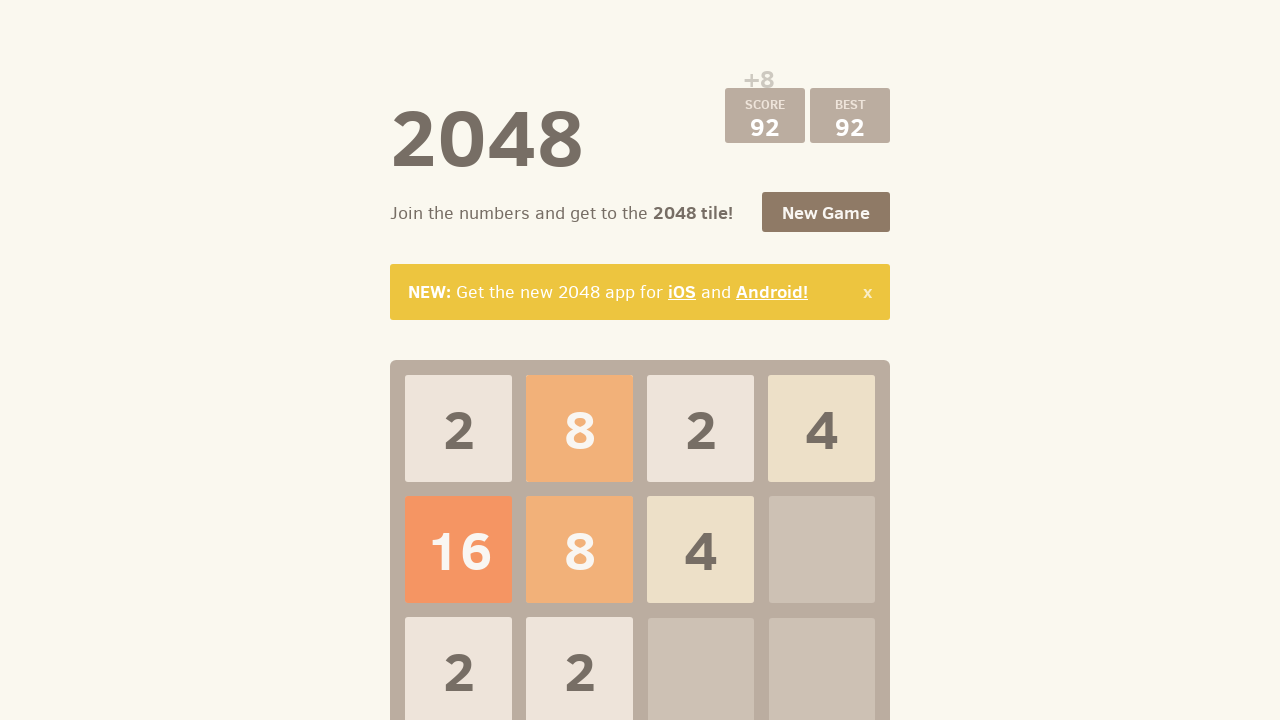

Pressed ArrowRight to make game move on .container
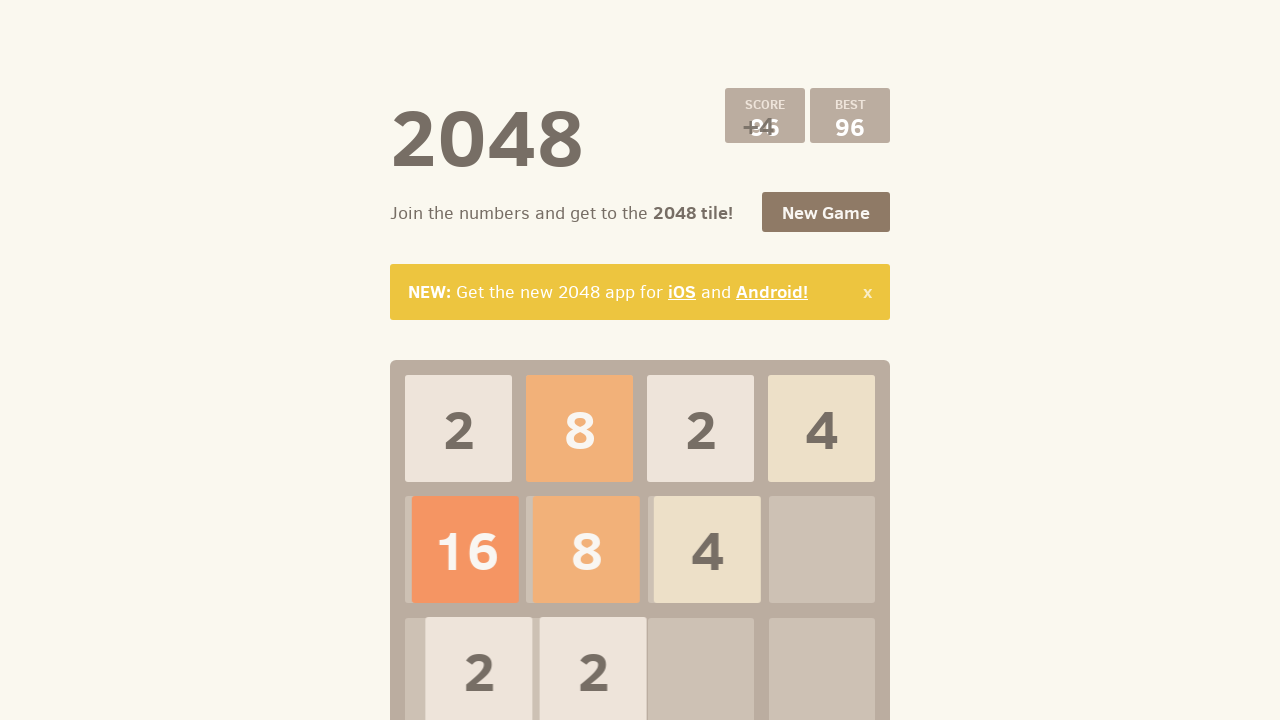

Selected next move: ArrowRight
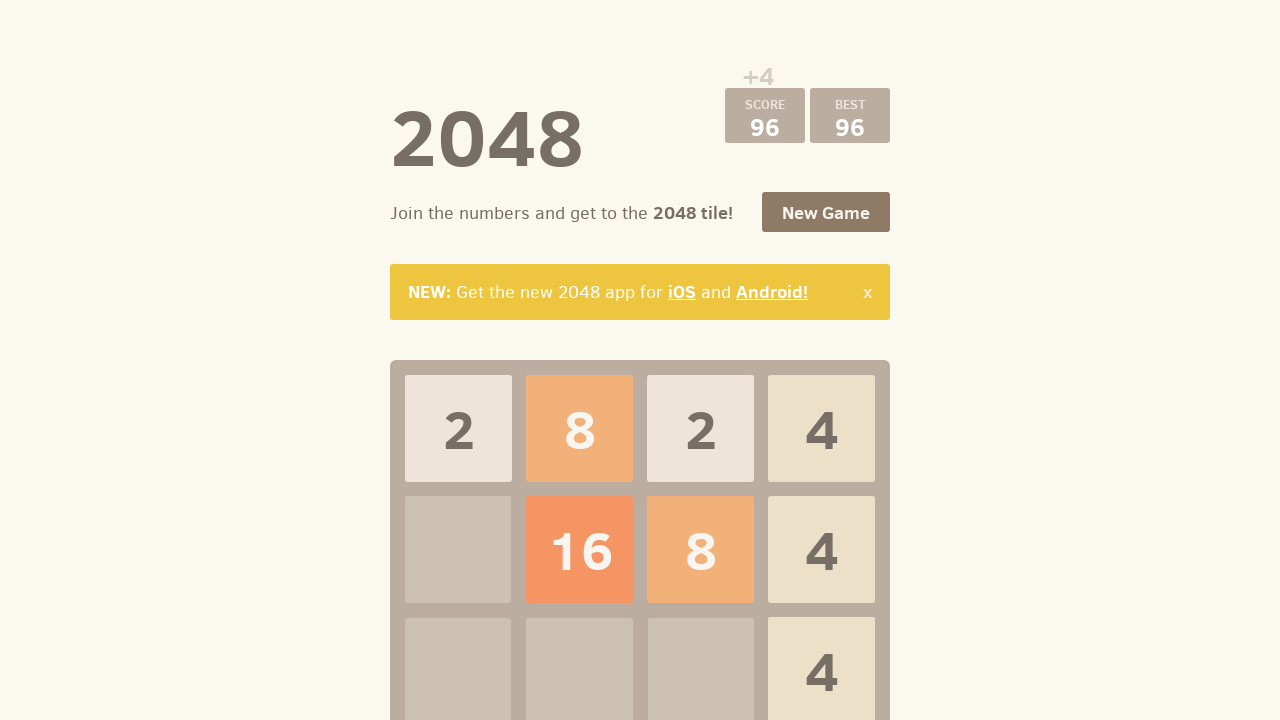

Pressed ArrowRight to make game move on .container
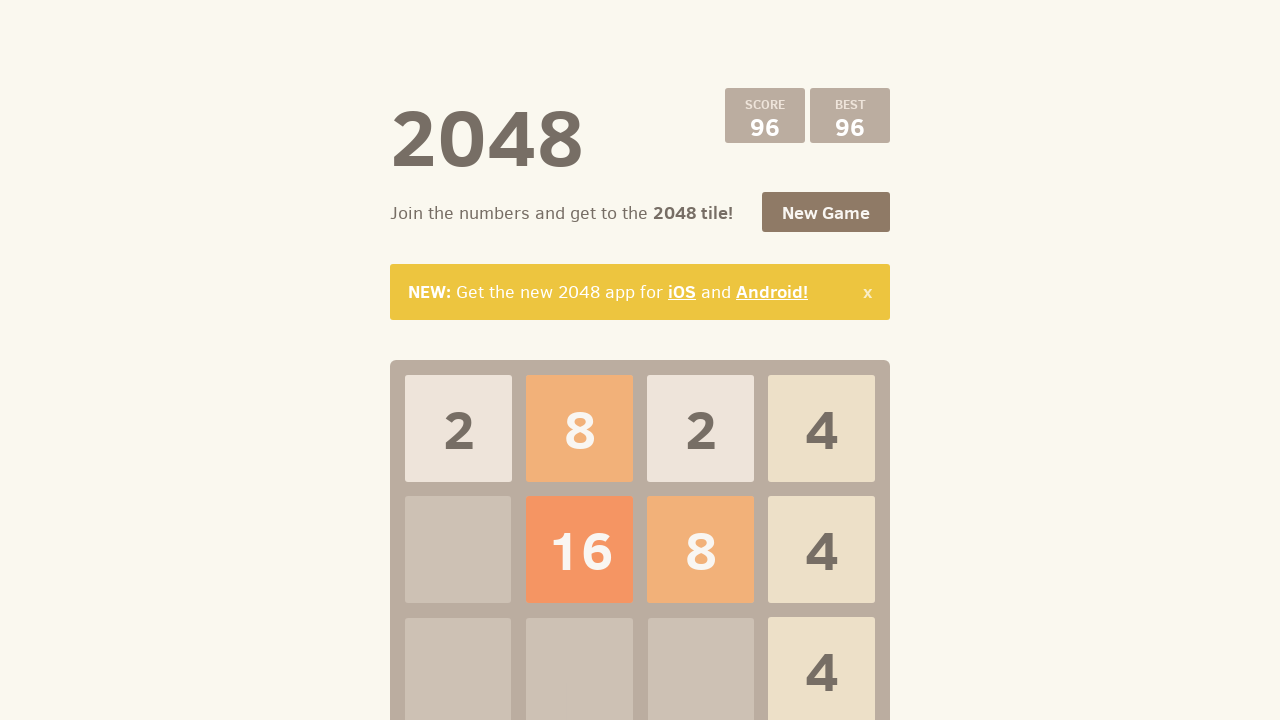

Selected next move: ArrowLeft
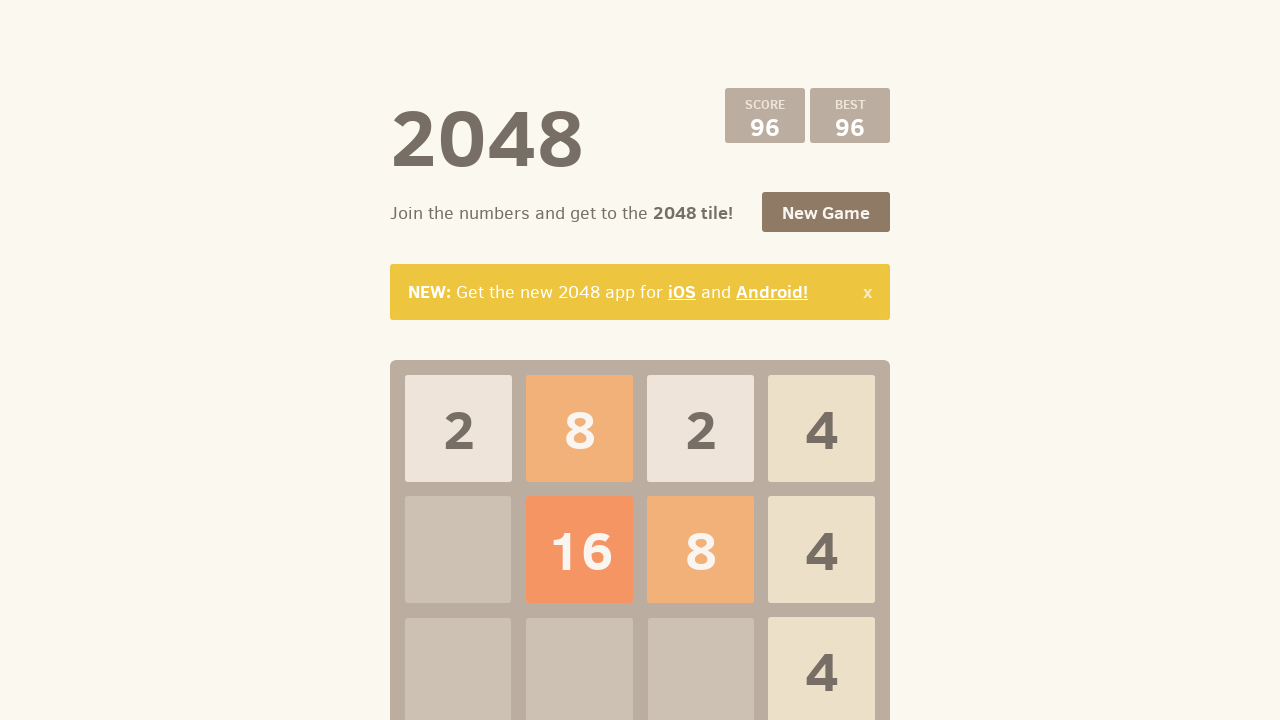

Pressed ArrowLeft to make game move on .container
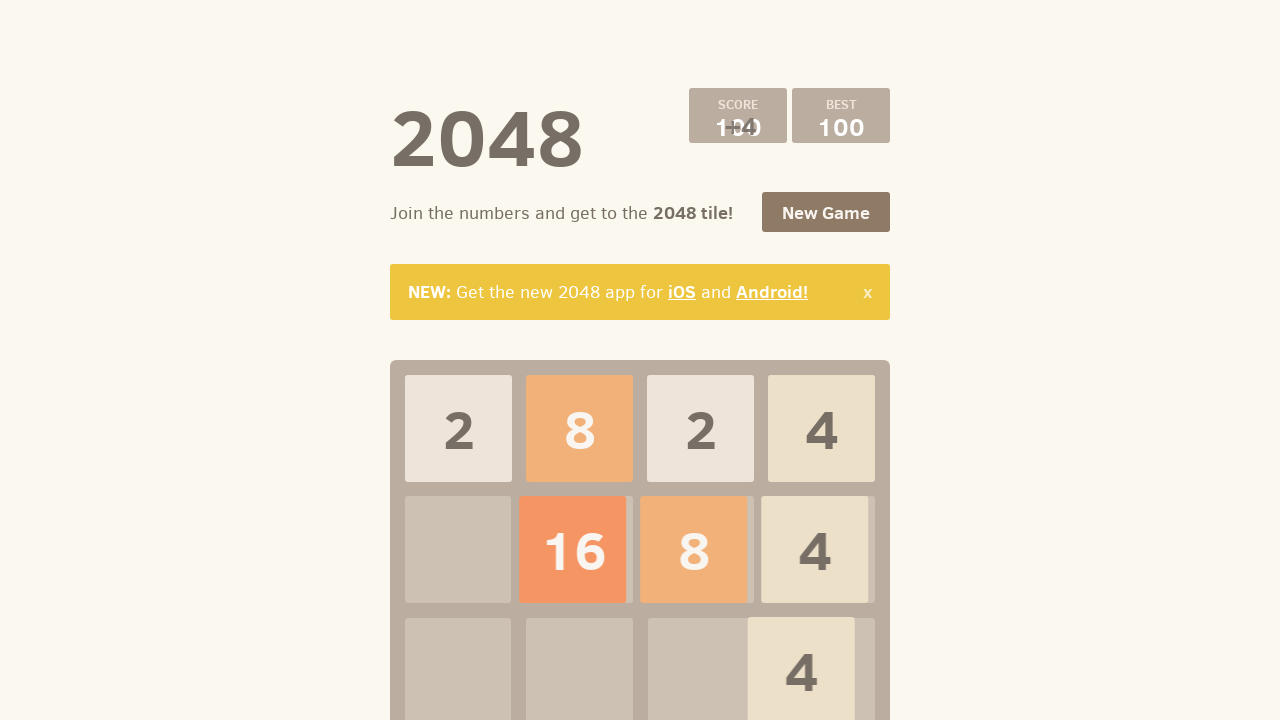

Selected next move: ArrowLeft
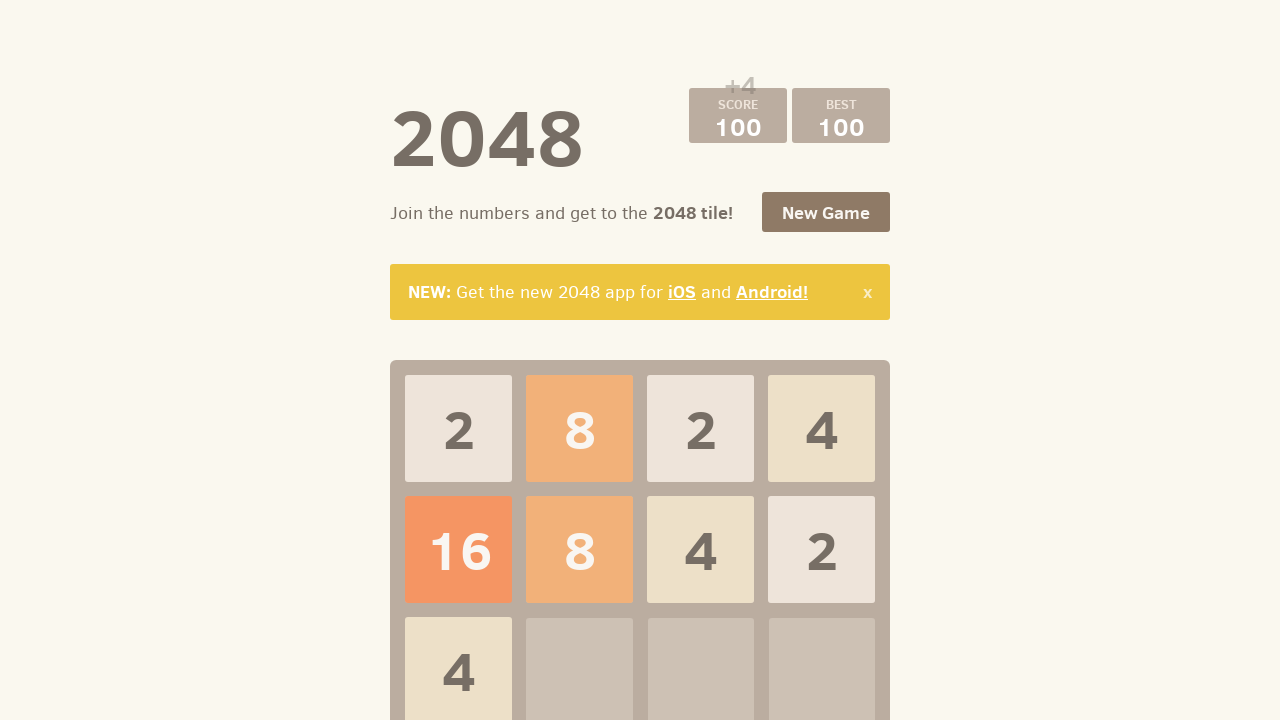

Pressed ArrowLeft to make game move on .container
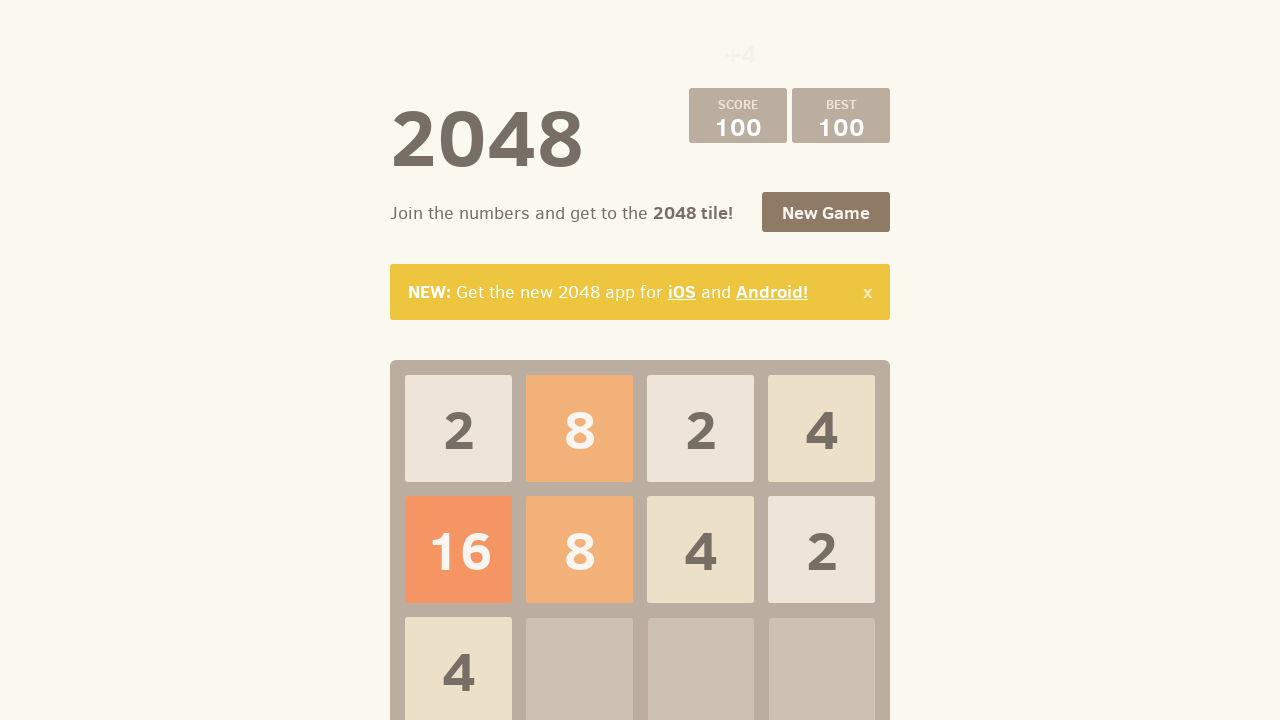

Selected next move: ArrowUp
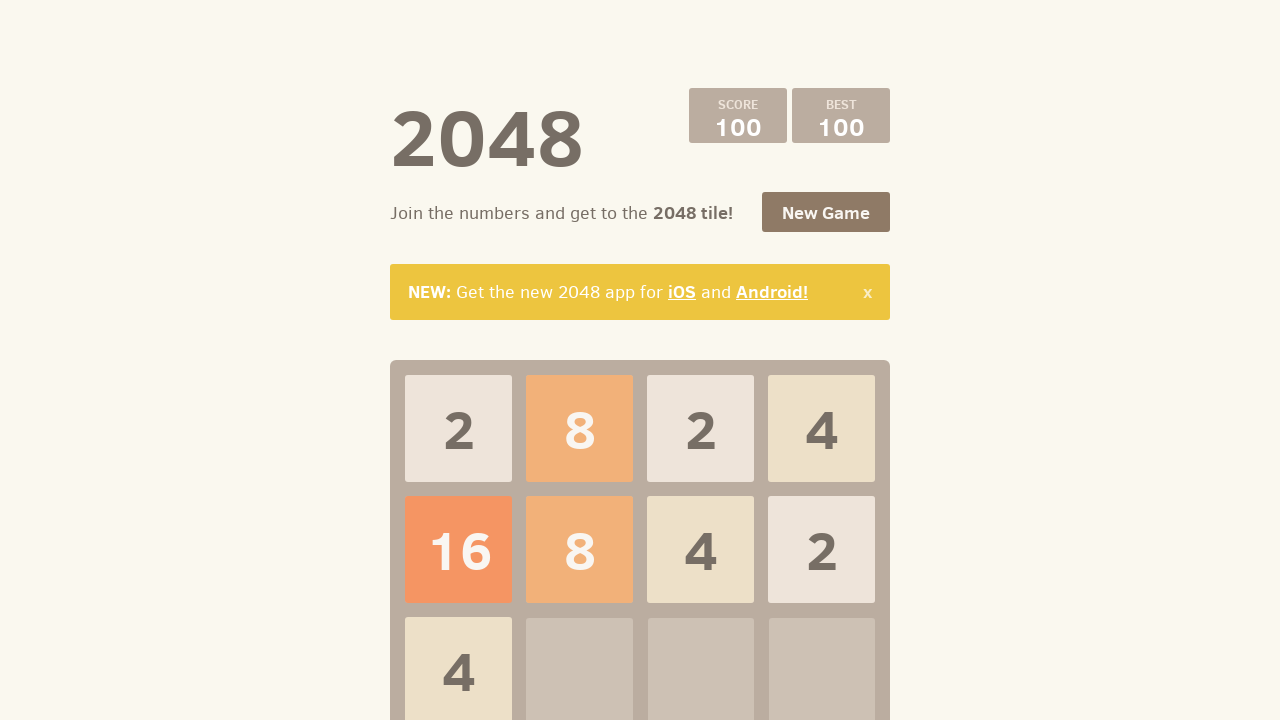

Pressed ArrowUp to make game move on .container
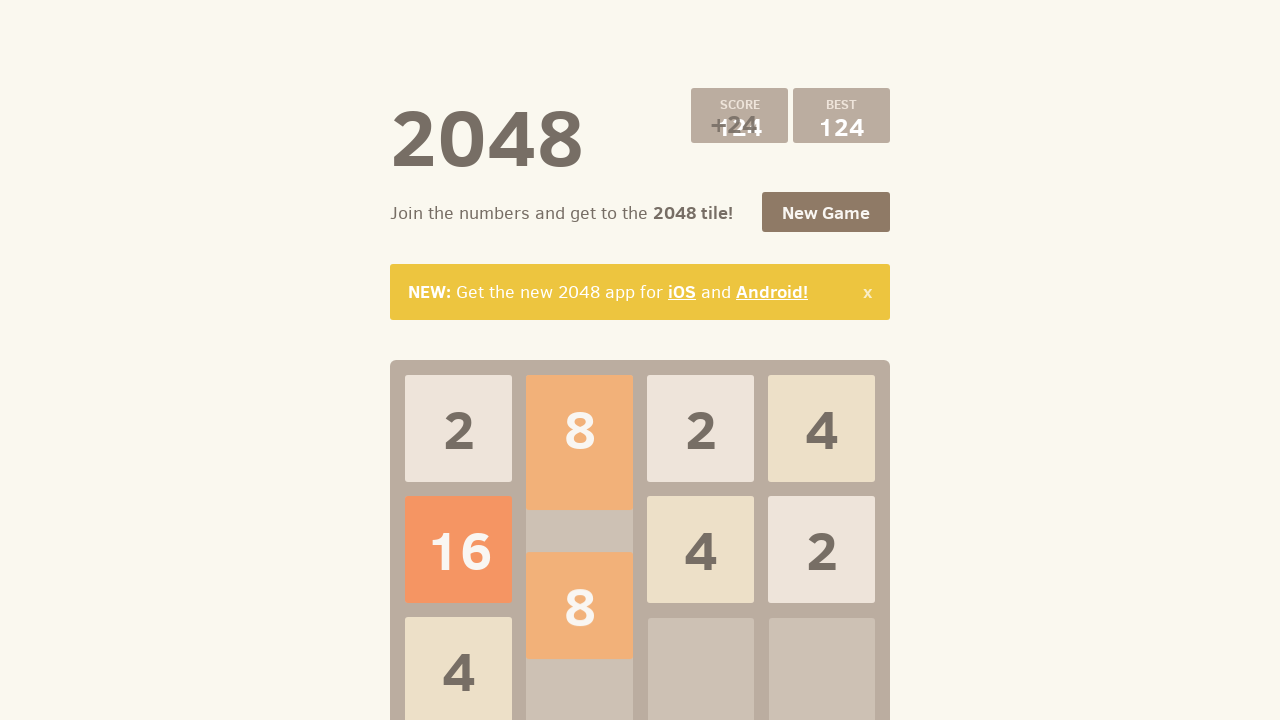

Checked current score: 124
+24
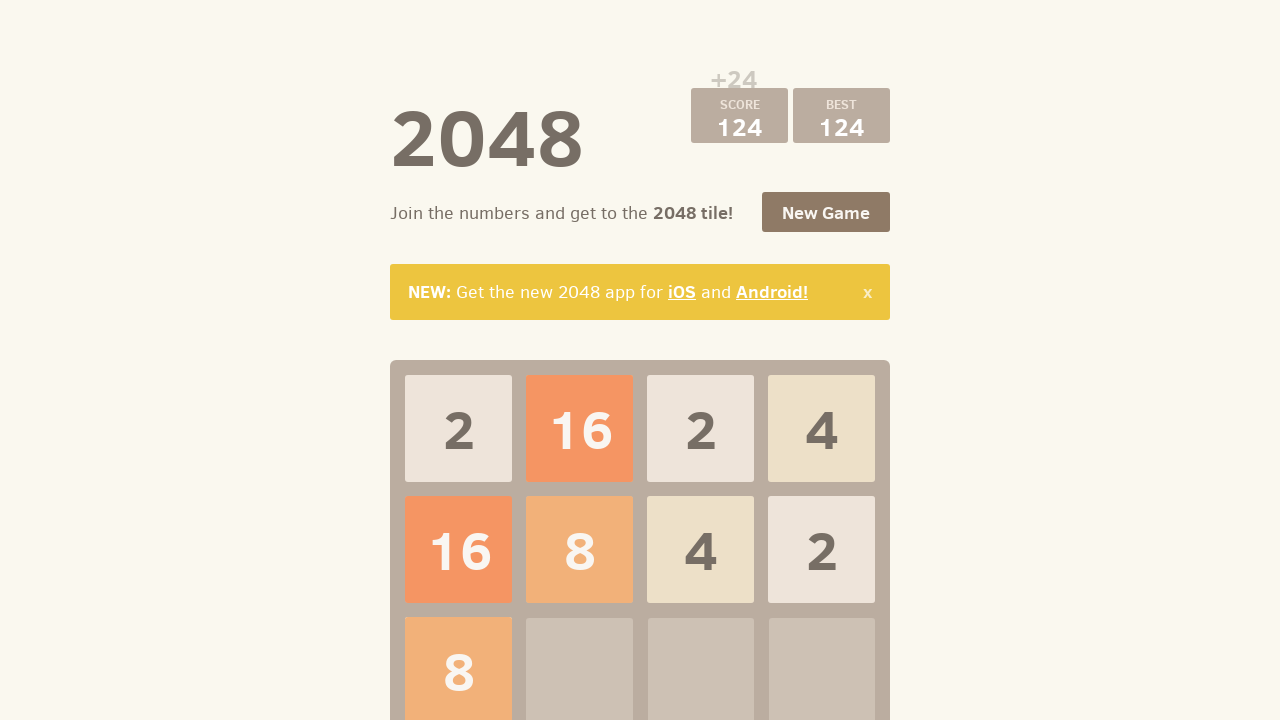

Selected next move: ArrowLeft
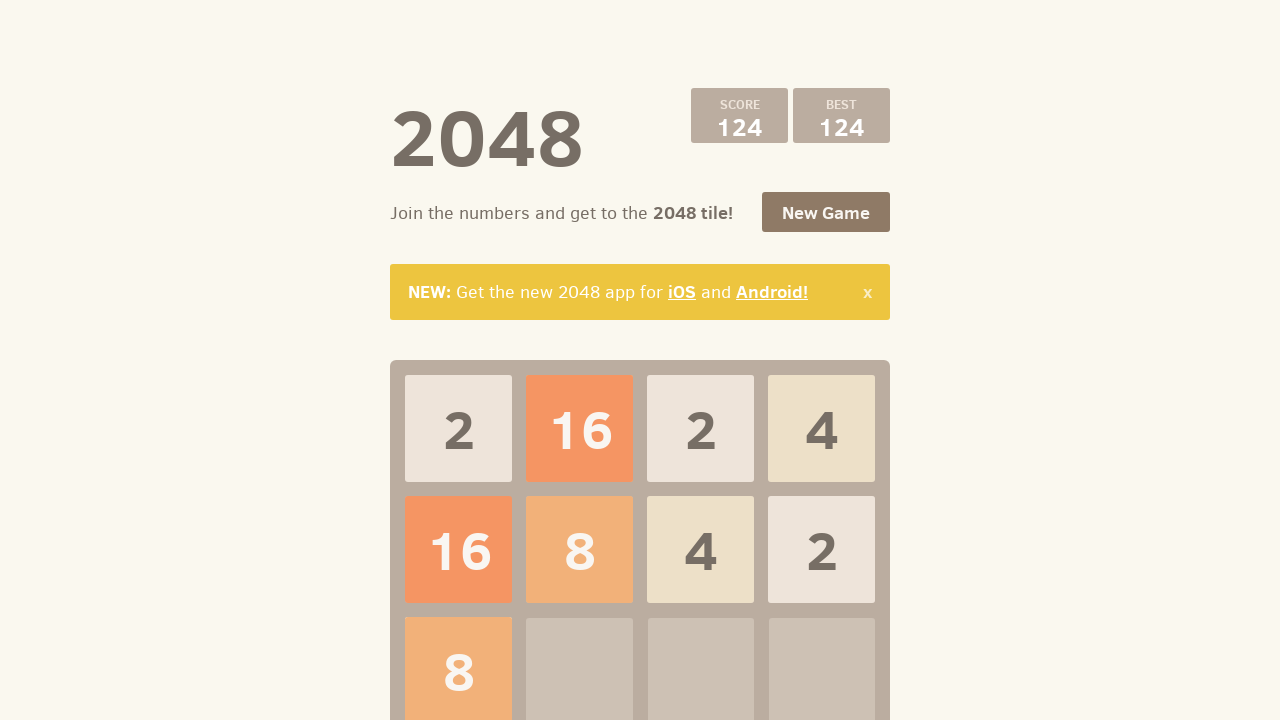

Pressed ArrowLeft to make game move on .container
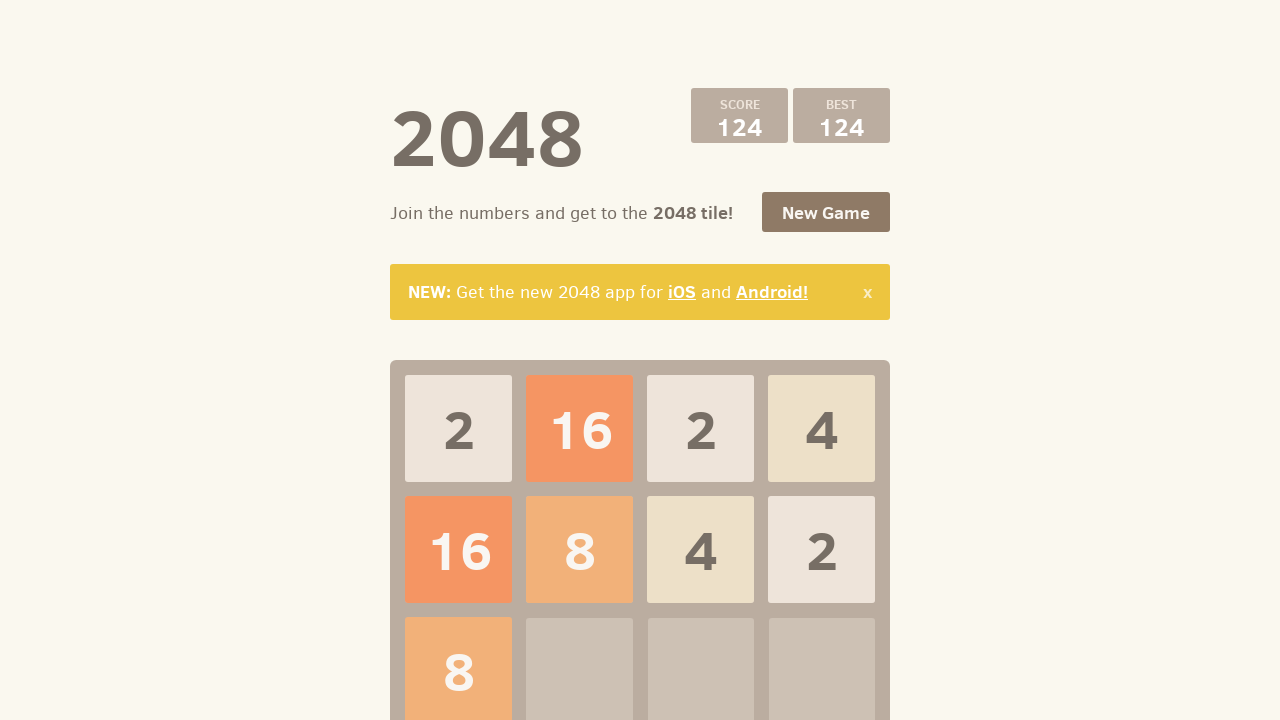

Selected next move: ArrowRight
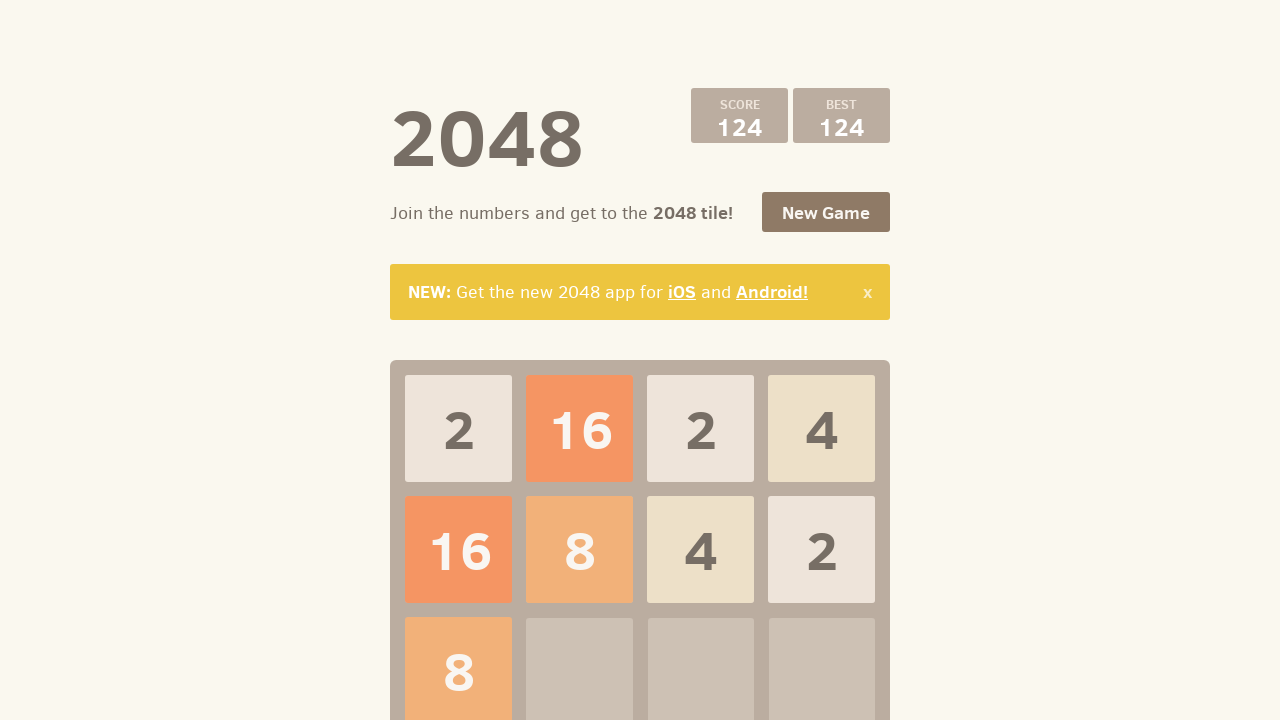

Pressed ArrowRight to make game move on .container
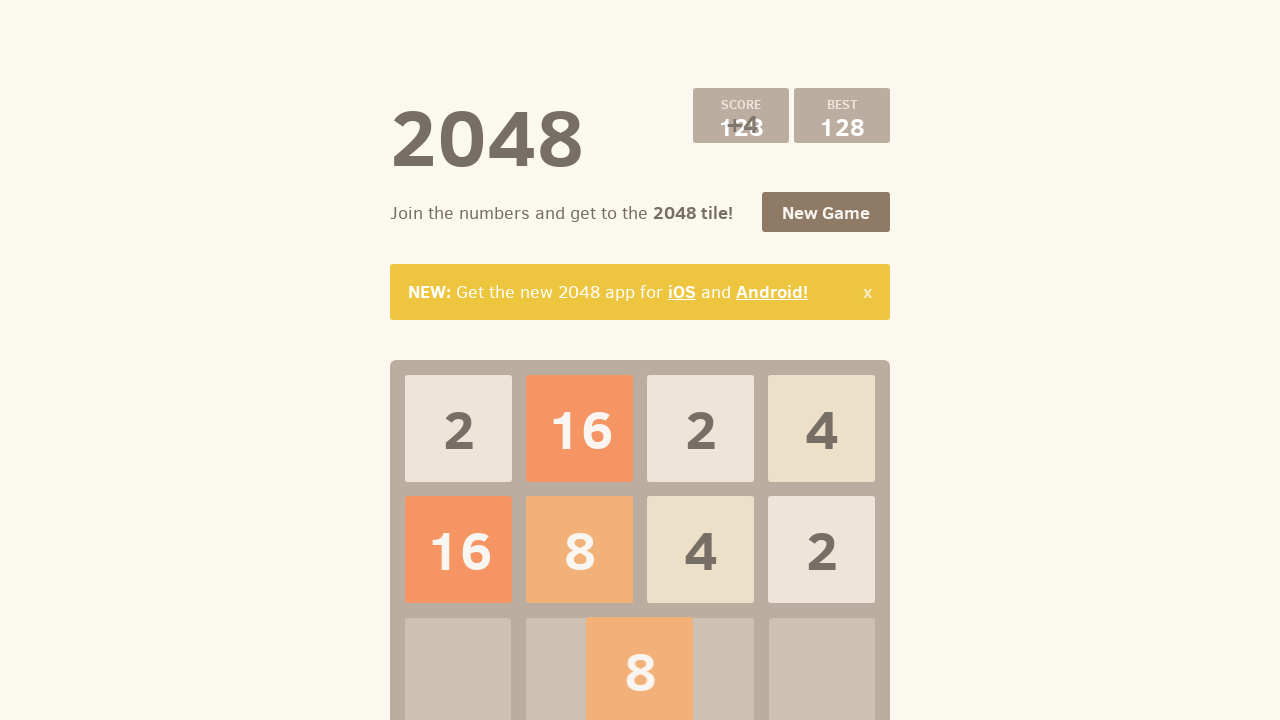

Selected next move: ArrowRight
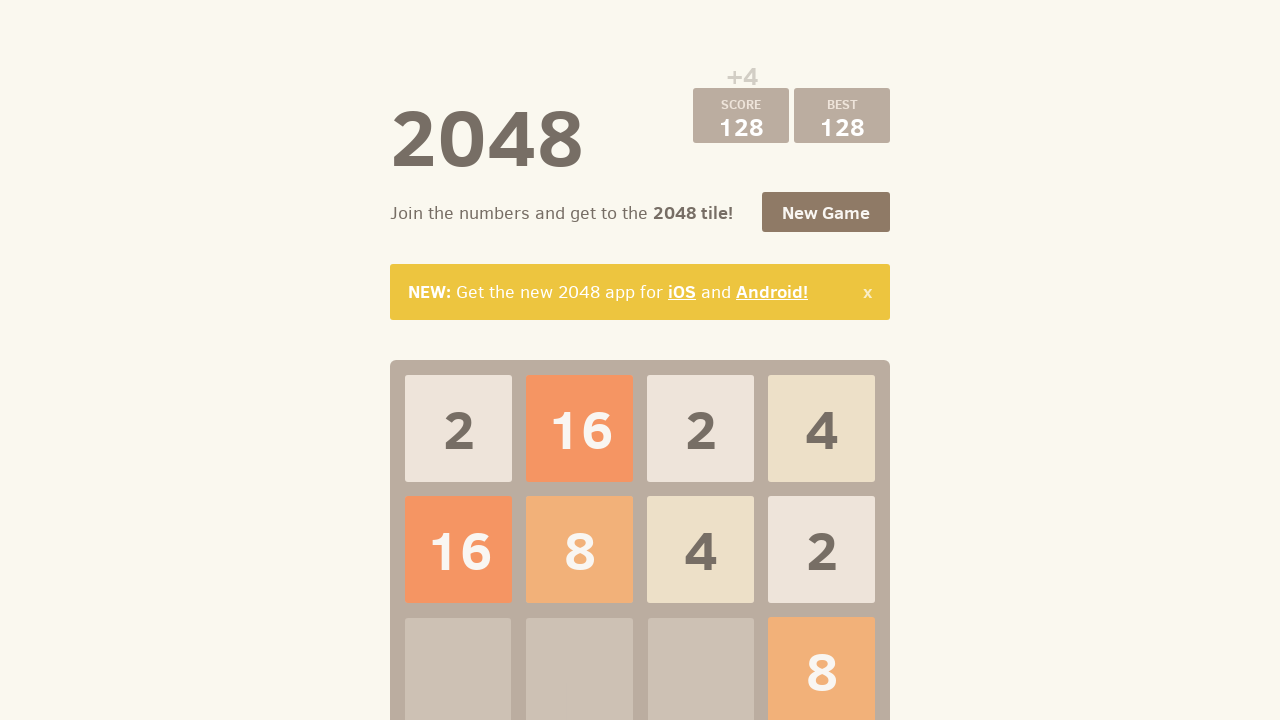

Pressed ArrowRight to make game move on .container
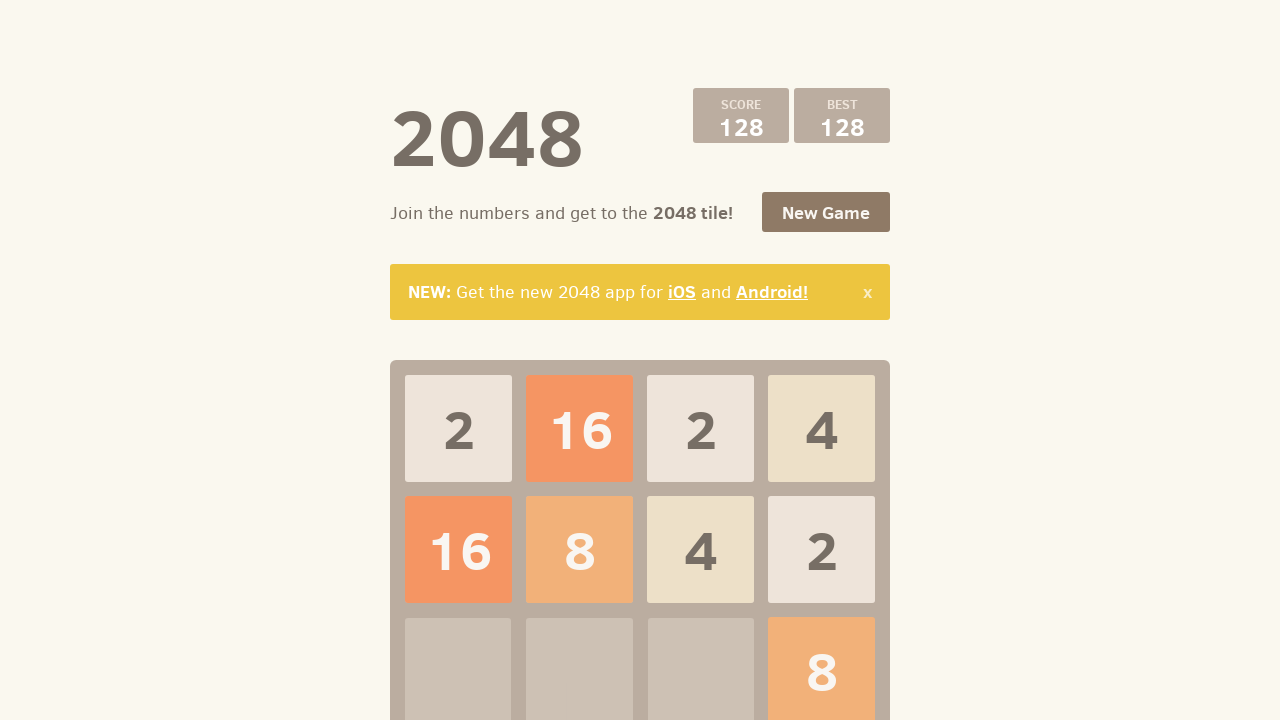

Selected next move: ArrowUp
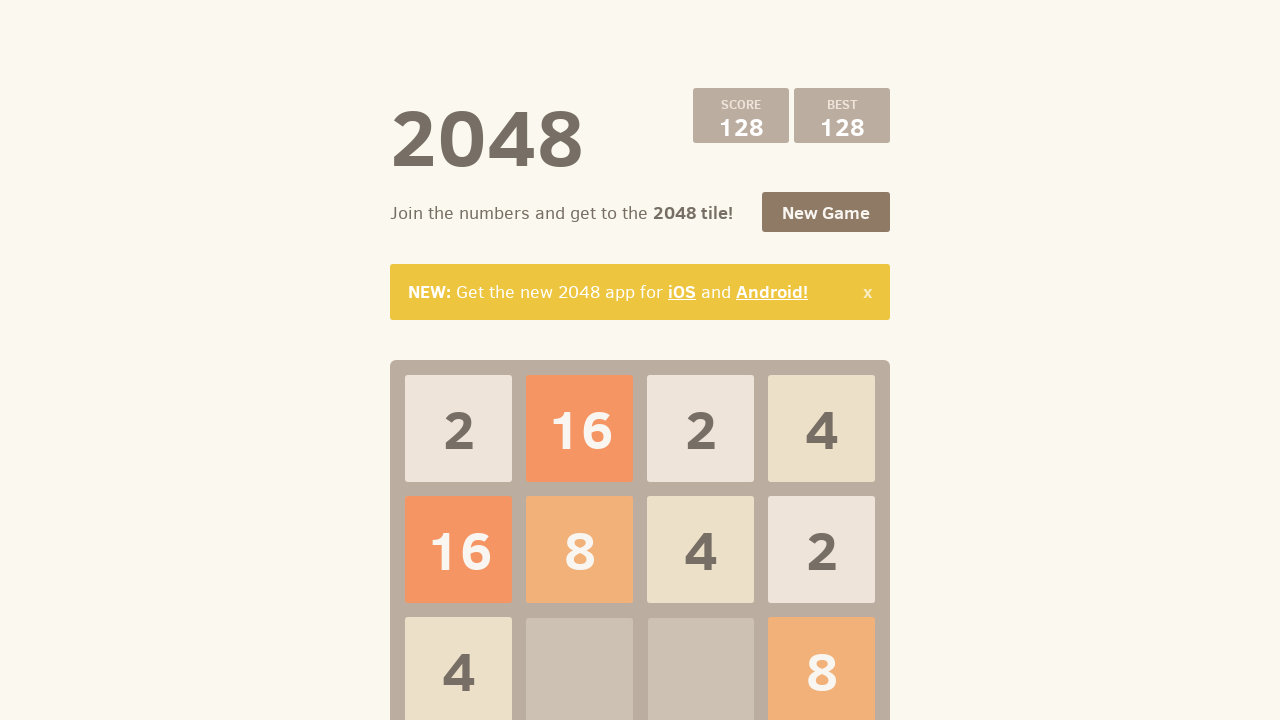

Pressed ArrowUp to make game move on .container
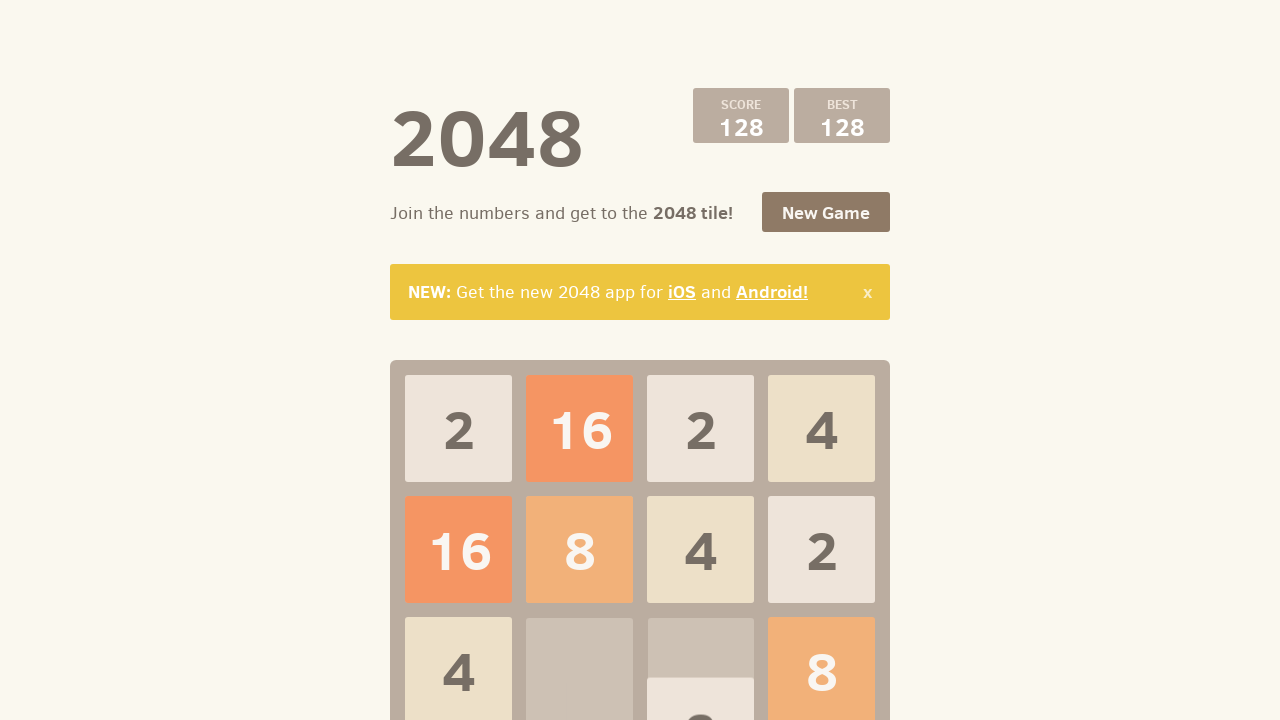

Selected next move: ArrowRight
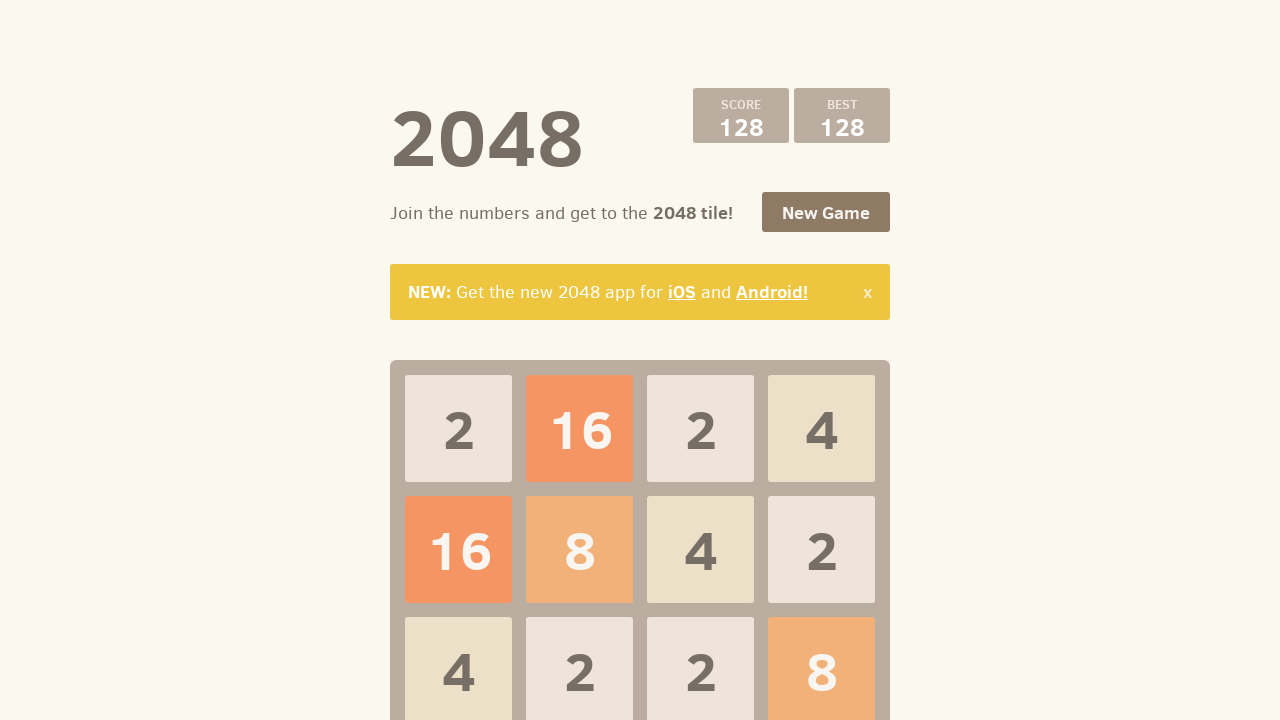

Pressed ArrowRight to make game move on .container
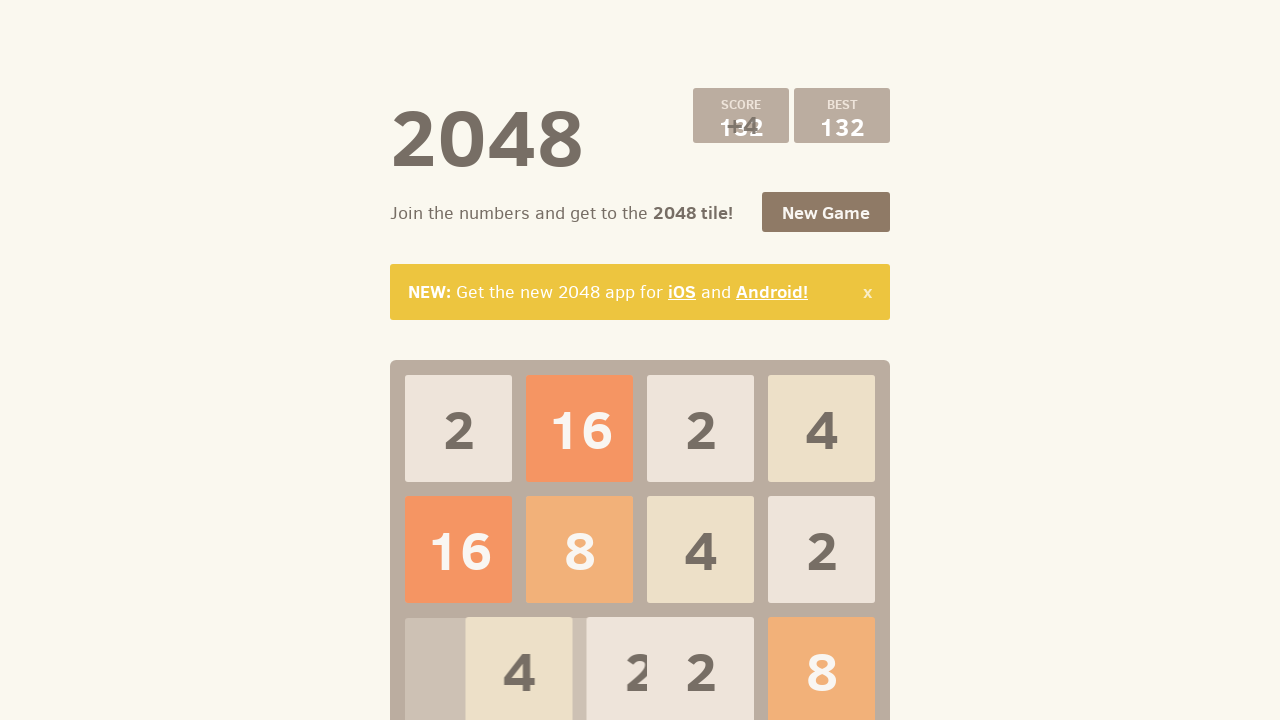

Selected next move: ArrowUp
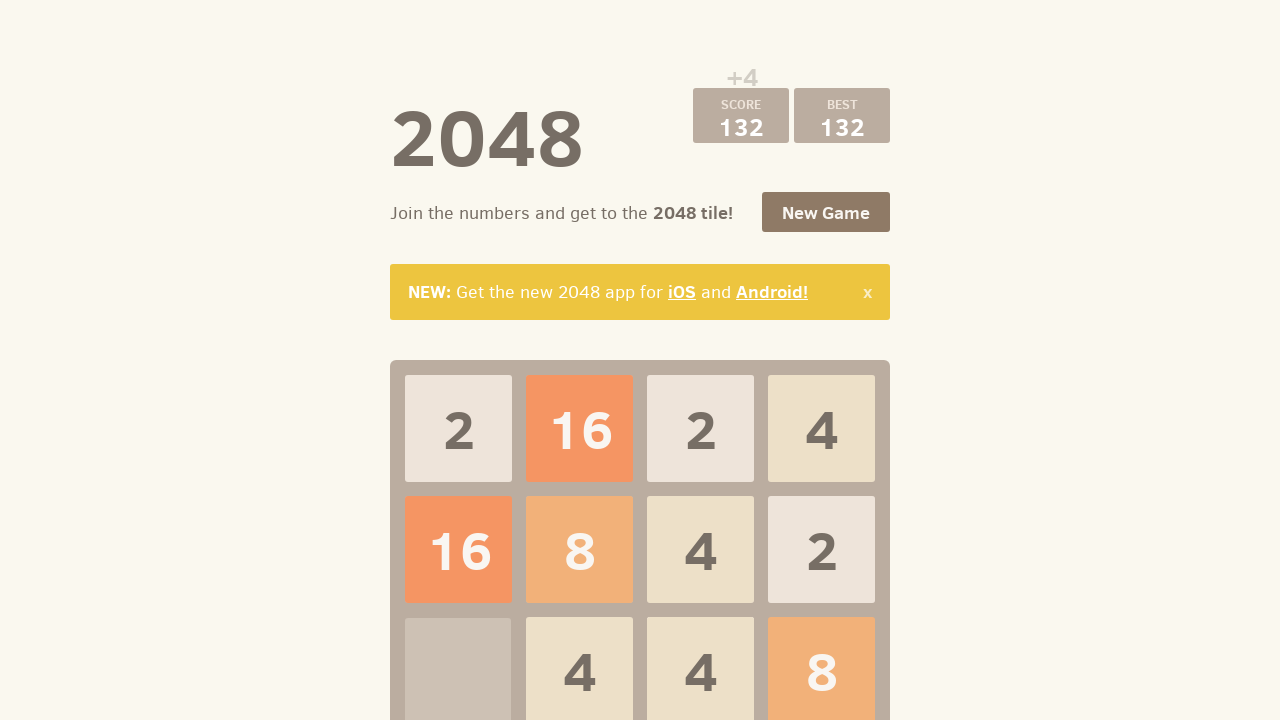

Pressed ArrowUp to make game move on .container
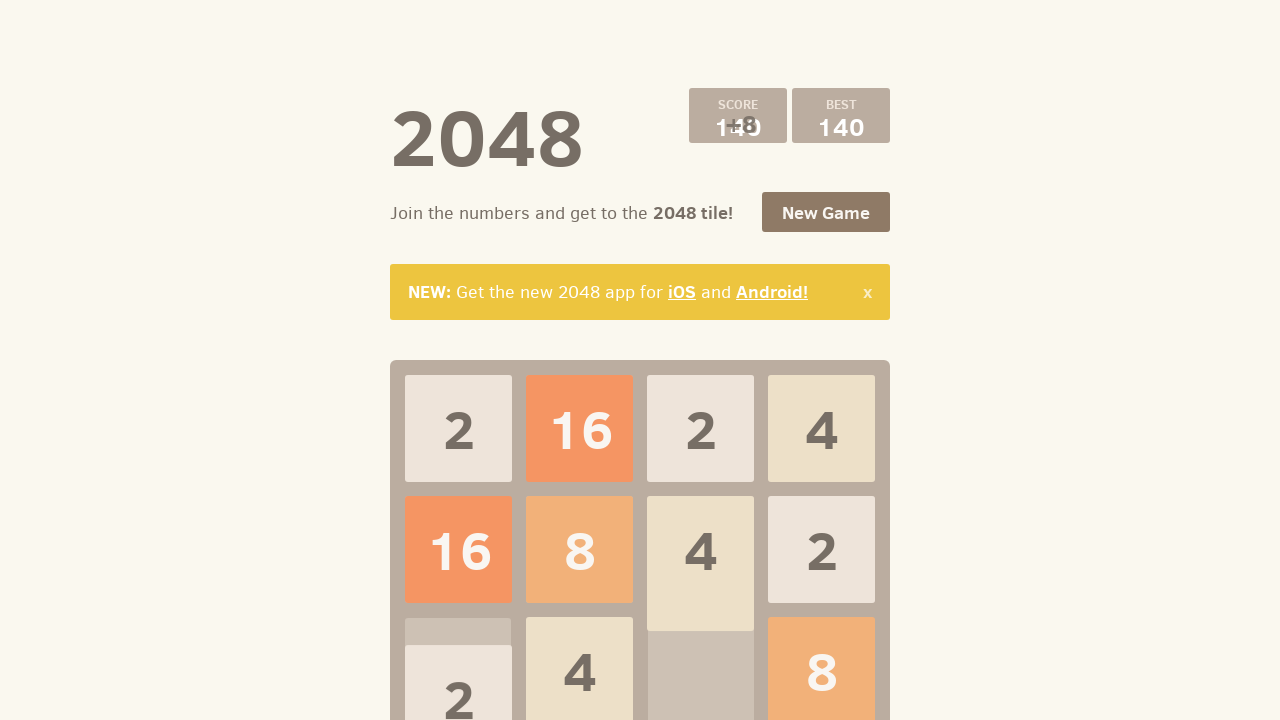

Selected next move: ArrowUp
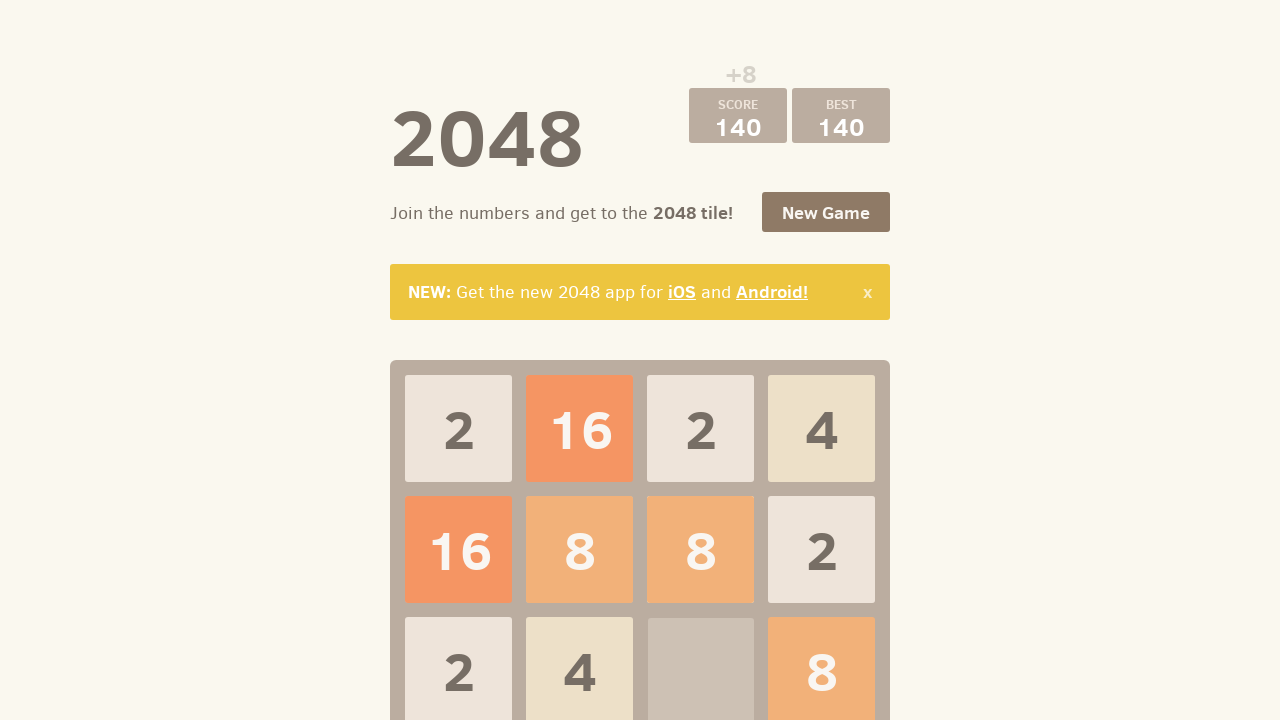

Pressed ArrowUp to make game move on .container
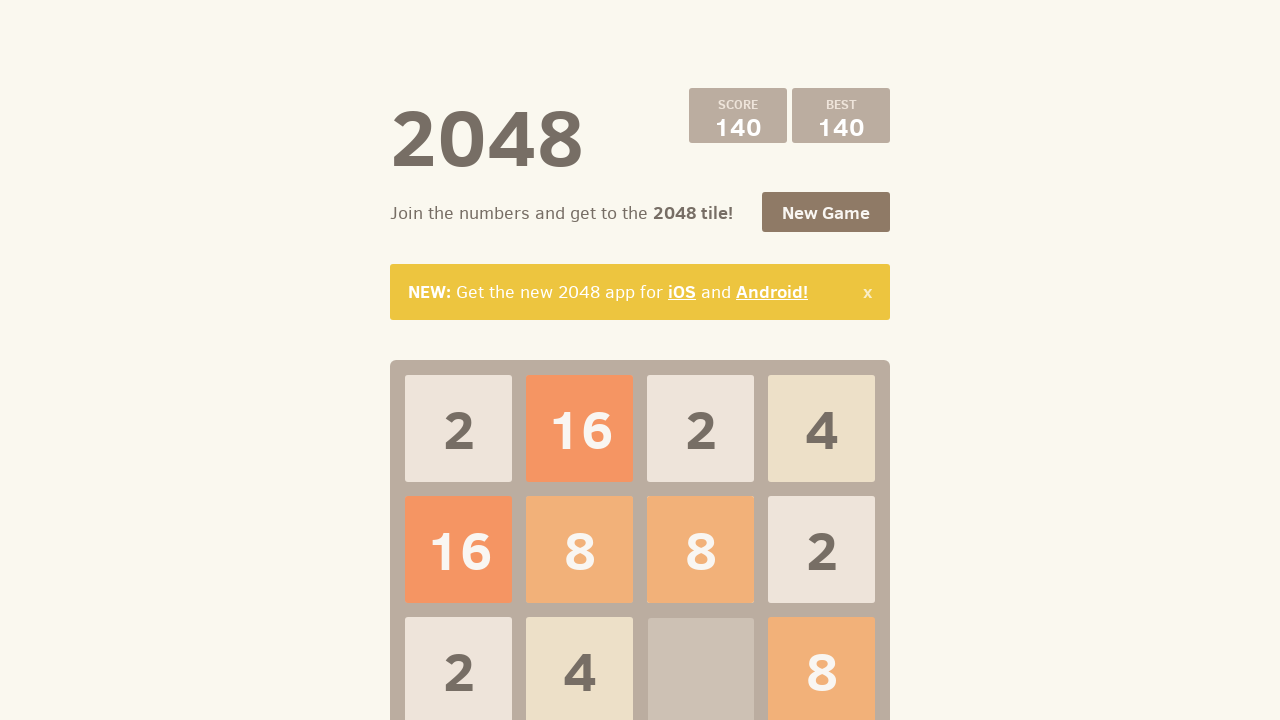

Selected next move: ArrowLeft
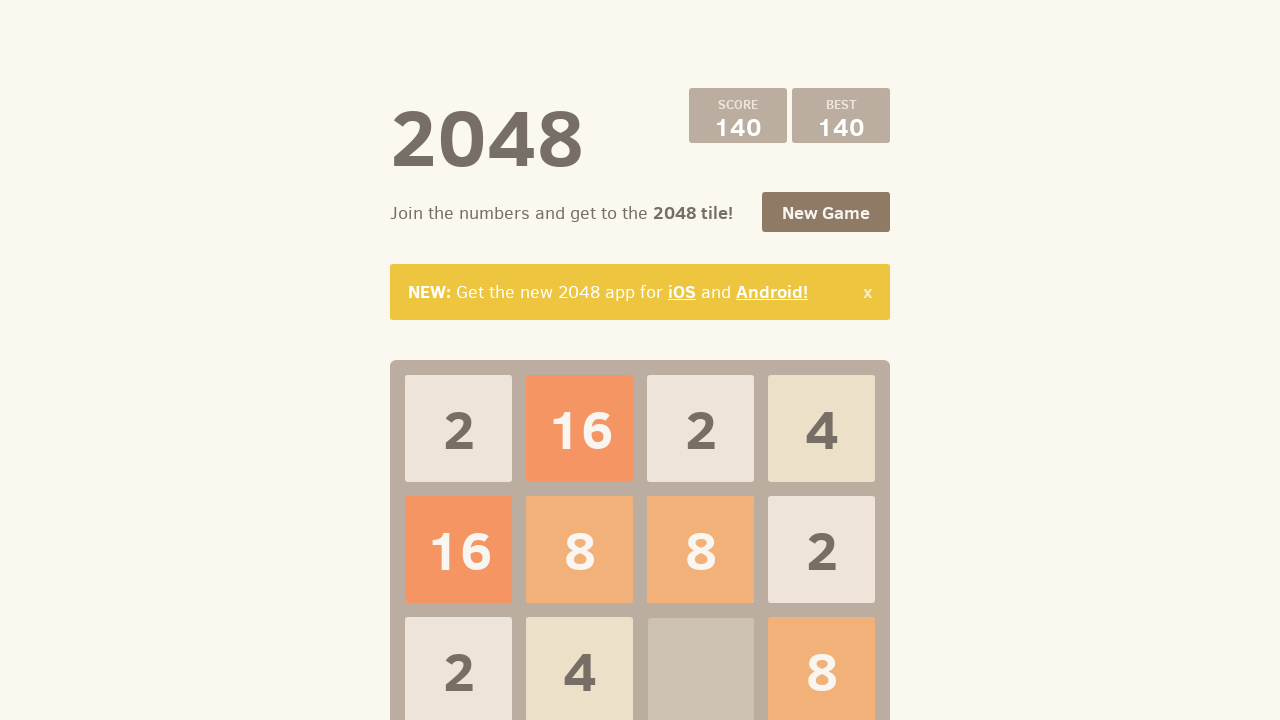

Pressed ArrowLeft to make game move on .container
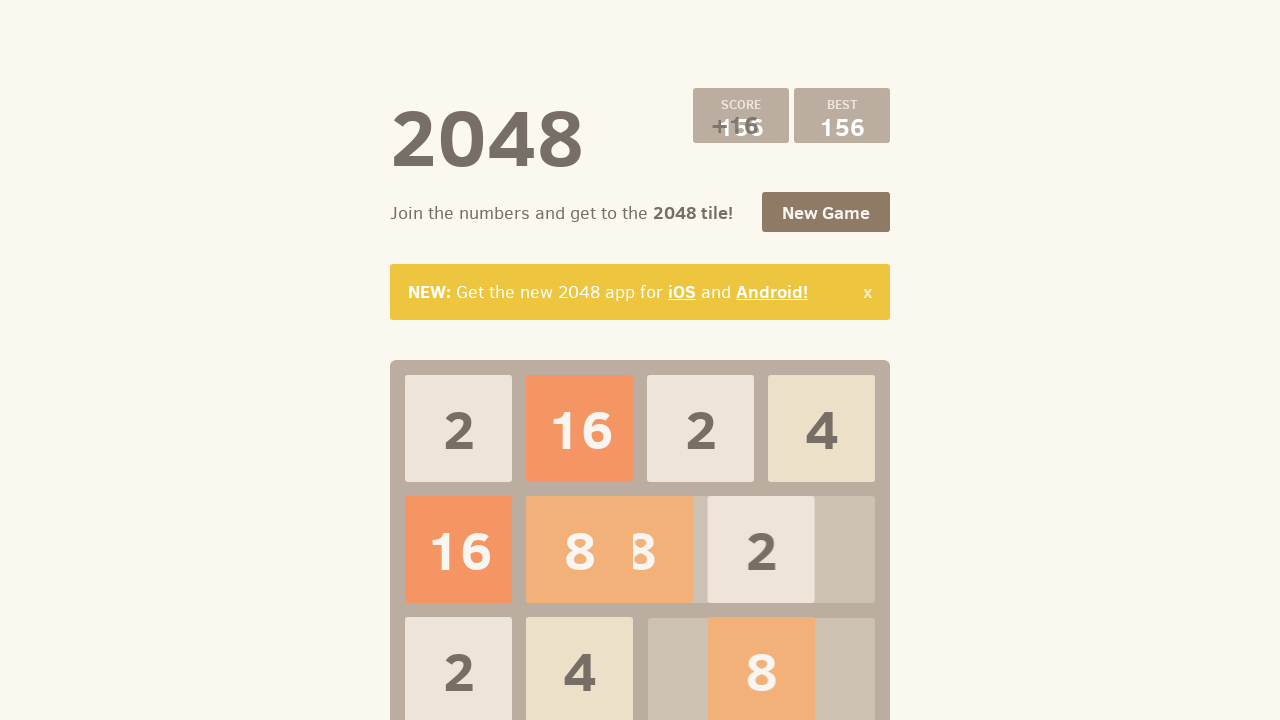

Selected next move: ArrowUp
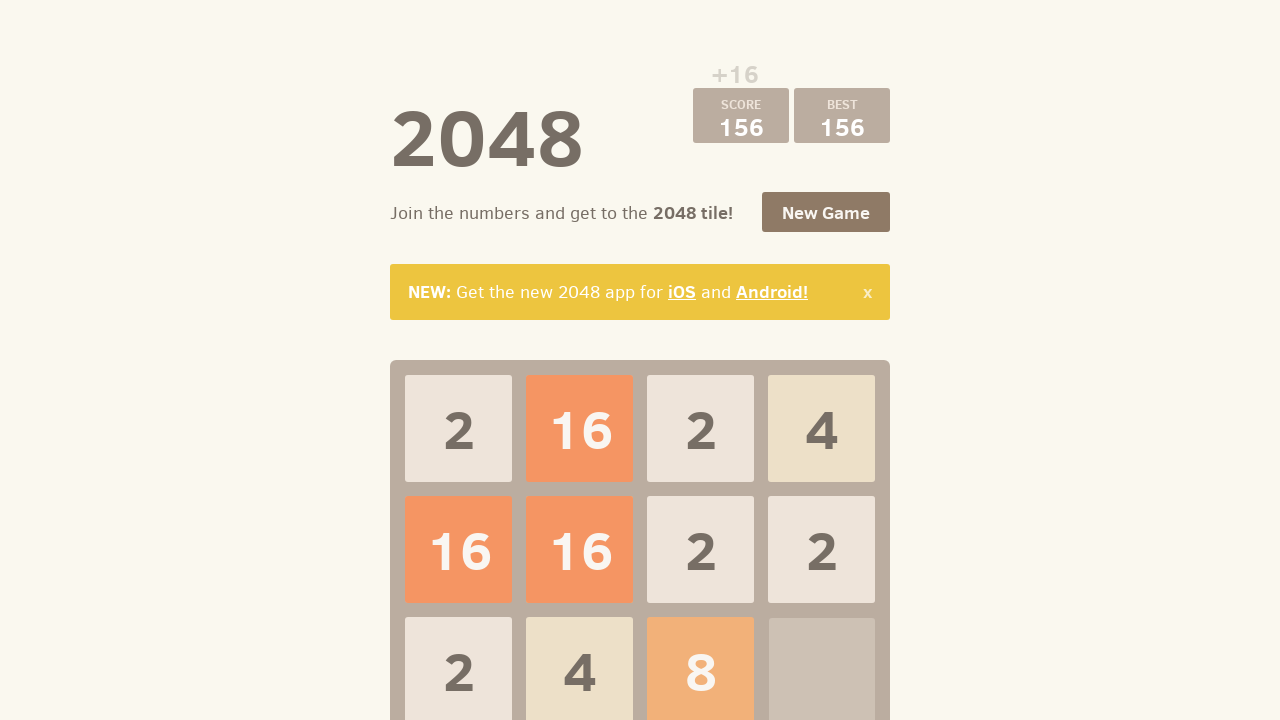

Pressed ArrowUp to make game move on .container
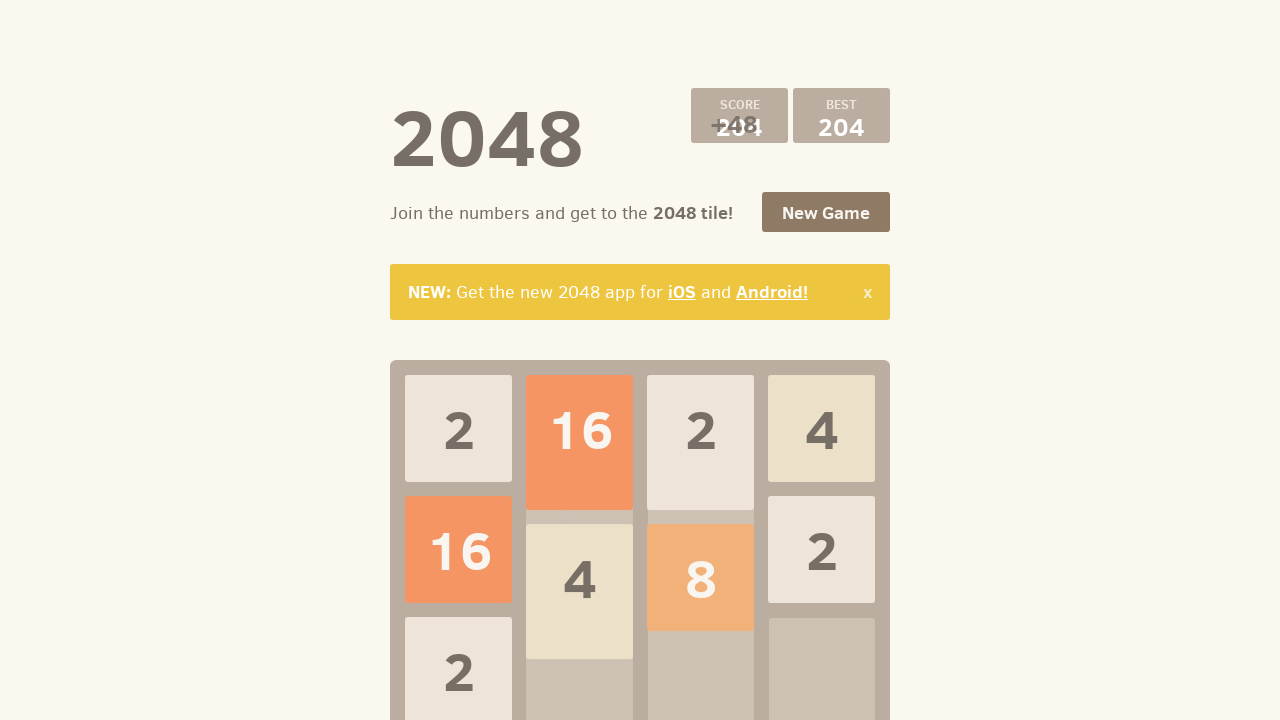

Selected next move: ArrowRight
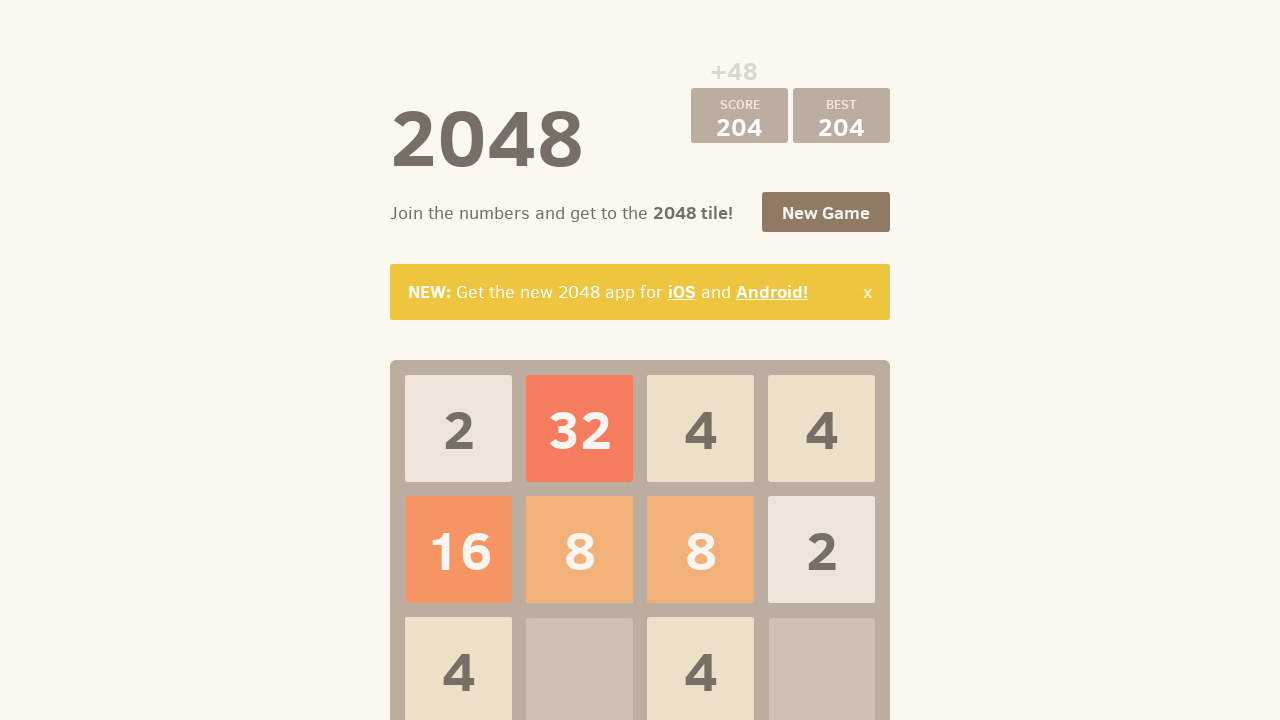

Pressed ArrowRight to make game move on .container
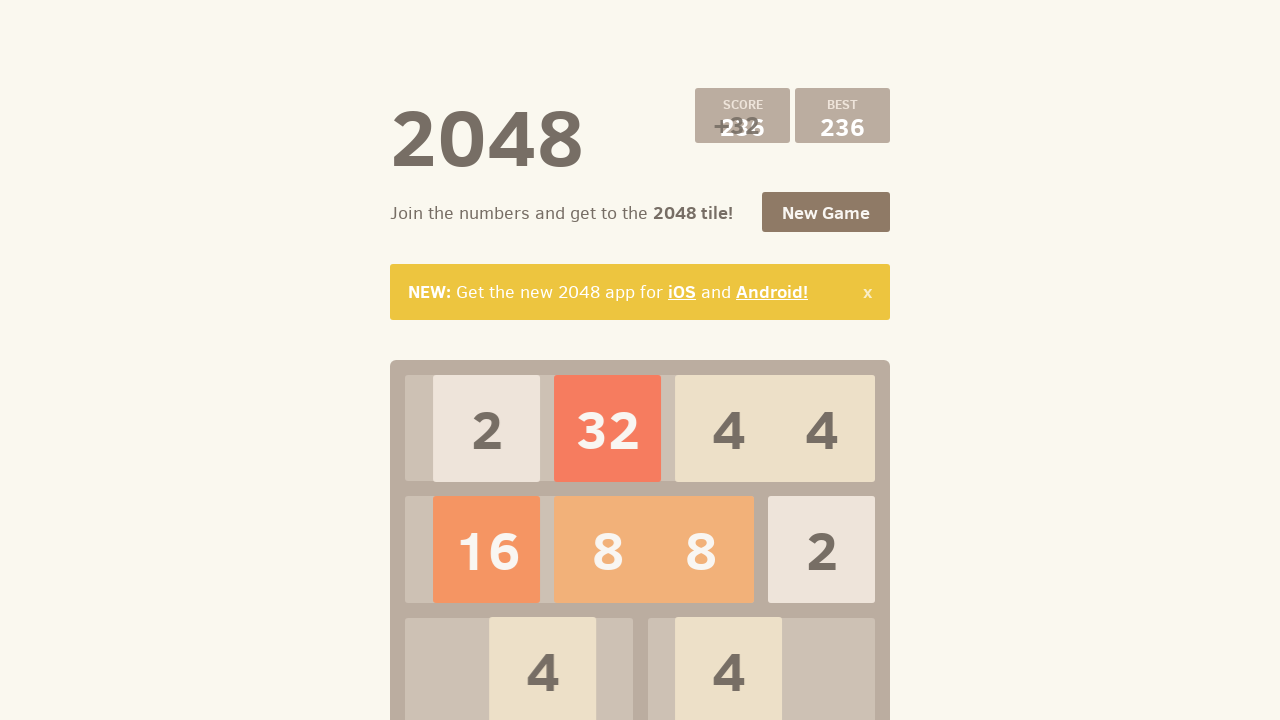

Checked current score: 236
+32
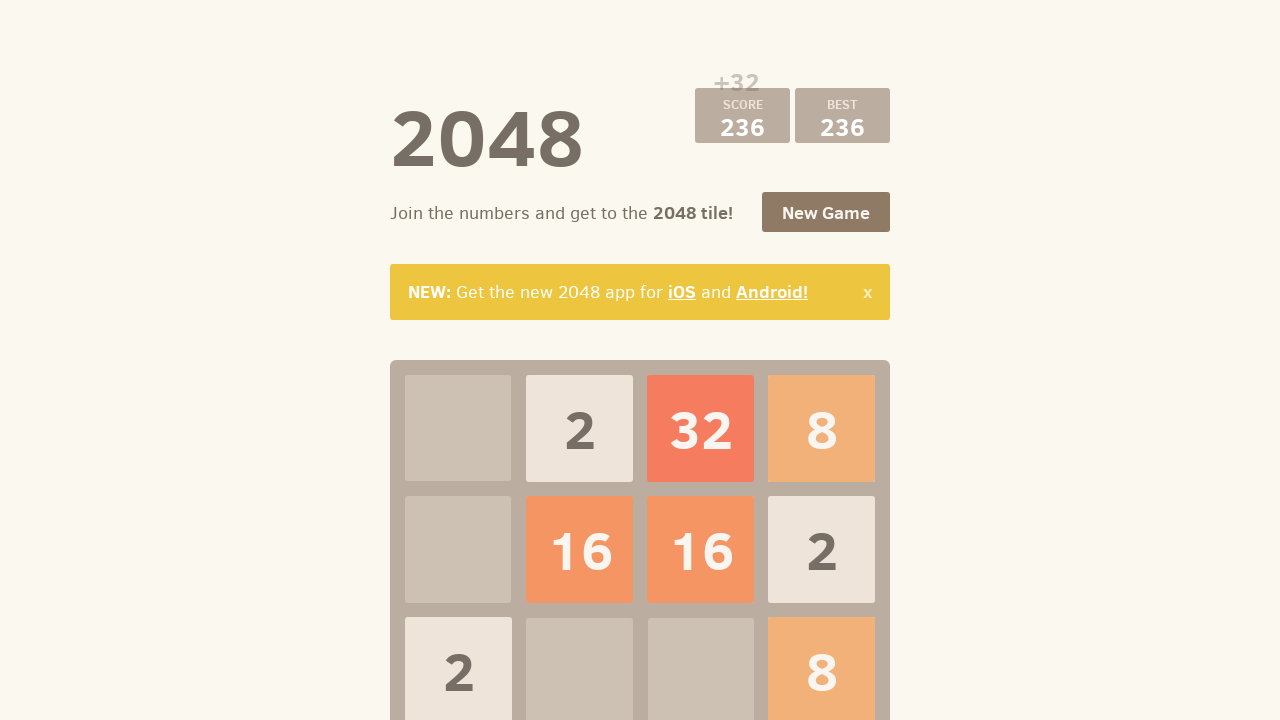

Selected next move: ArrowLeft
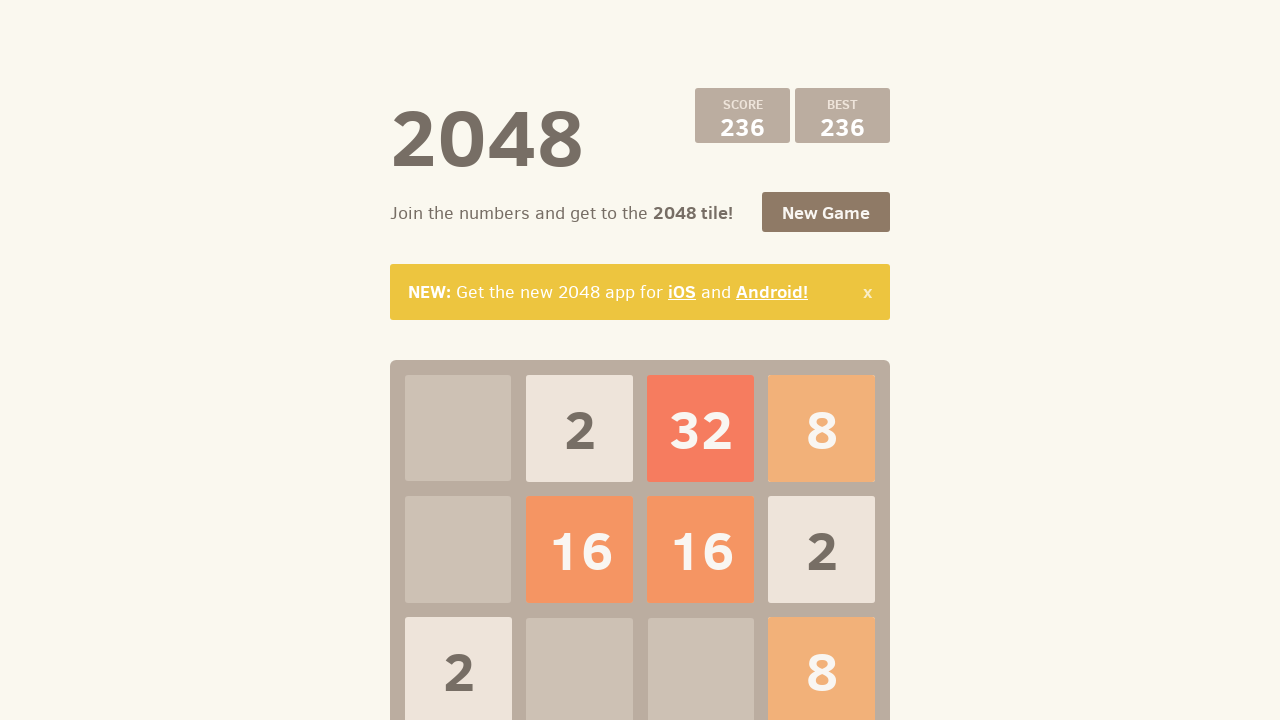

Pressed ArrowLeft to make game move on .container
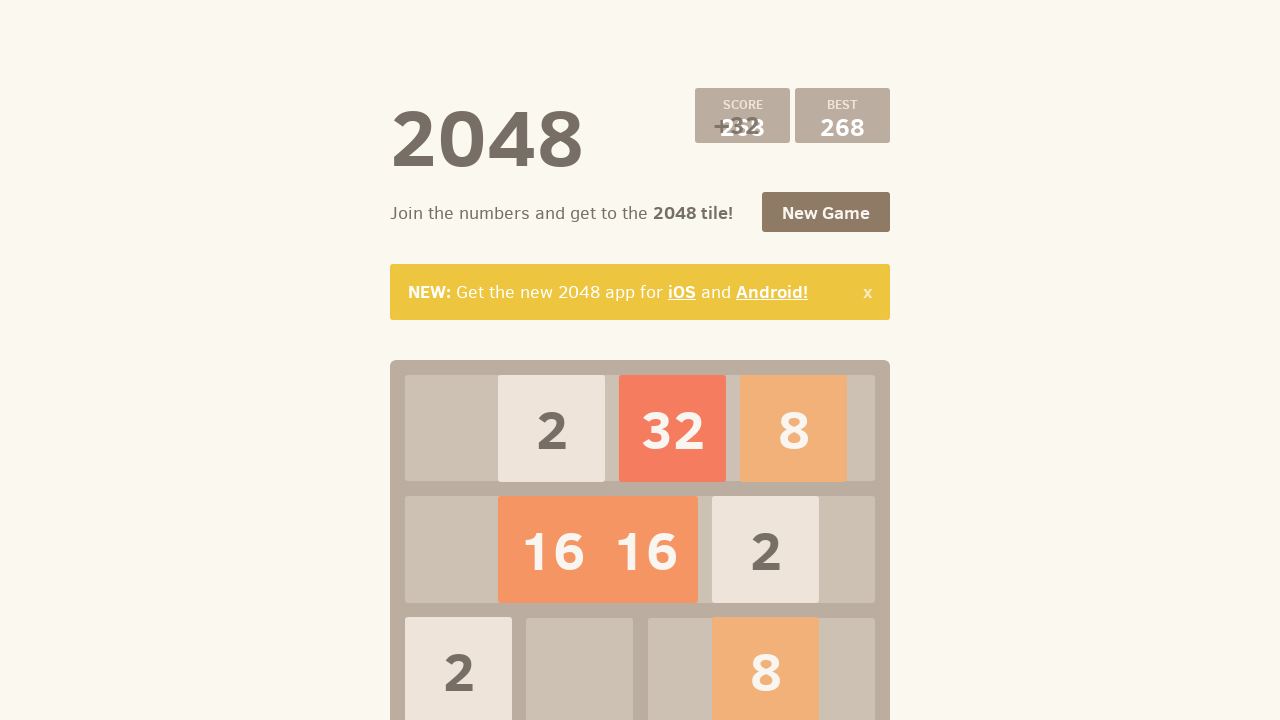

Selected next move: ArrowRight
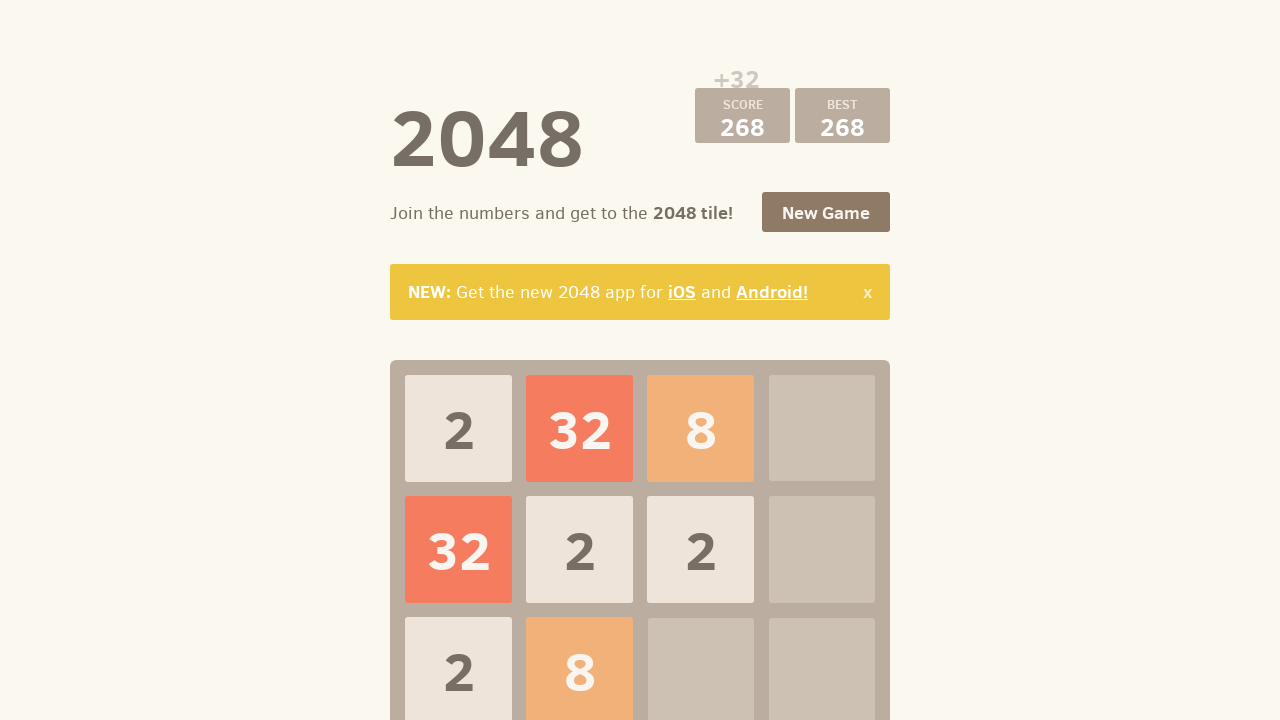

Pressed ArrowRight to make game move on .container
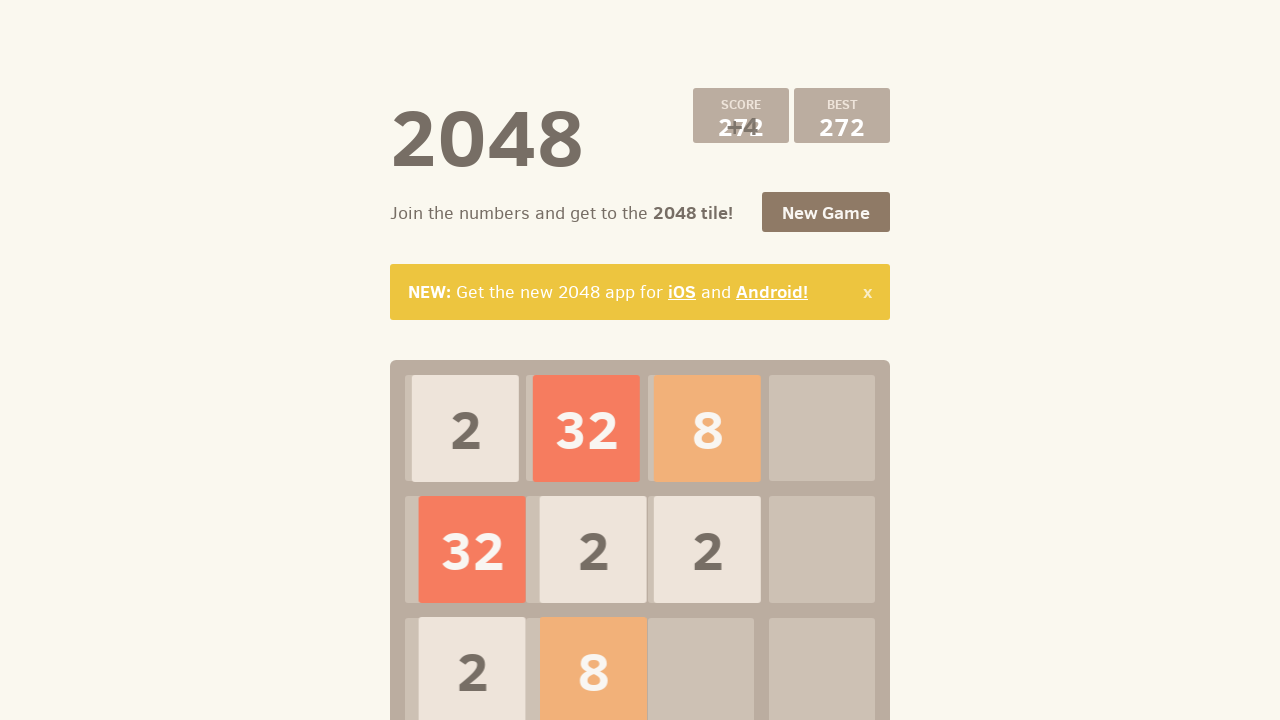

Selected next move: ArrowLeft
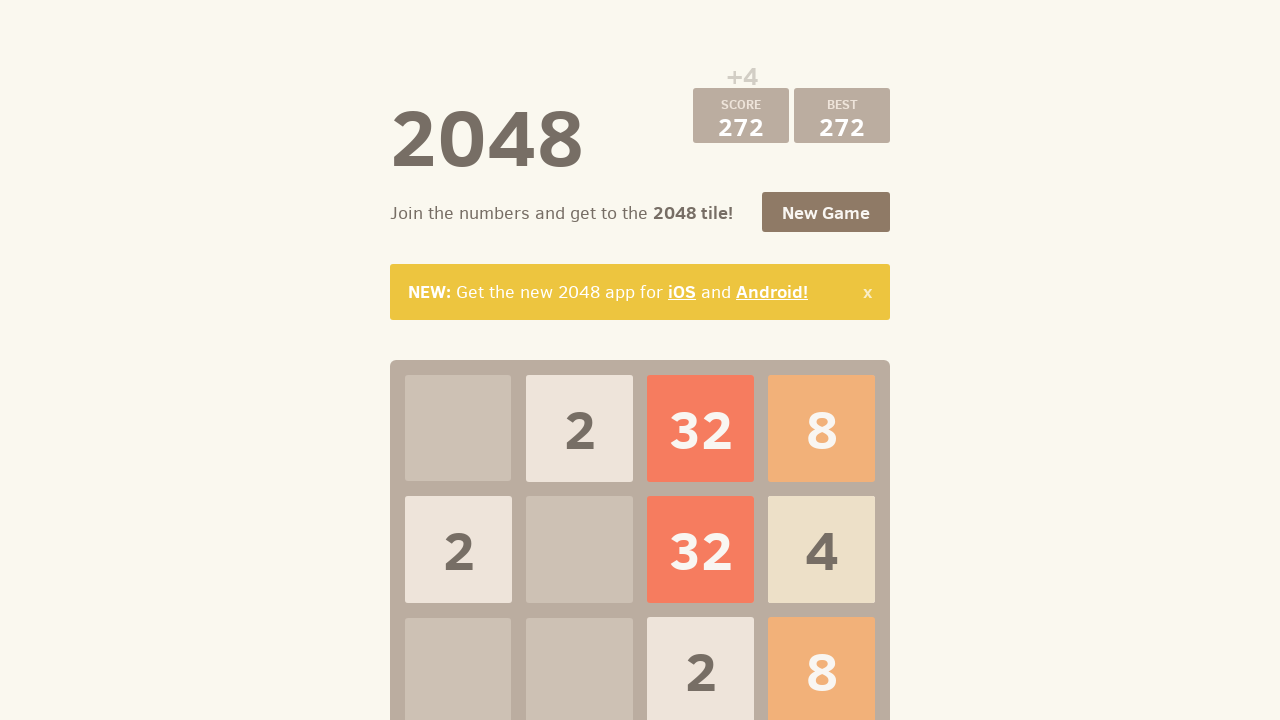

Pressed ArrowLeft to make game move on .container
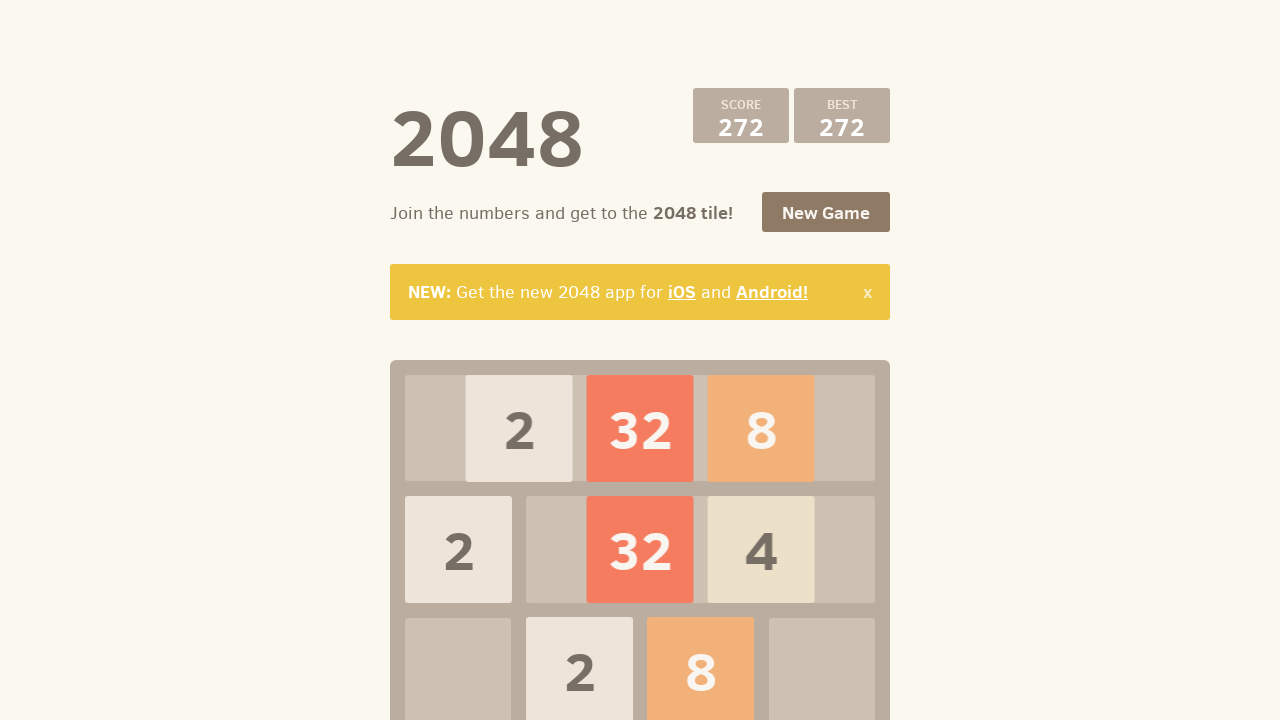

Selected next move: ArrowLeft
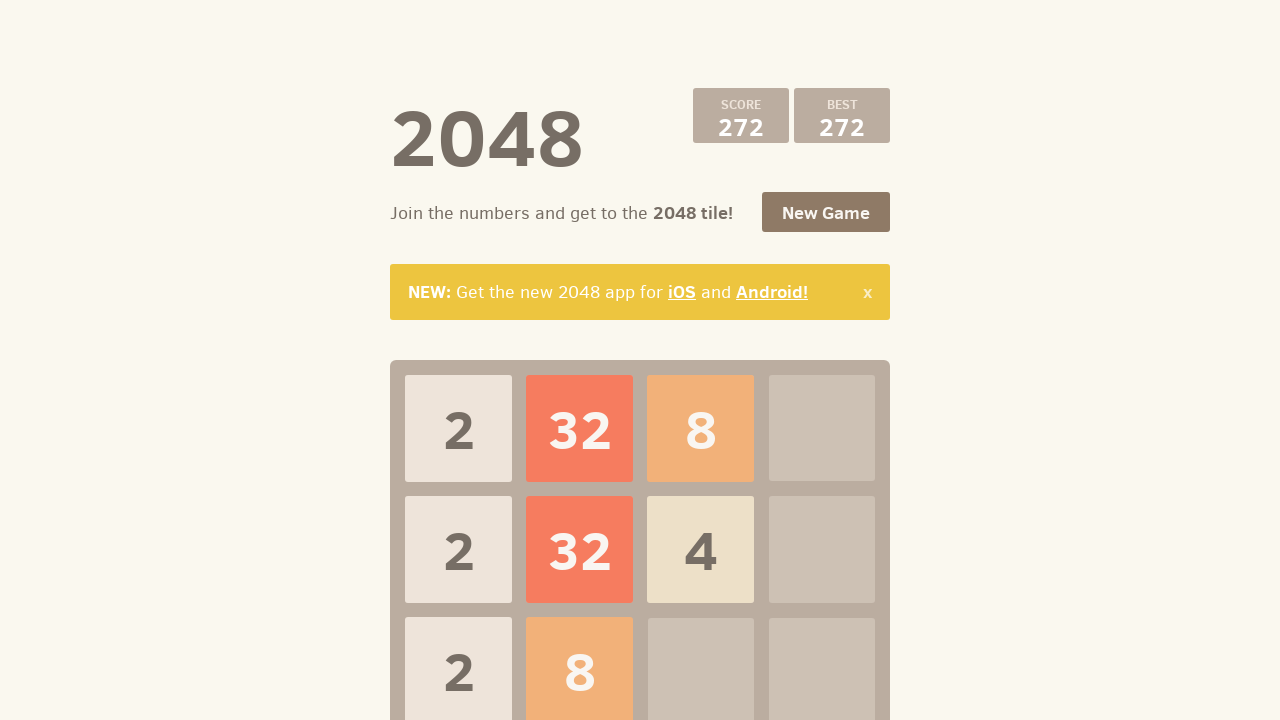

Pressed ArrowLeft to make game move on .container
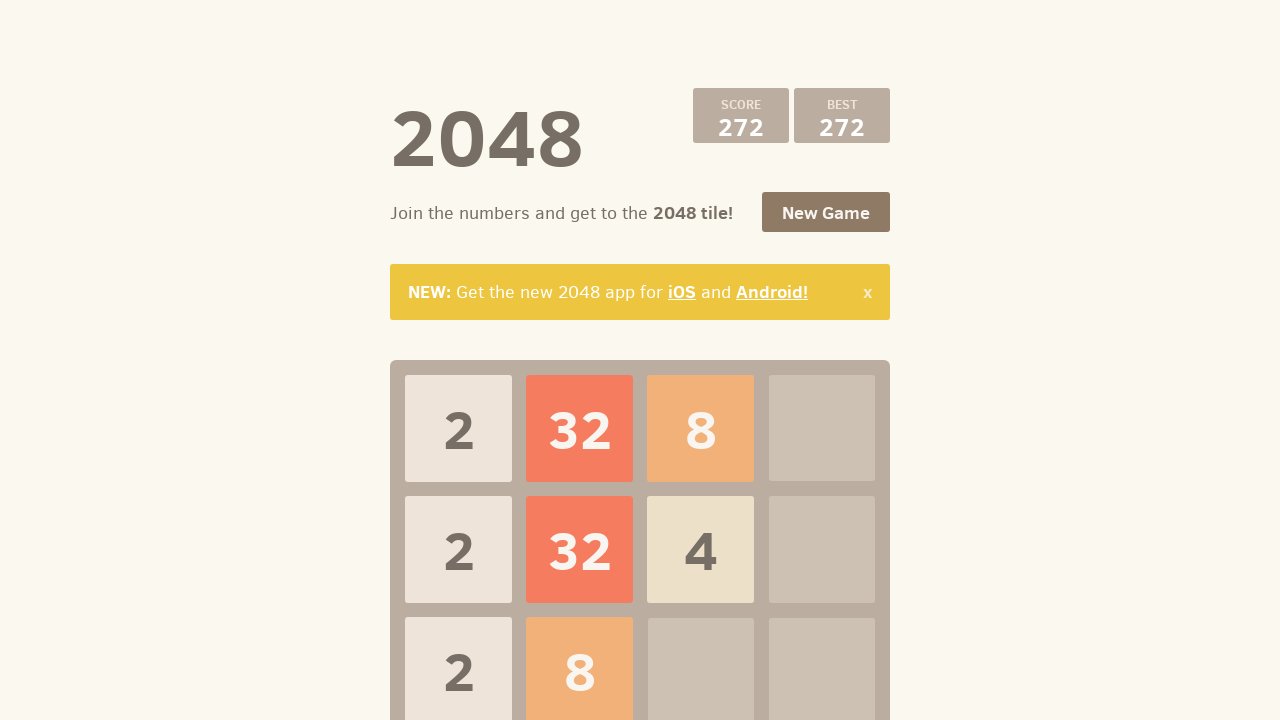

Selected next move: ArrowLeft
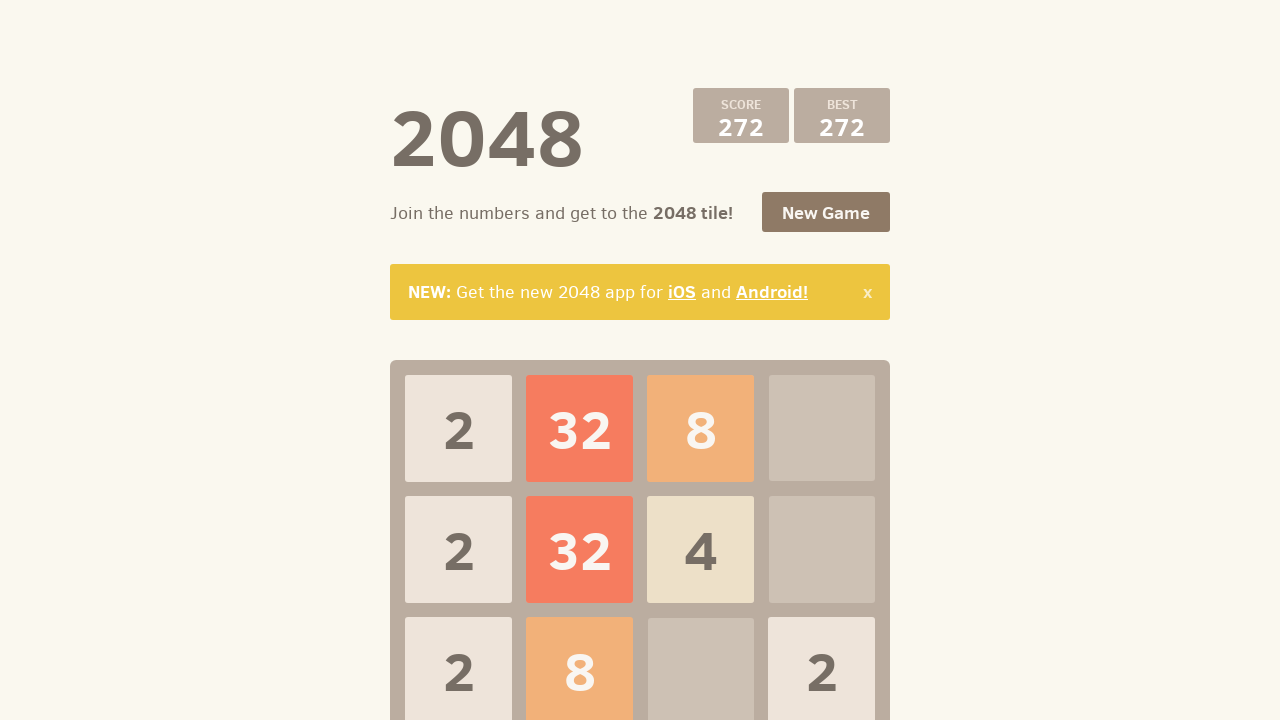

Pressed ArrowLeft to make game move on .container
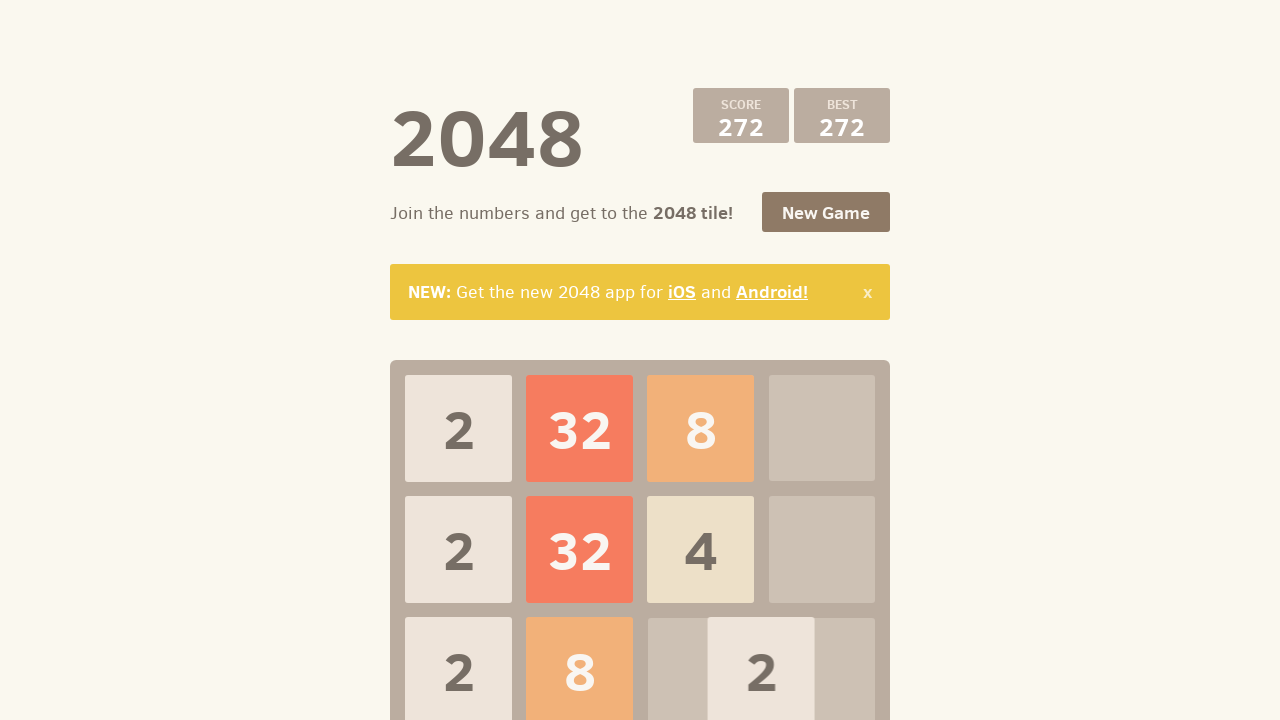

Selected next move: ArrowUp
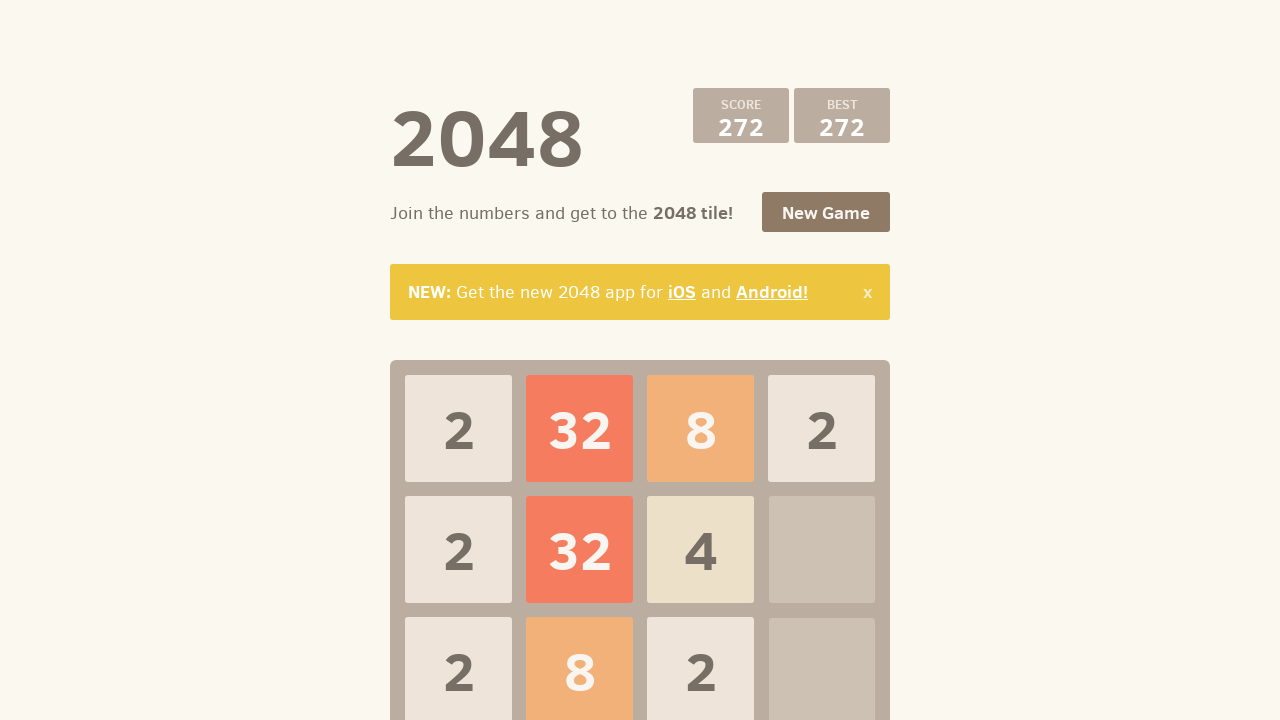

Pressed ArrowUp to make game move on .container
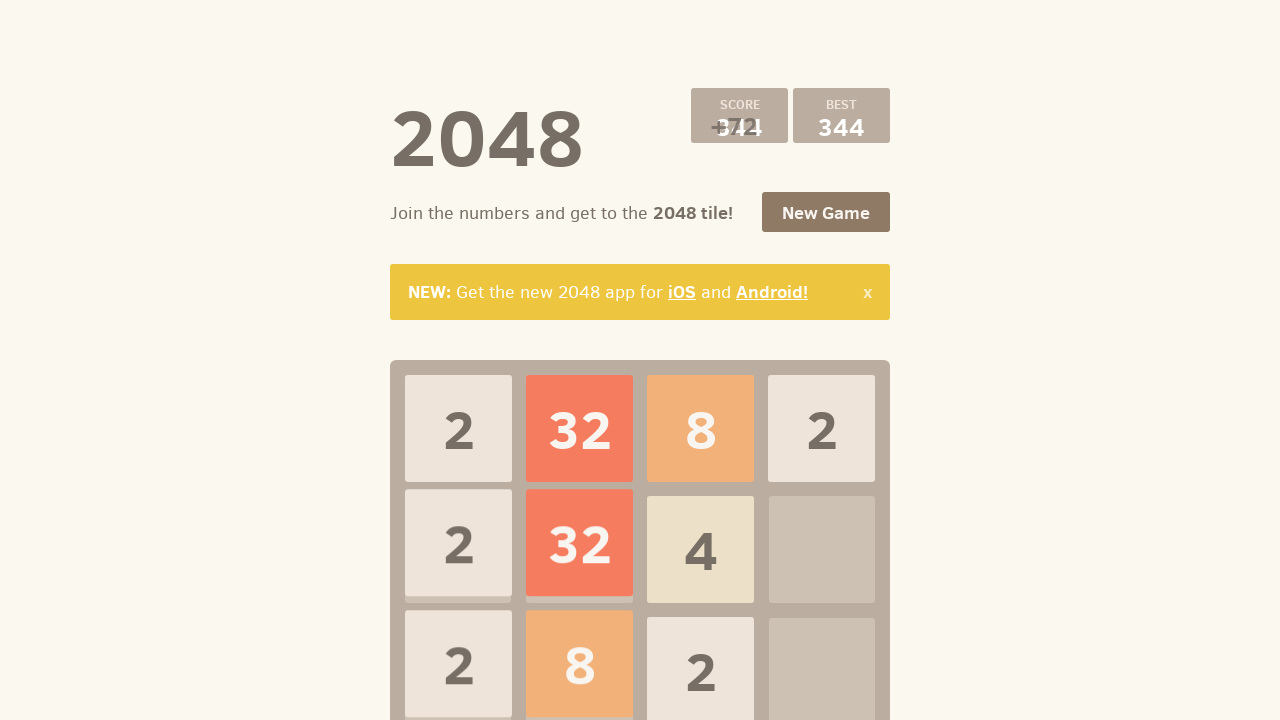

Selected next move: ArrowUp
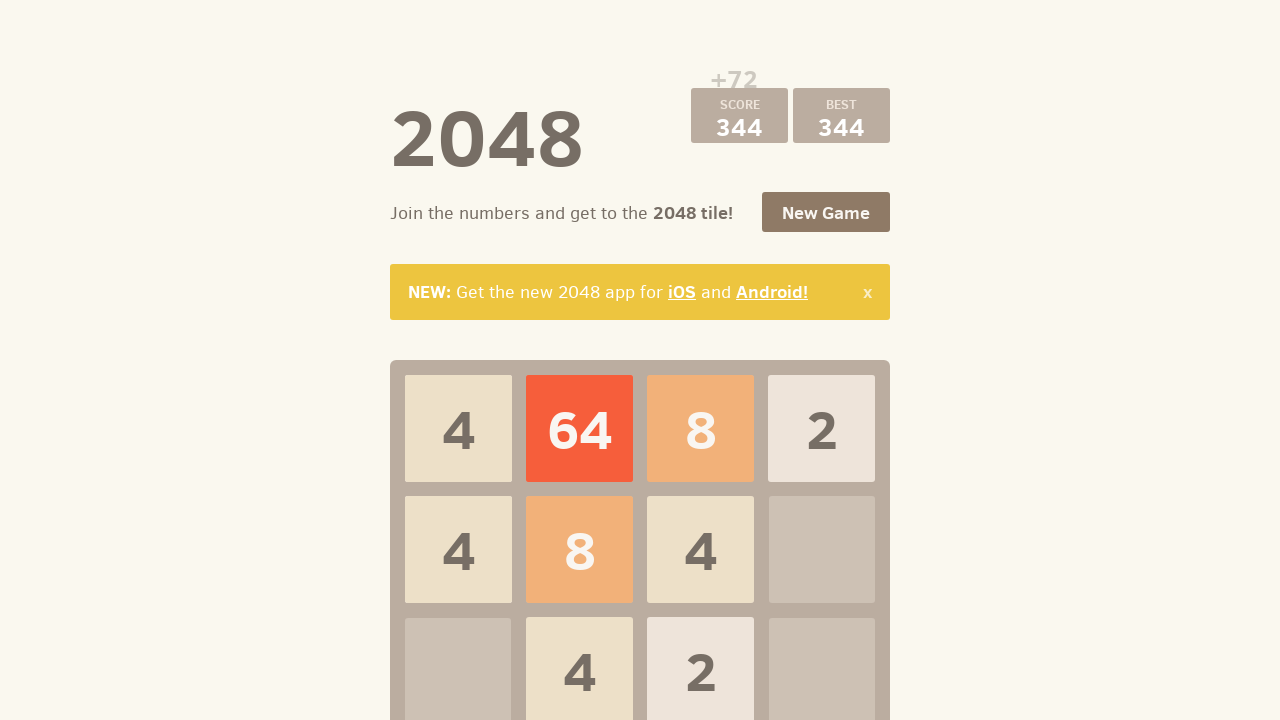

Pressed ArrowUp to make game move on .container
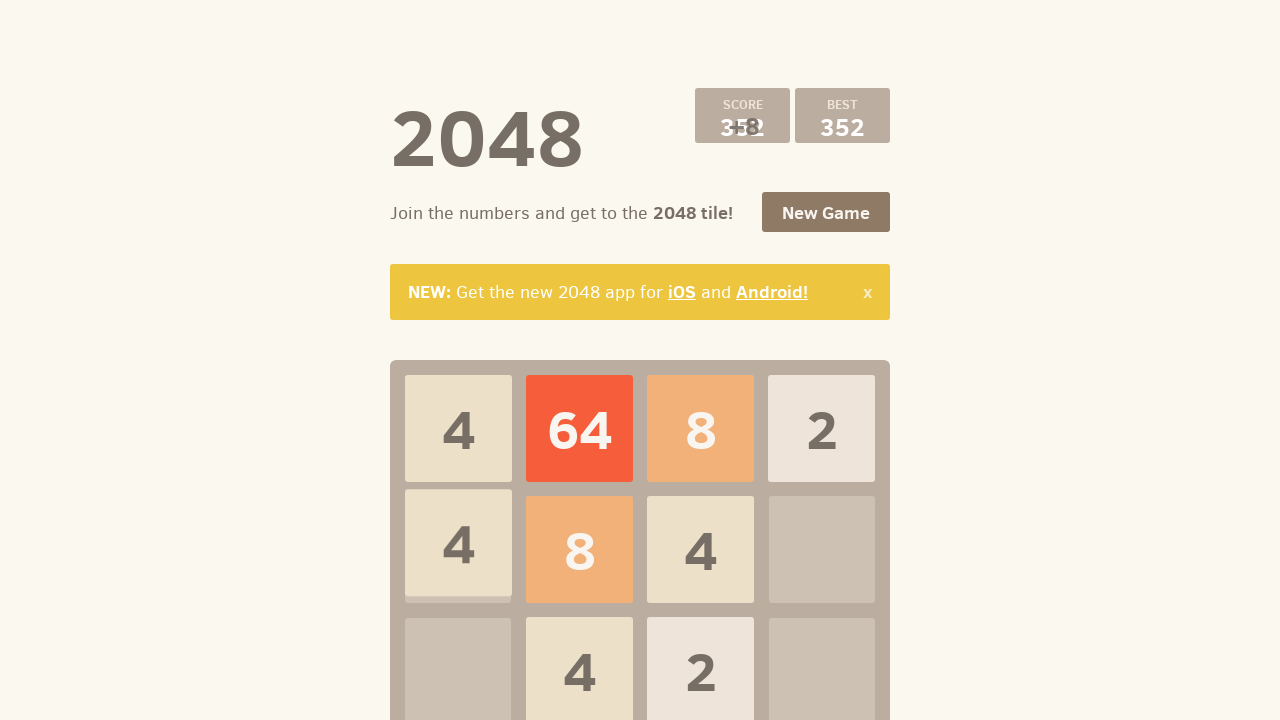

Selected next move: ArrowLeft
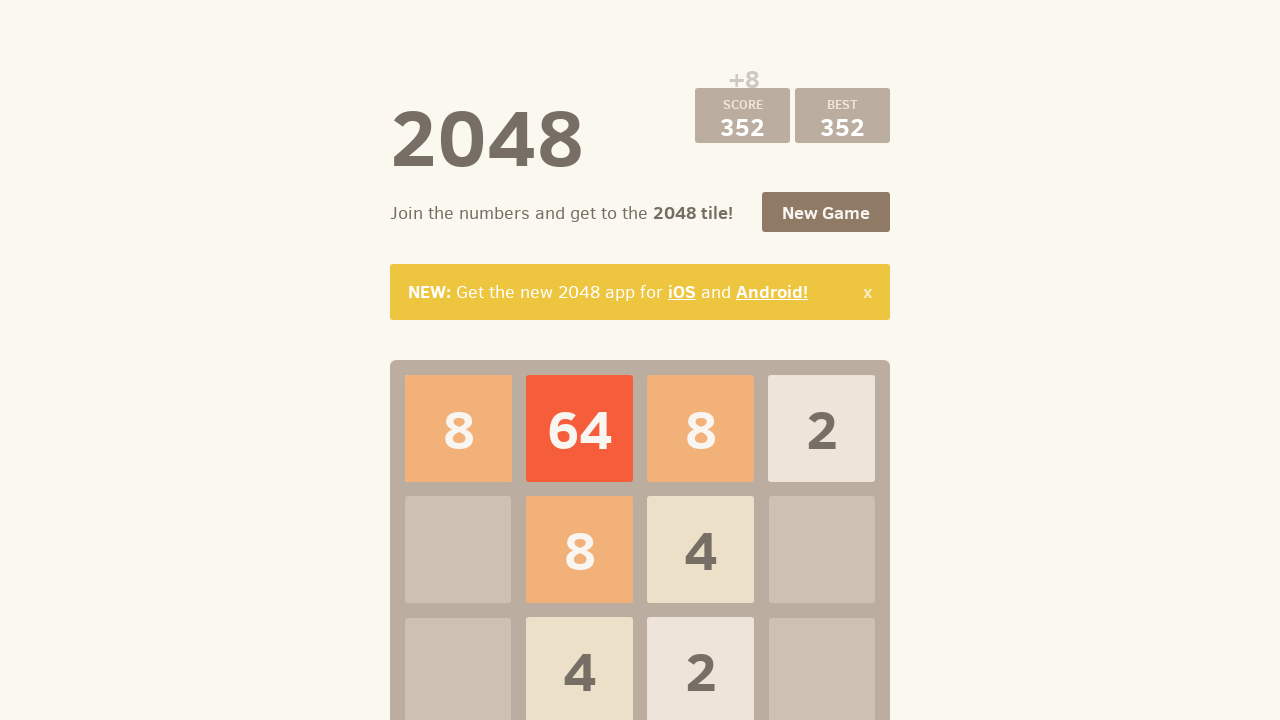

Pressed ArrowLeft to make game move on .container
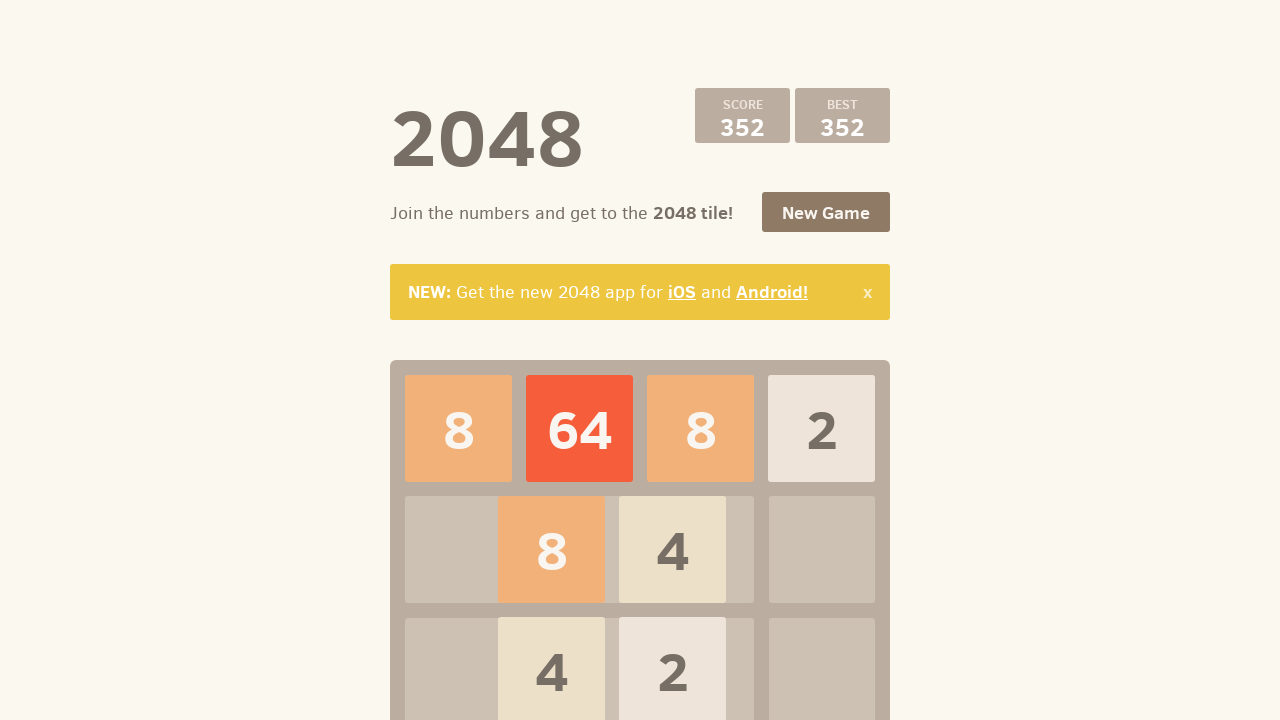

Selected next move: ArrowLeft
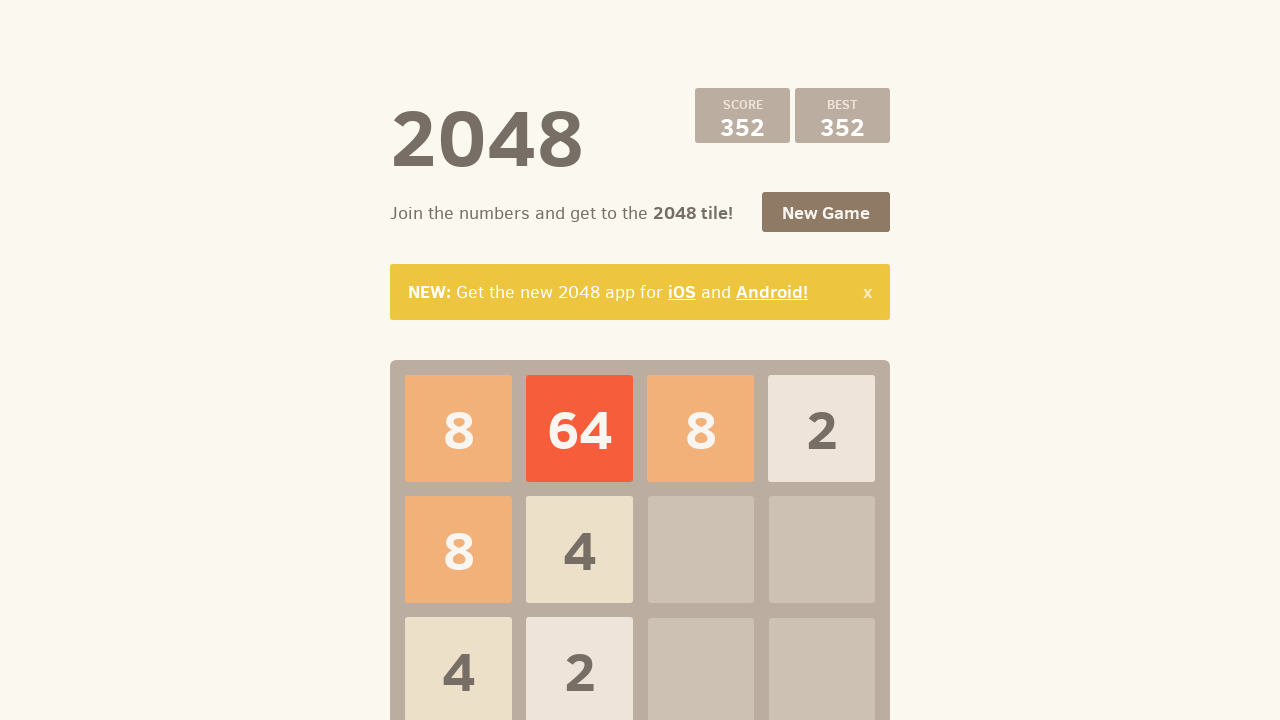

Pressed ArrowLeft to make game move on .container
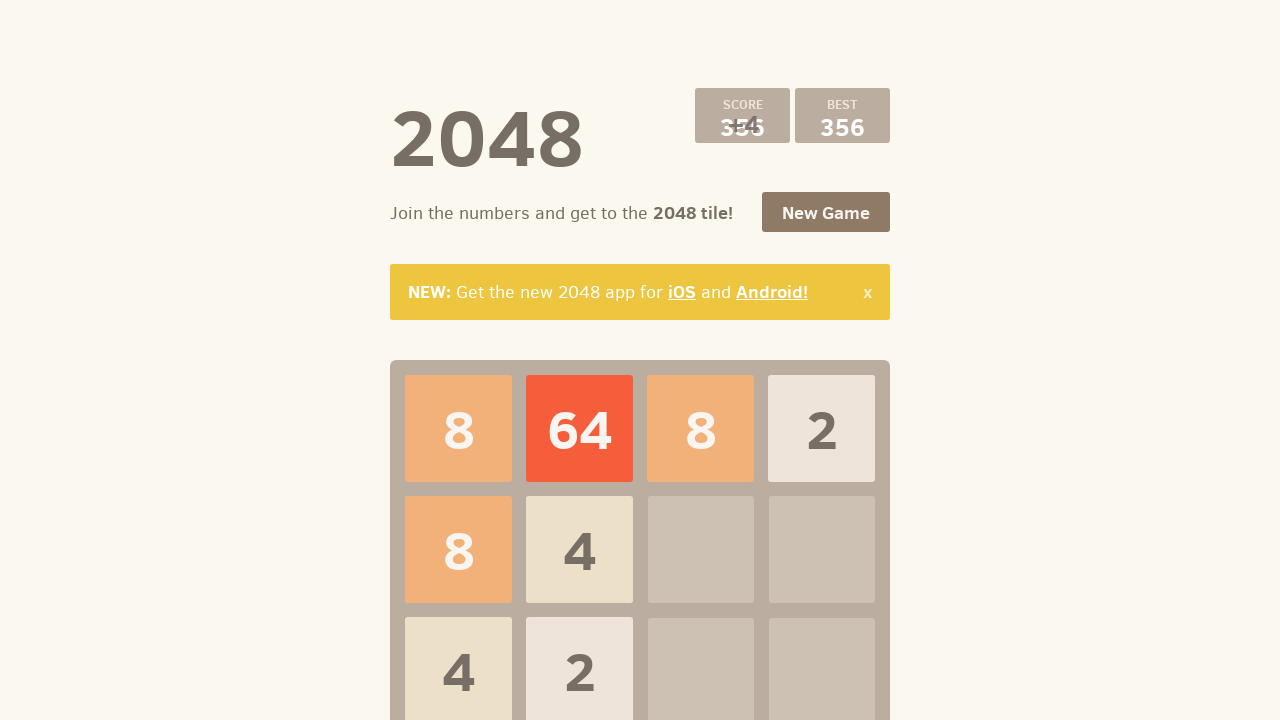

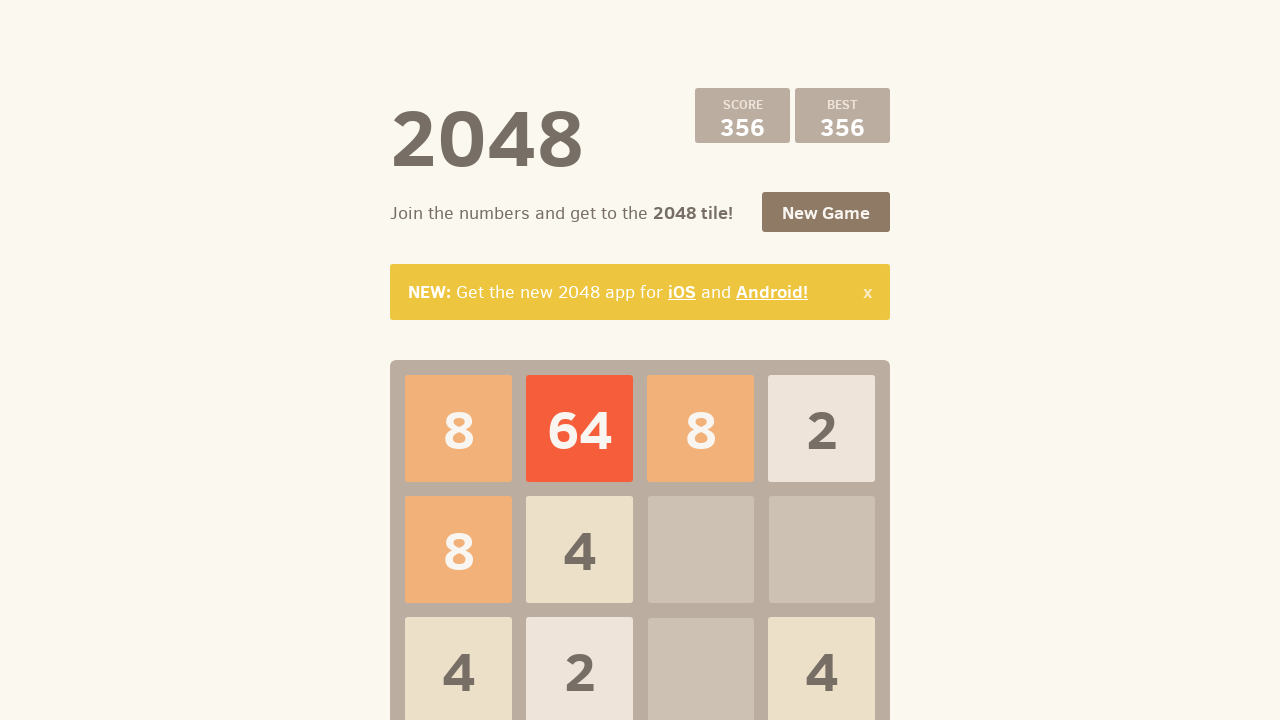